Tests filling a large form by populating all input fields with random values from a predefined list and submitting the form by clicking the submit button.

Starting URL: http://suninjuly.github.io/huge_form.html

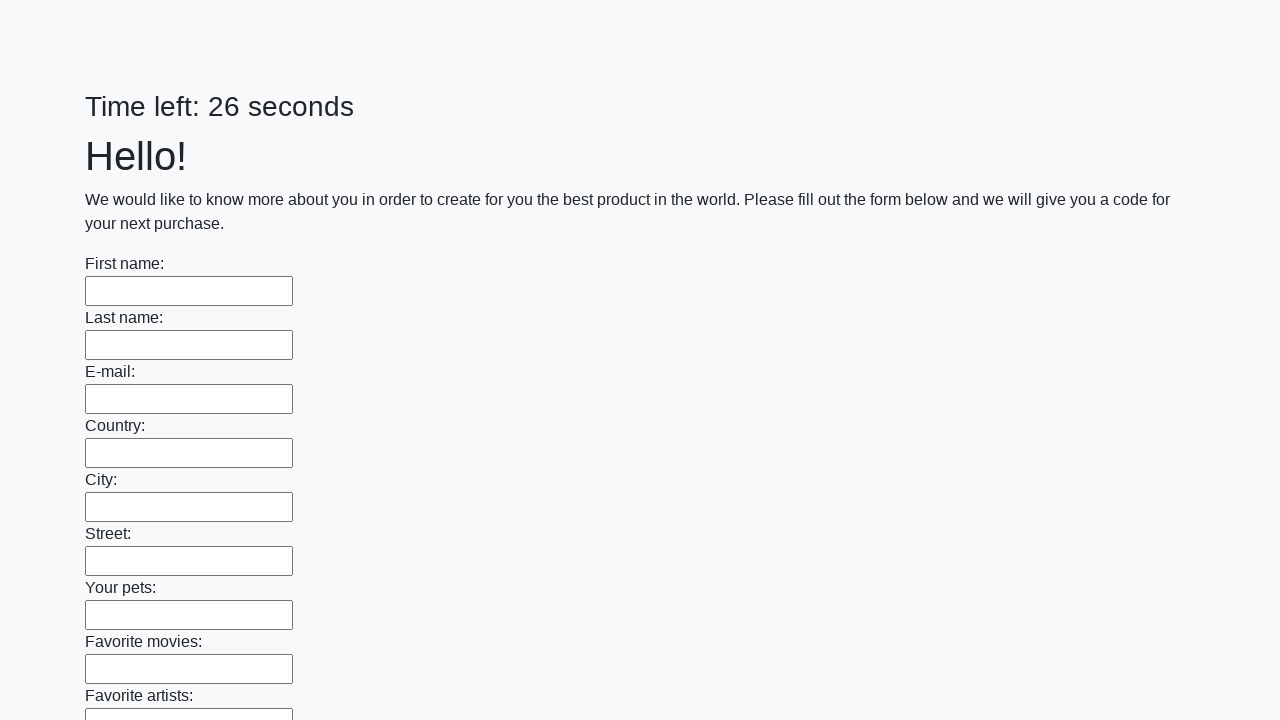

Waited for form input fields to load
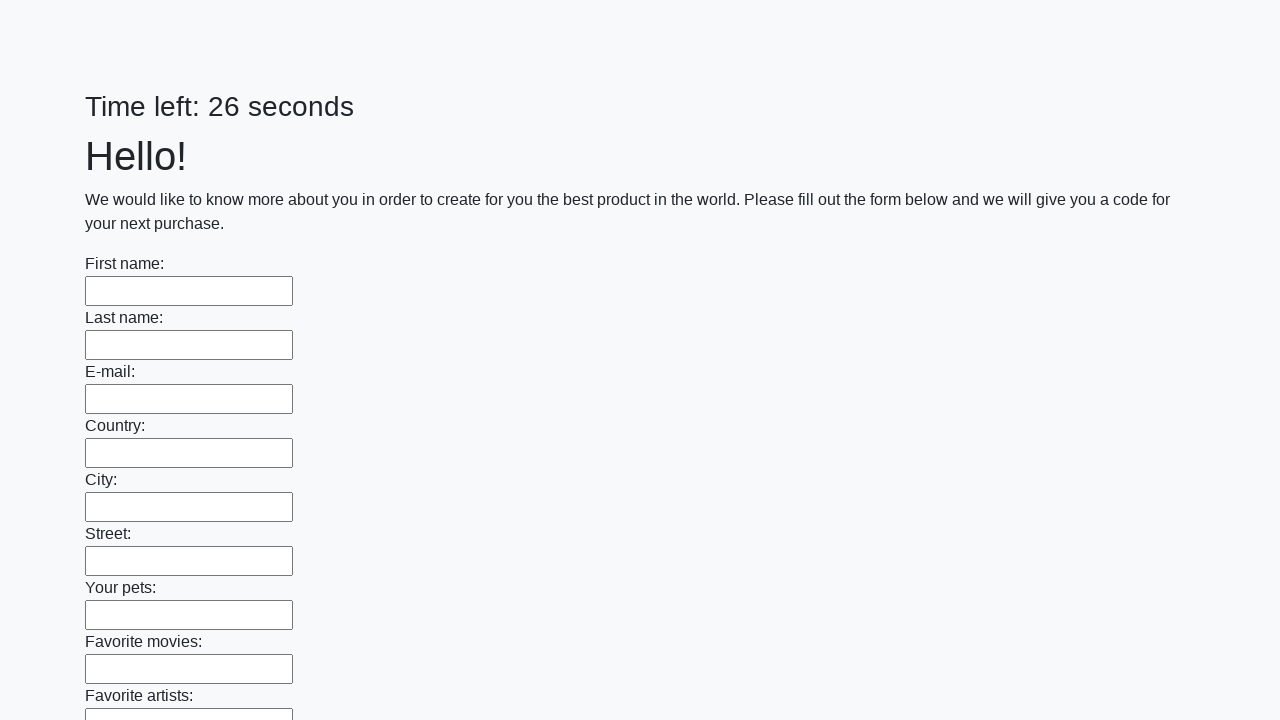

Retrieved all input elements from the form
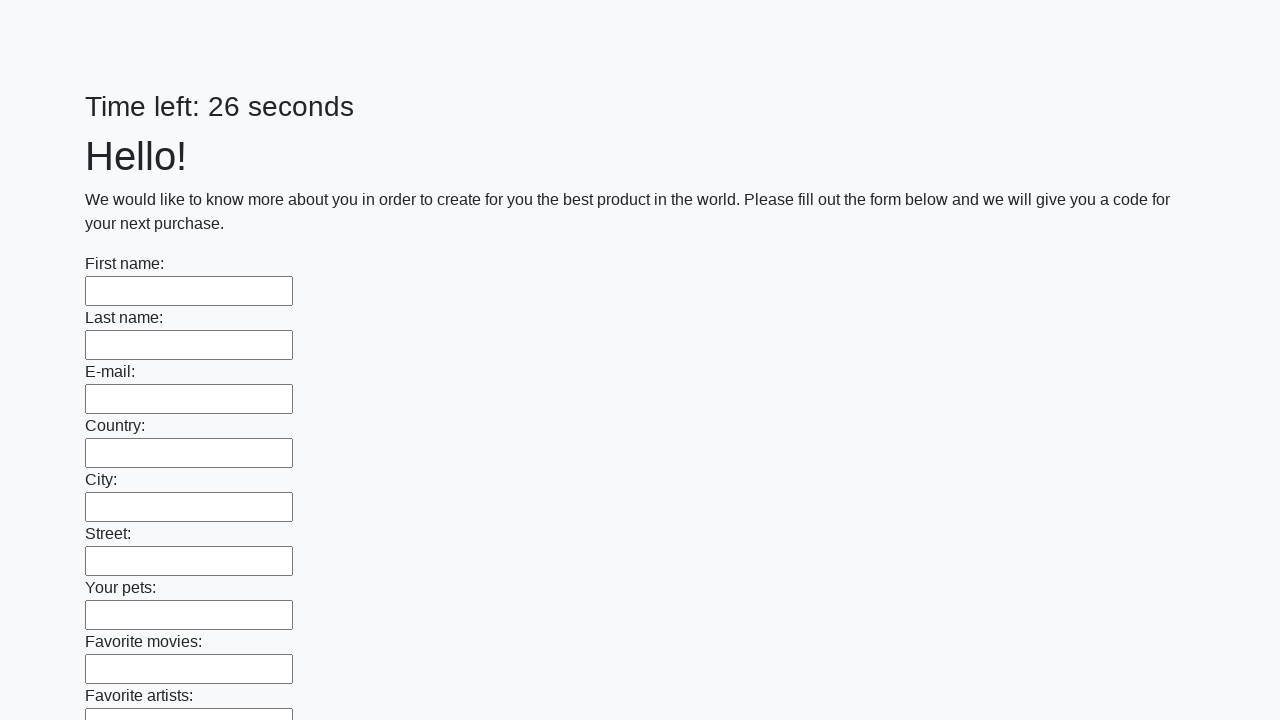

Filled an input field with a random value on input >> nth=0
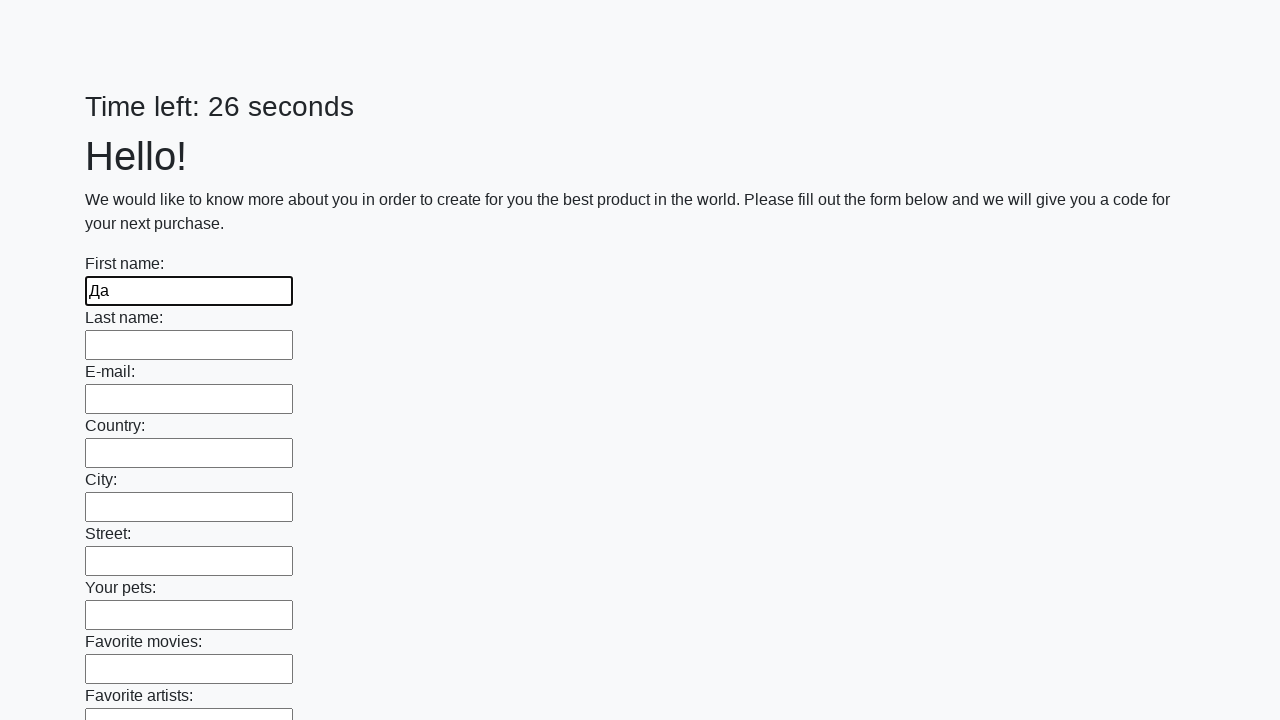

Filled an input field with a random value on input >> nth=1
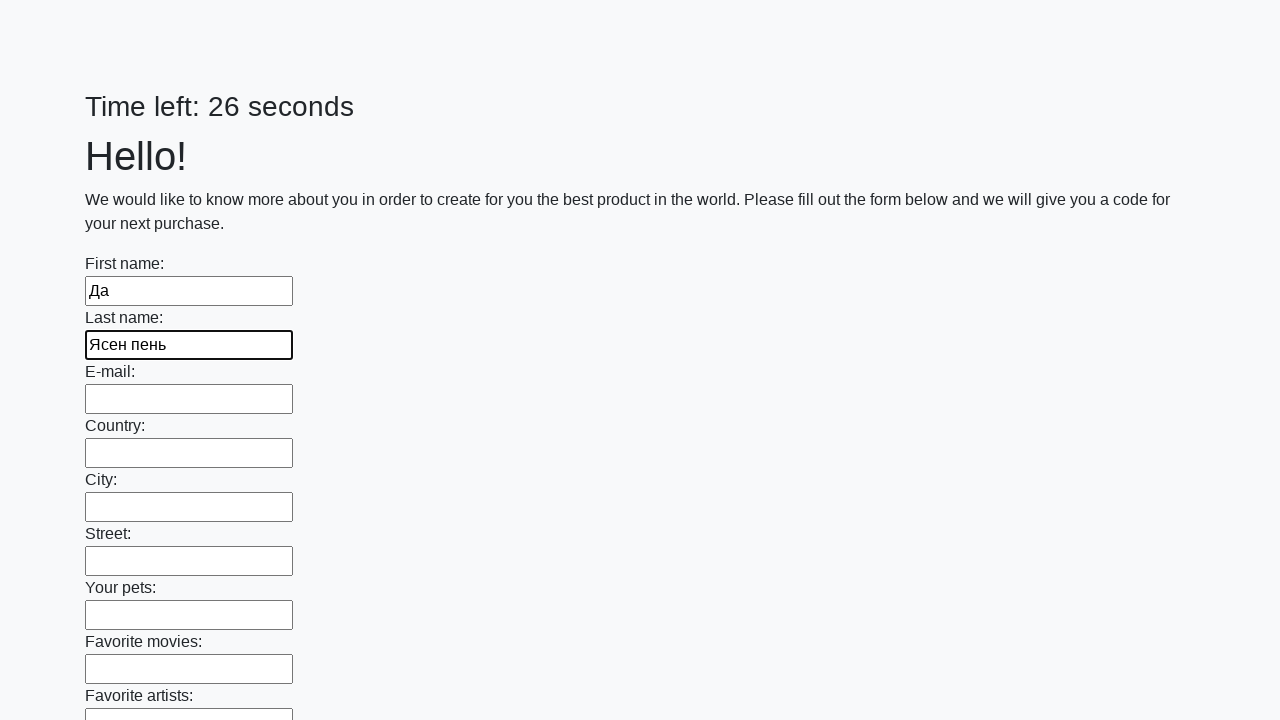

Filled an input field with a random value on input >> nth=2
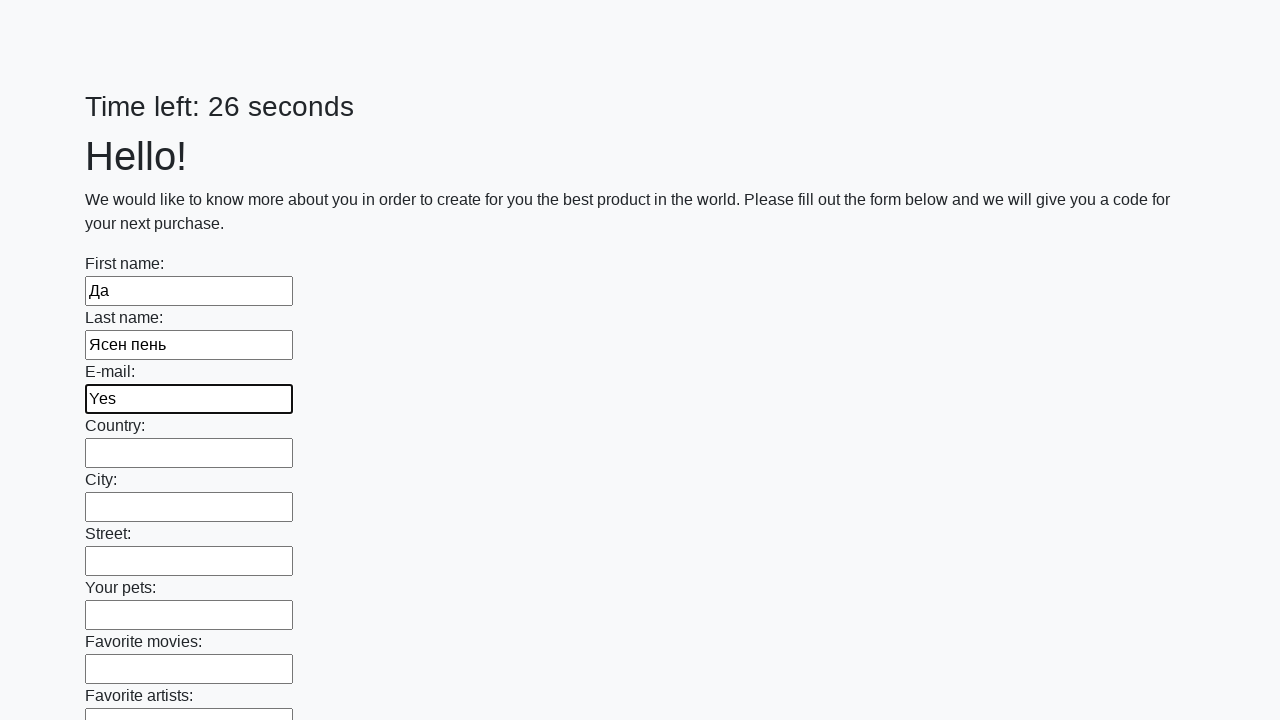

Filled an input field with a random value on input >> nth=3
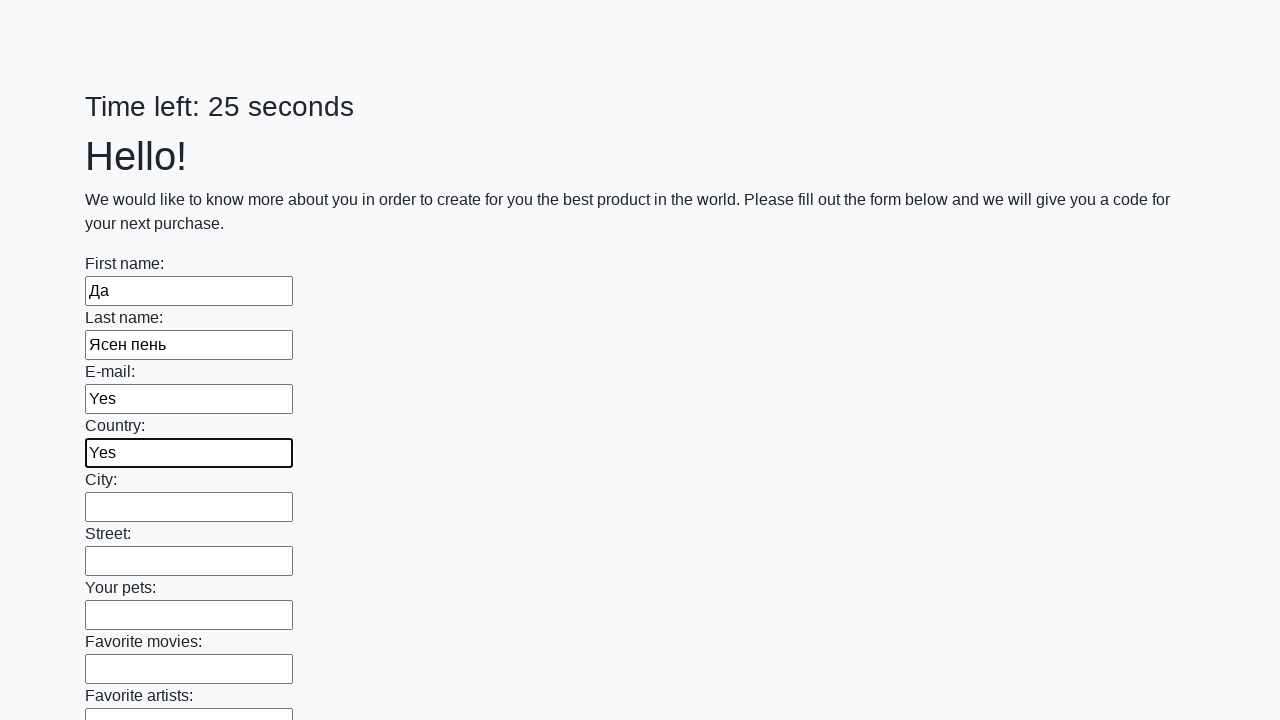

Filled an input field with a random value on input >> nth=4
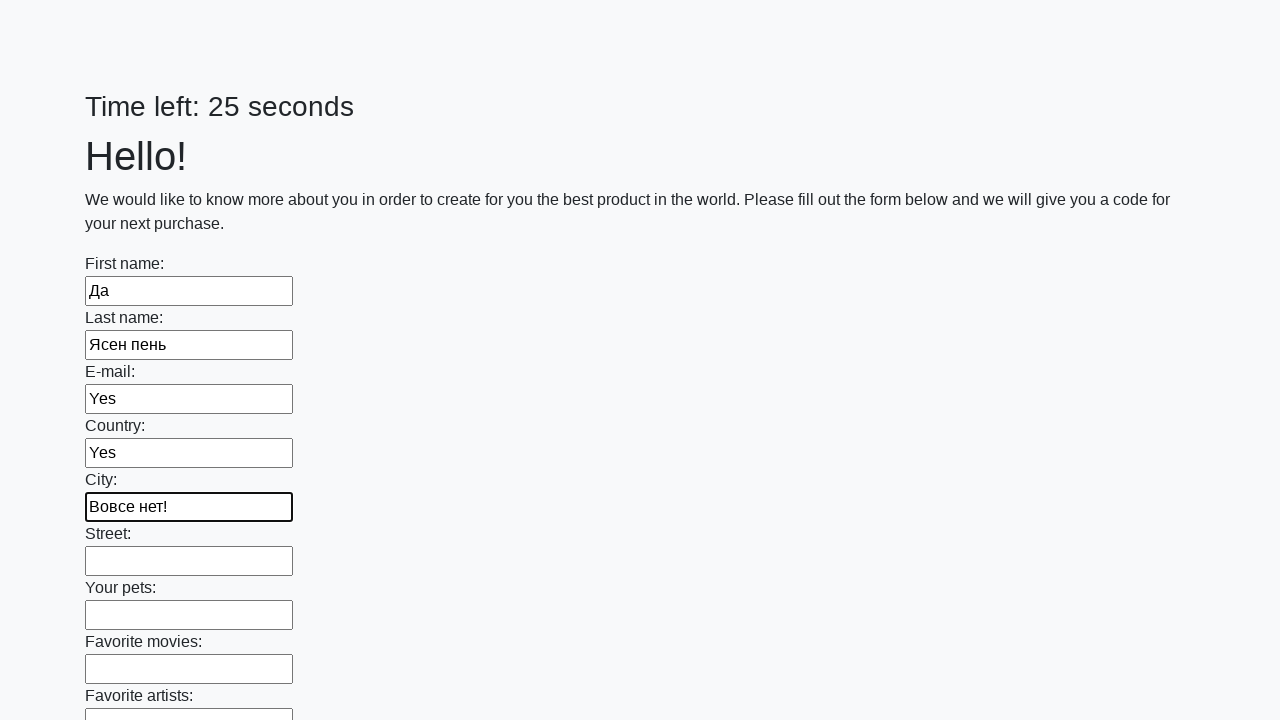

Filled an input field with a random value on input >> nth=5
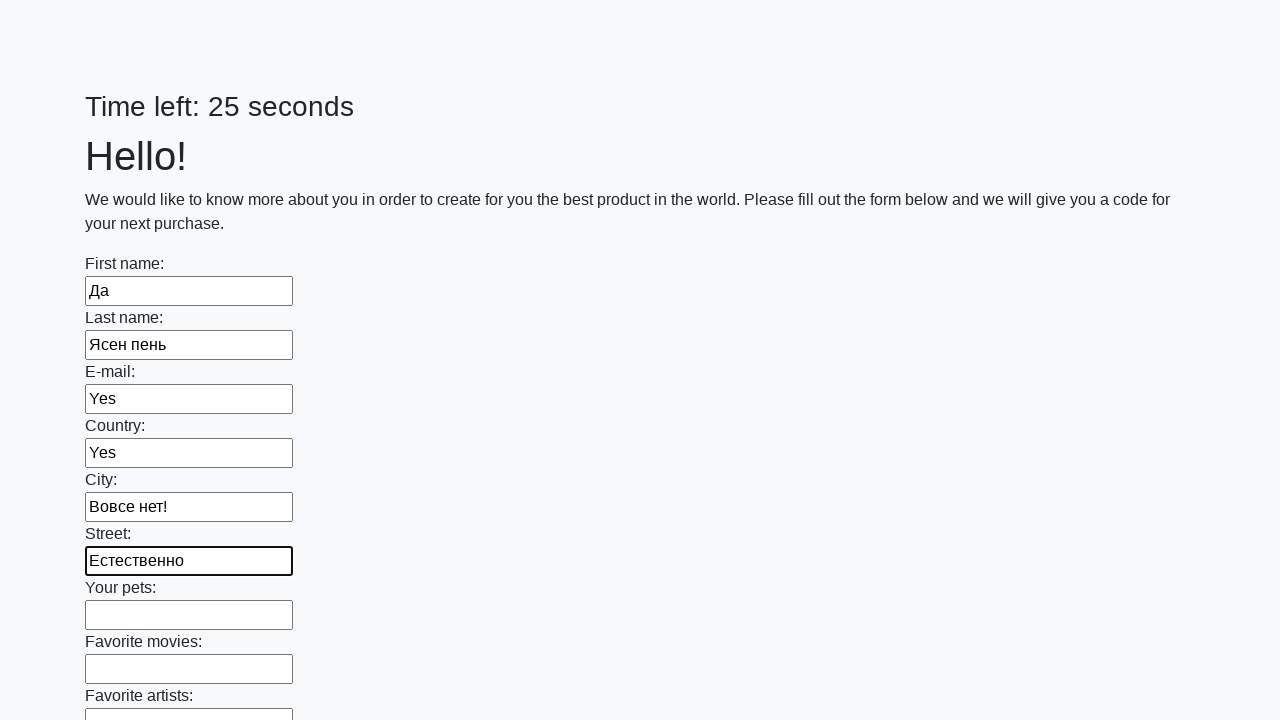

Filled an input field with a random value on input >> nth=6
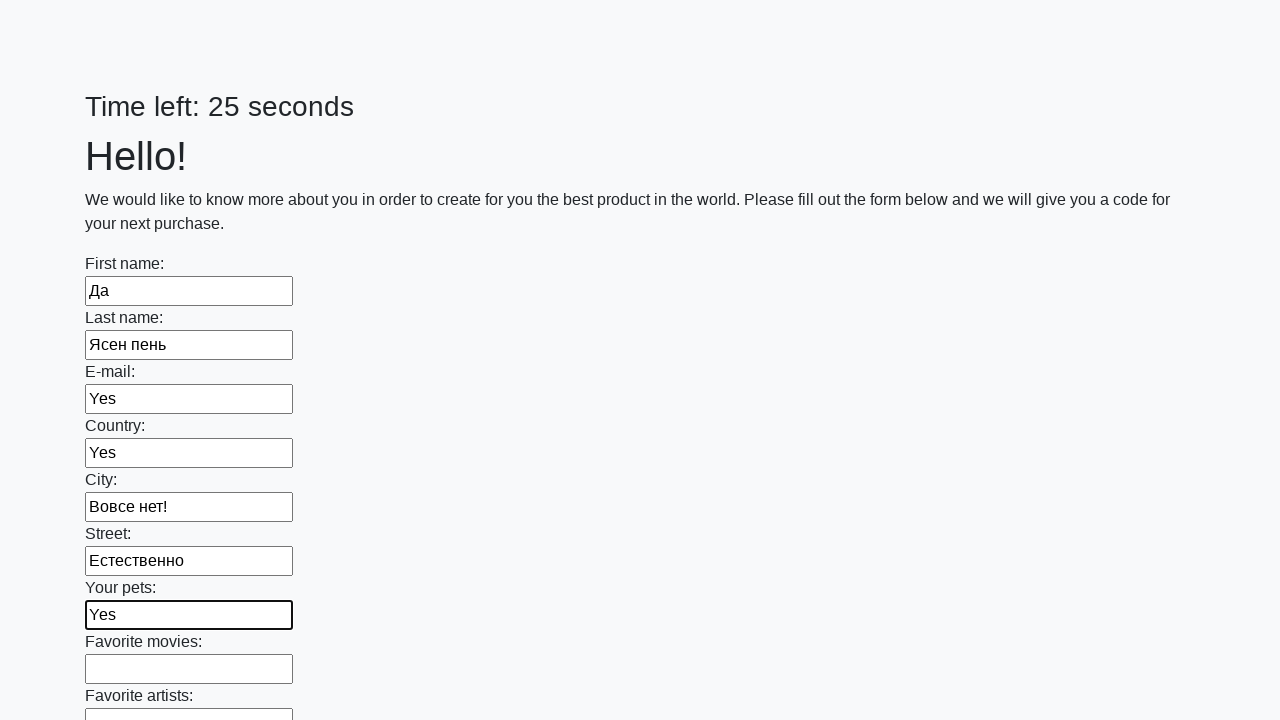

Filled an input field with a random value on input >> nth=7
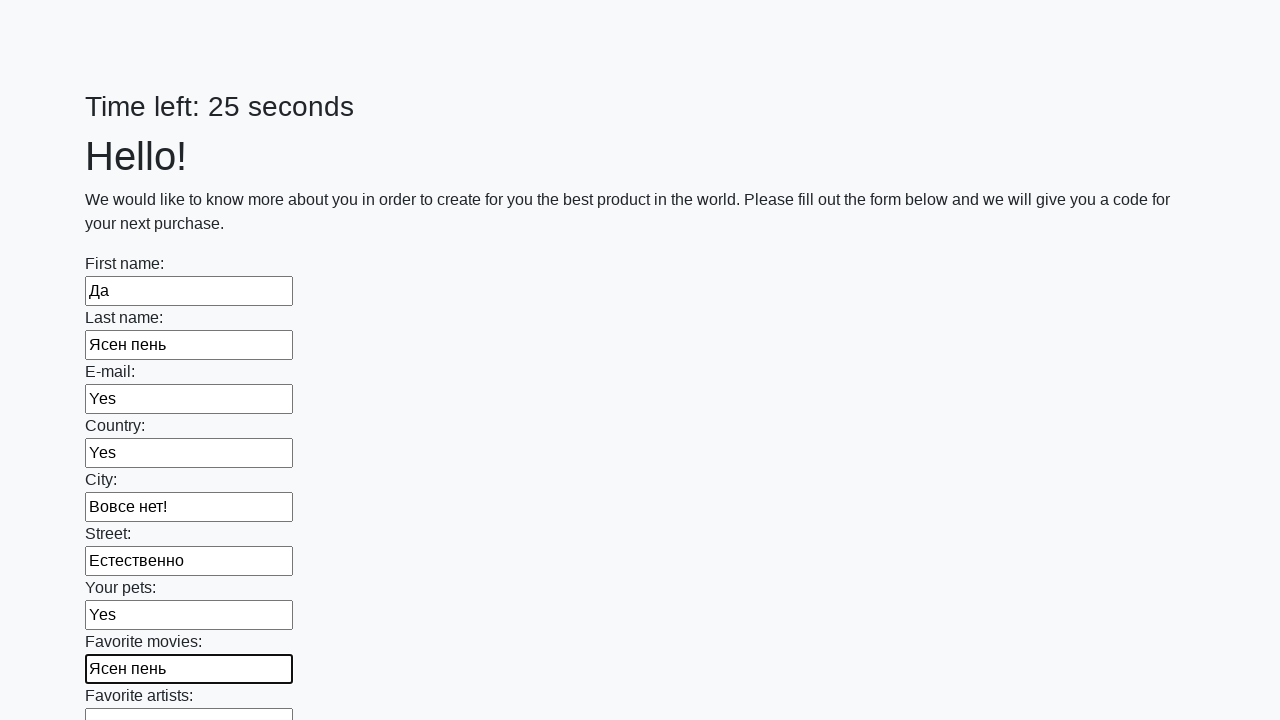

Filled an input field with a random value on input >> nth=8
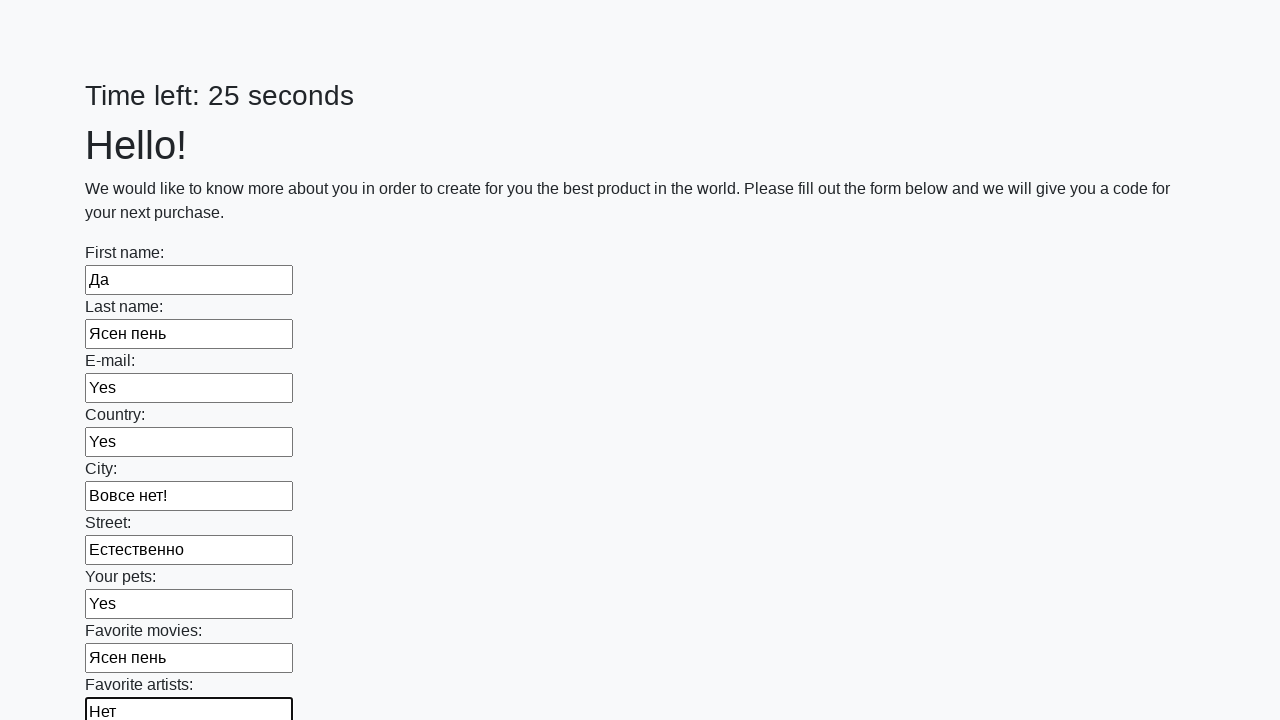

Filled an input field with a random value on input >> nth=9
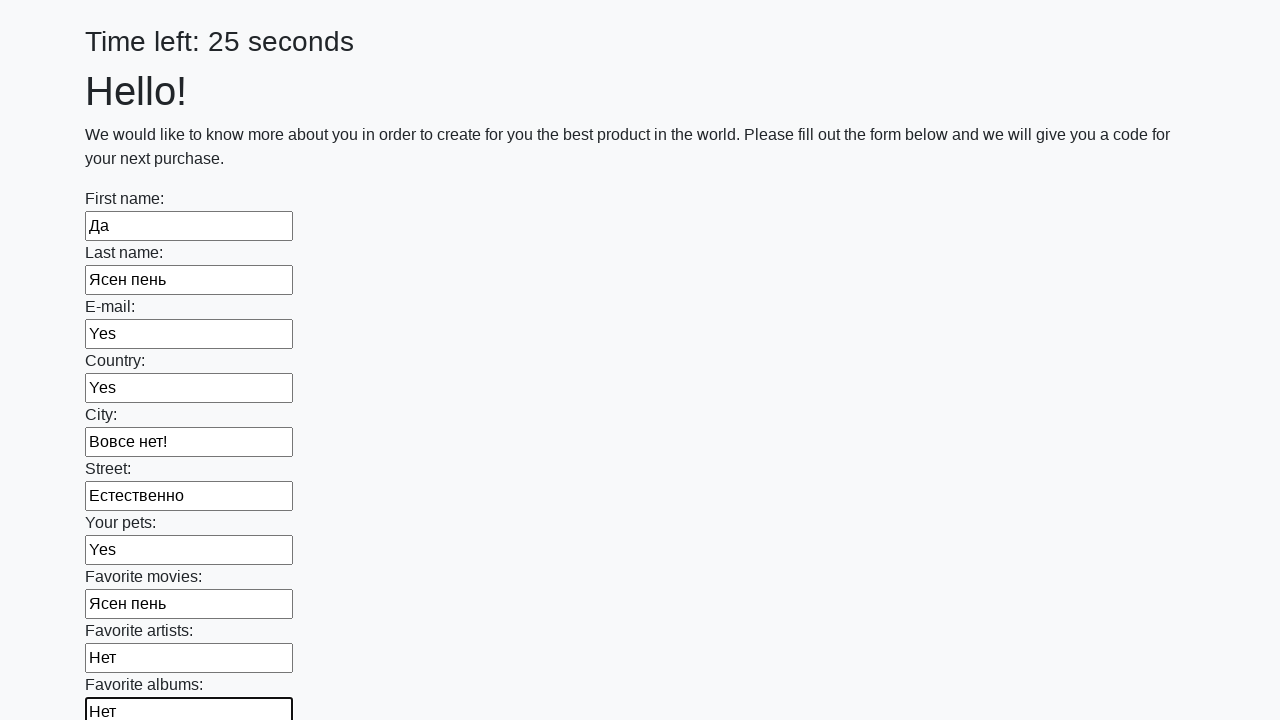

Filled an input field with a random value on input >> nth=10
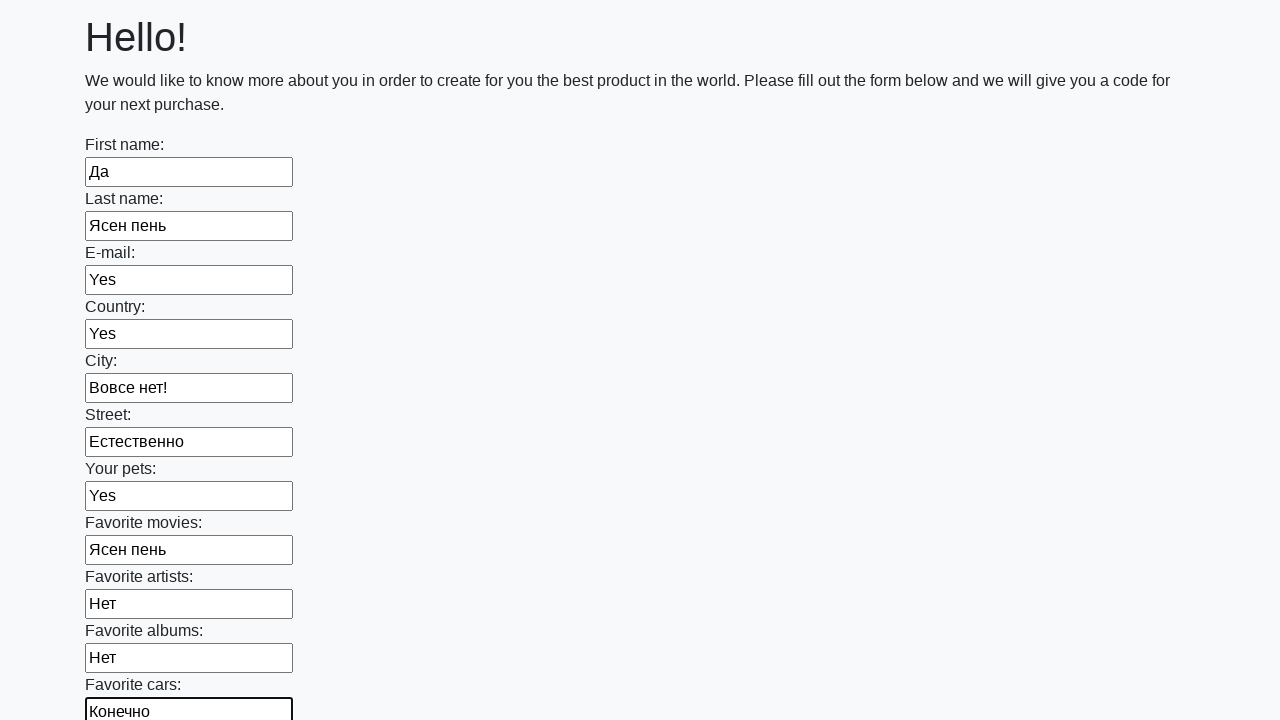

Filled an input field with a random value on input >> nth=11
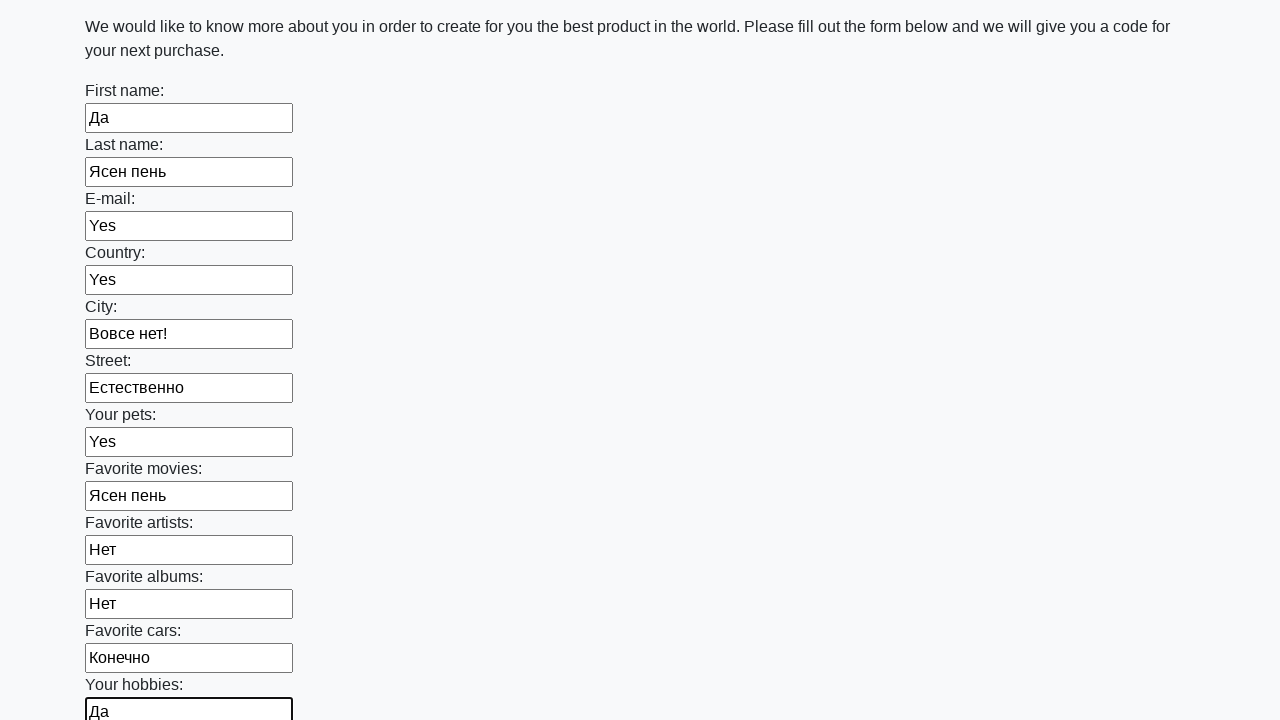

Filled an input field with a random value on input >> nth=12
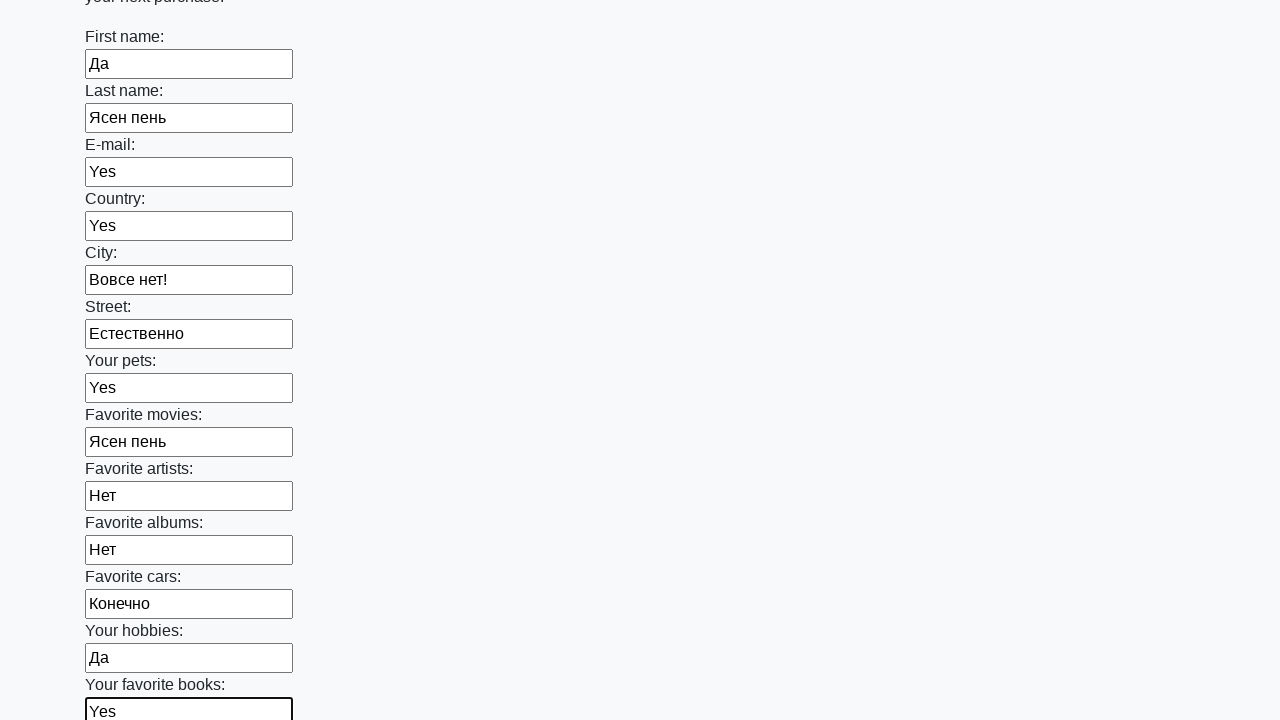

Filled an input field with a random value on input >> nth=13
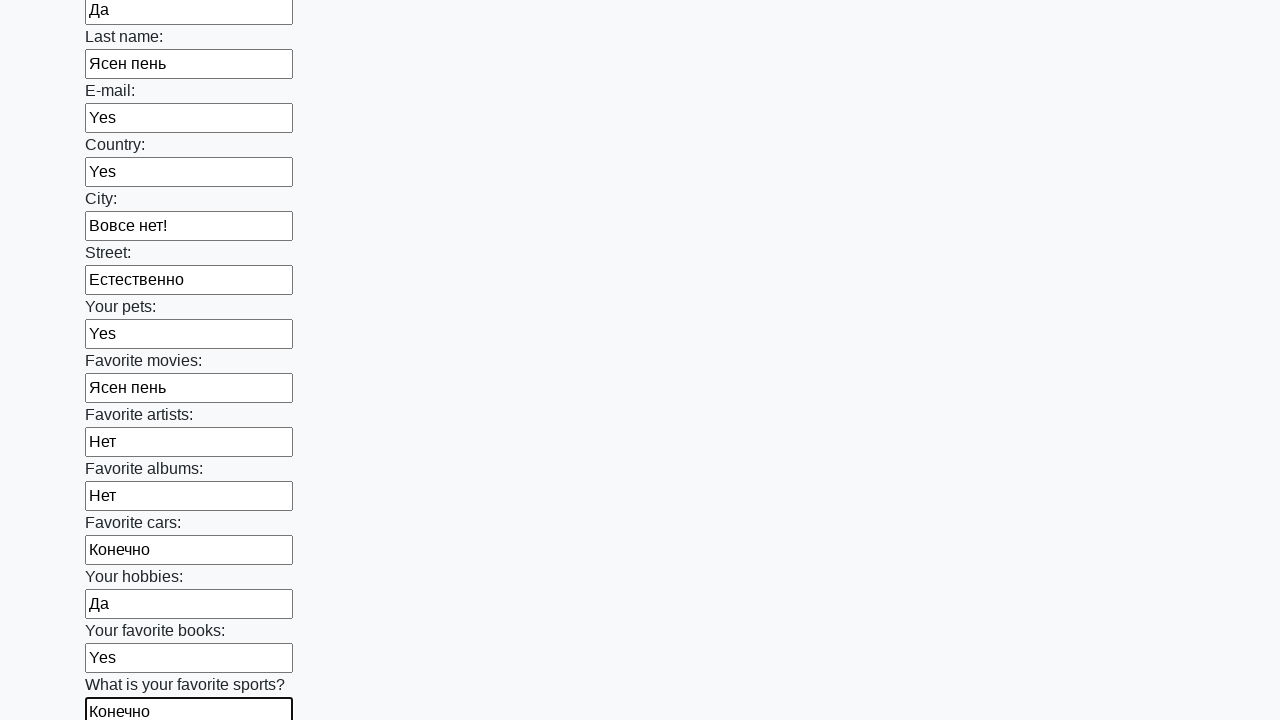

Filled an input field with a random value on input >> nth=14
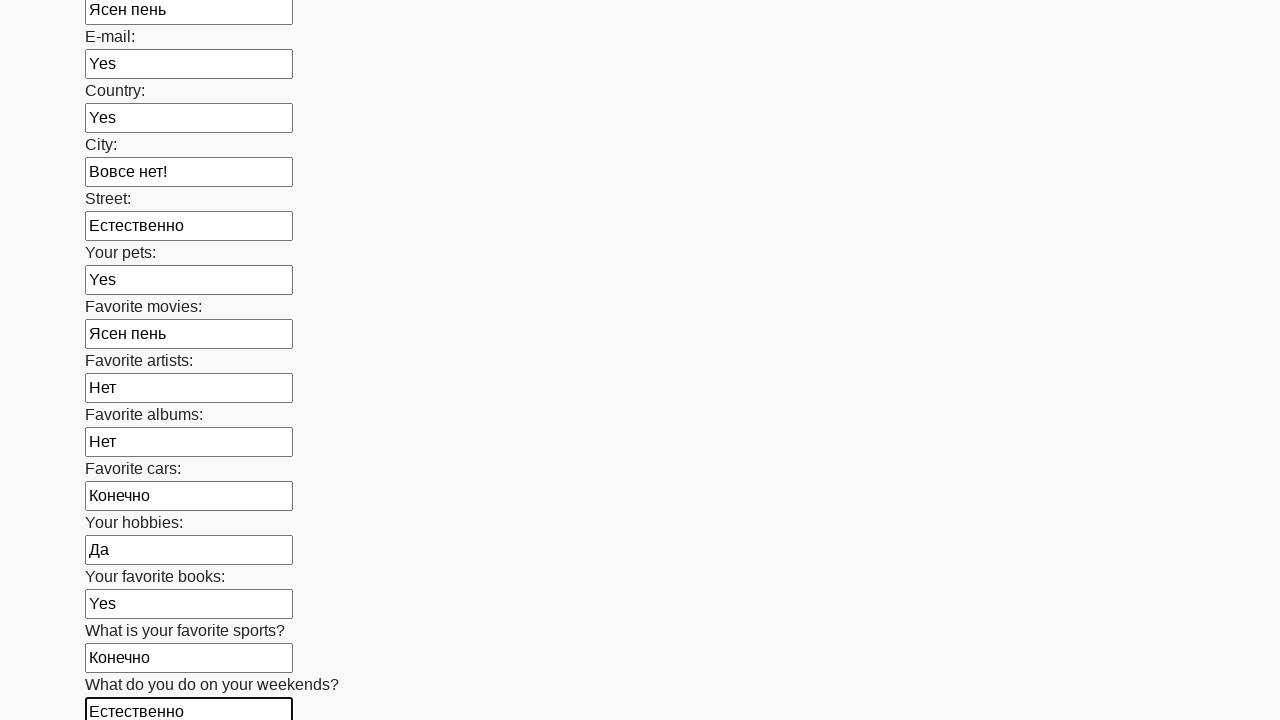

Filled an input field with a random value on input >> nth=15
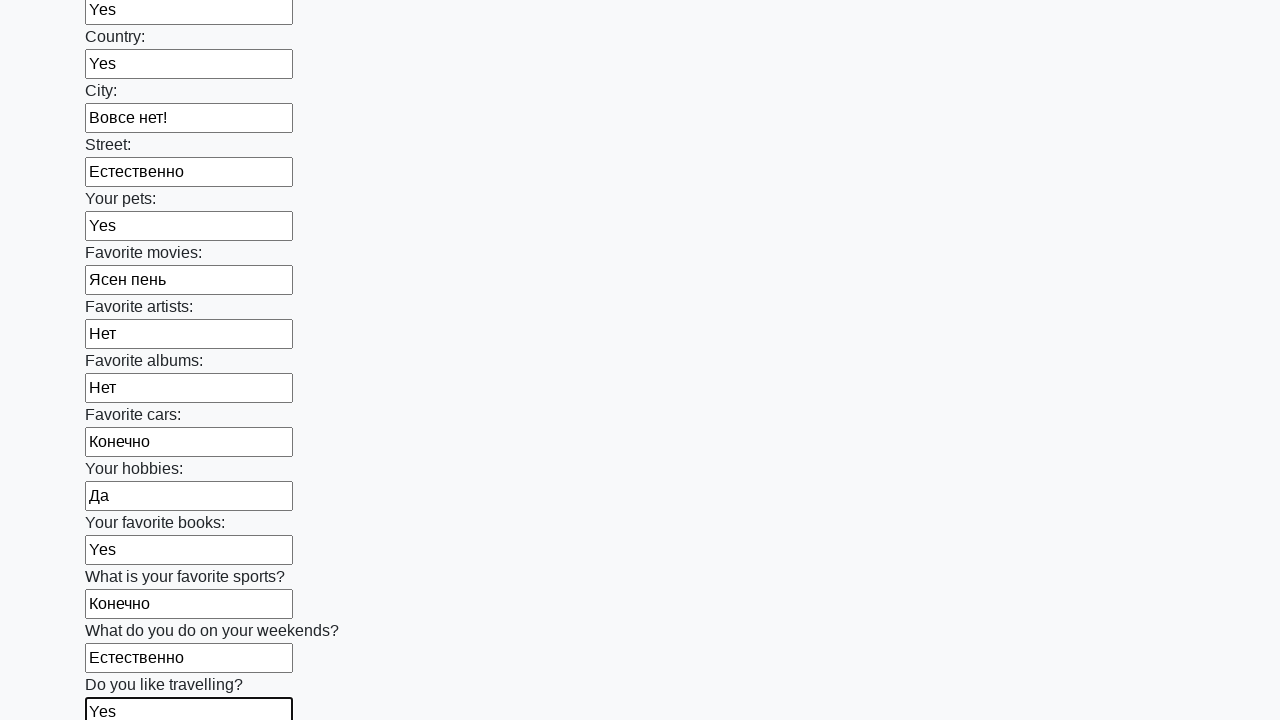

Filled an input field with a random value on input >> nth=16
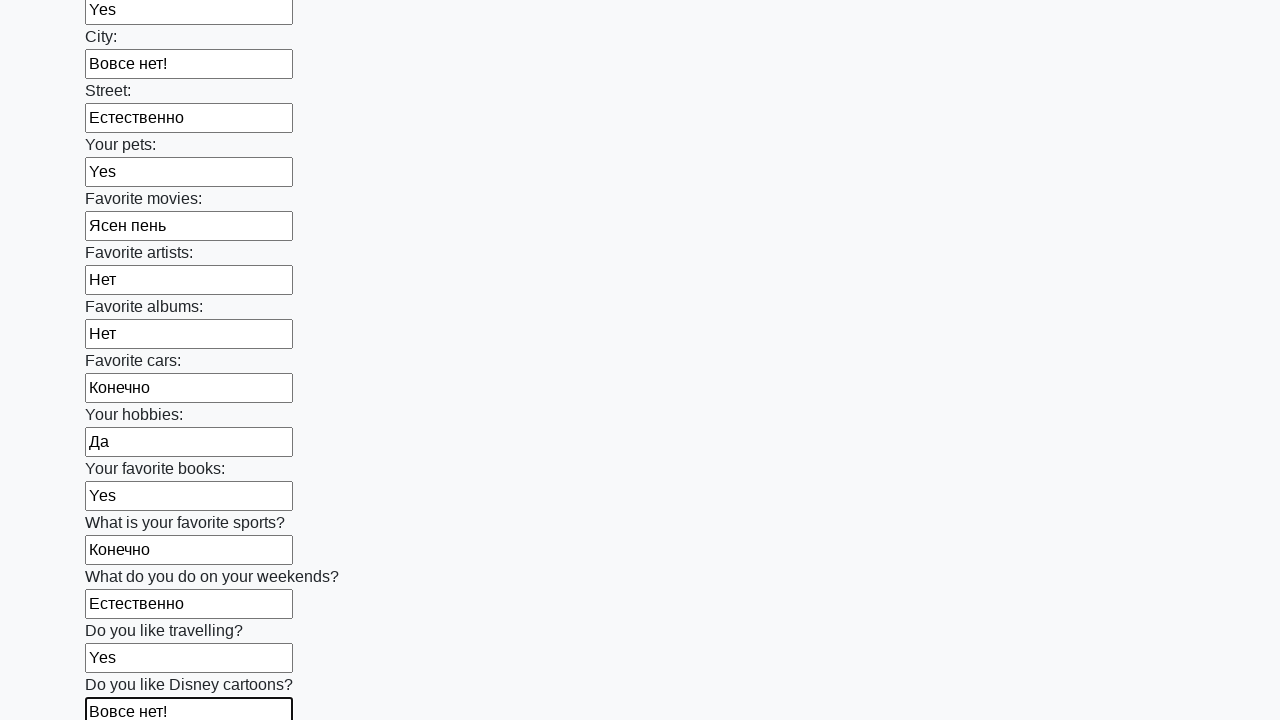

Filled an input field with a random value on input >> nth=17
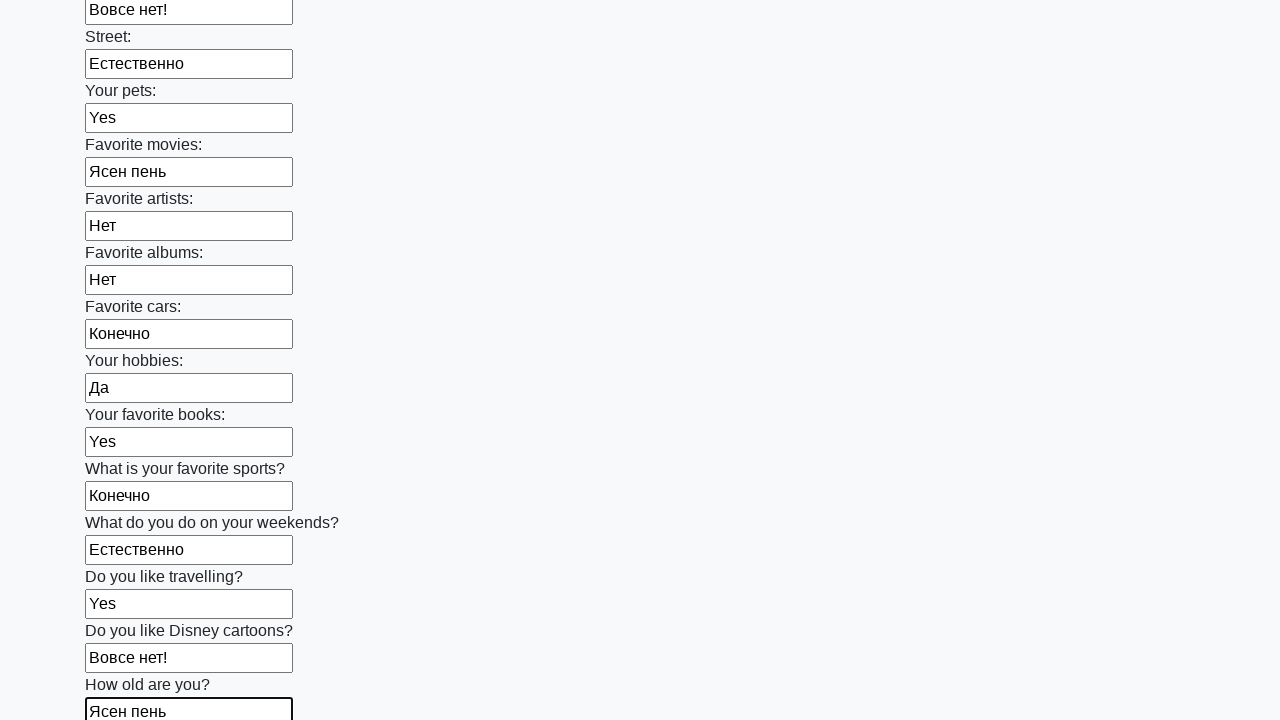

Filled an input field with a random value on input >> nth=18
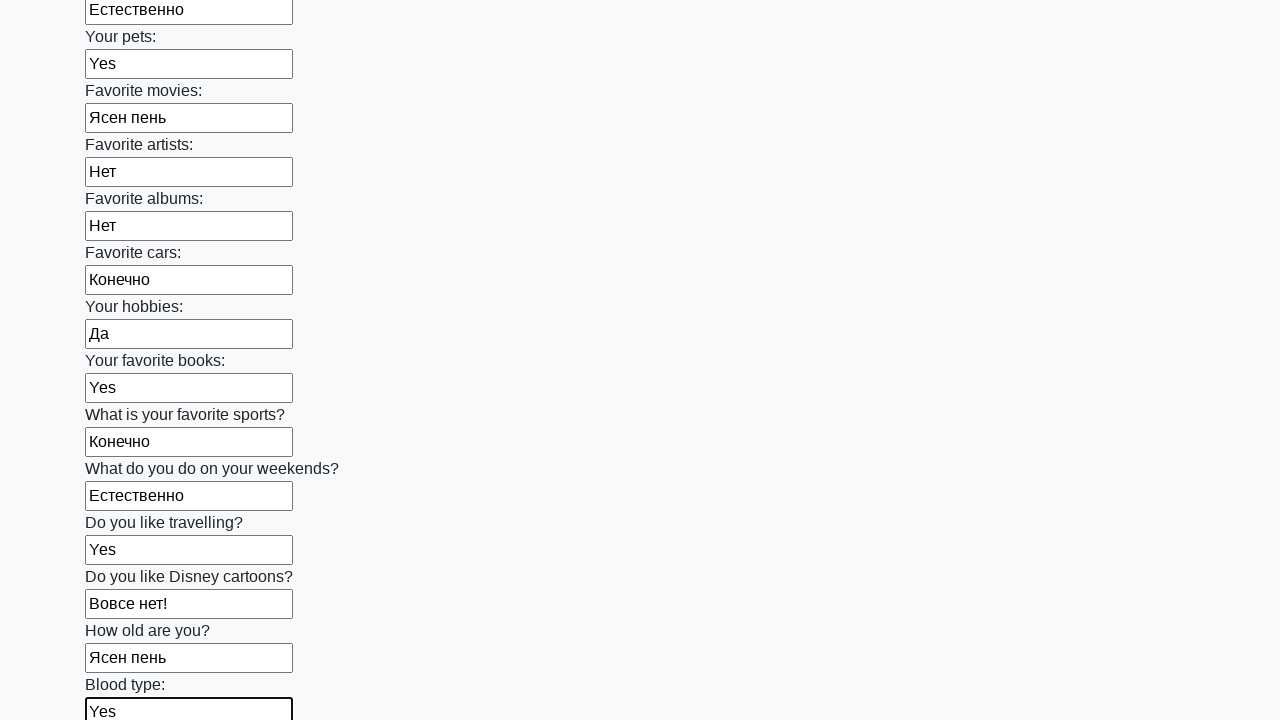

Filled an input field with a random value on input >> nth=19
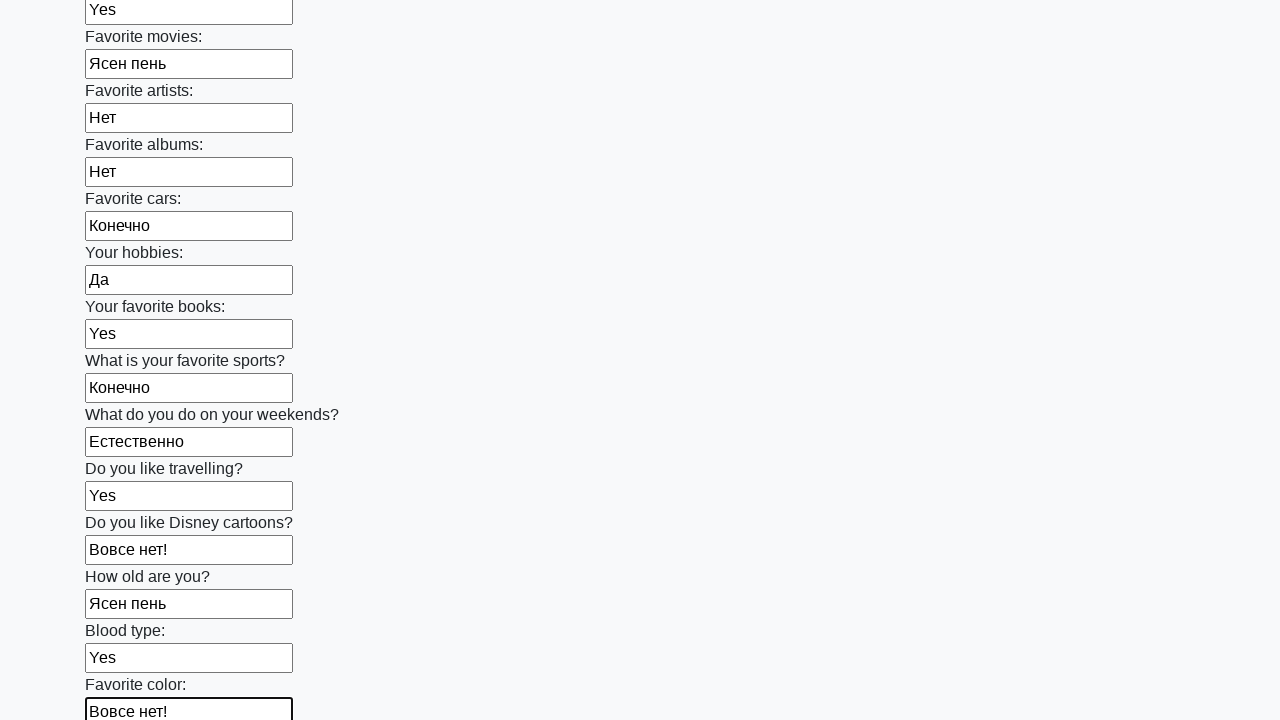

Filled an input field with a random value on input >> nth=20
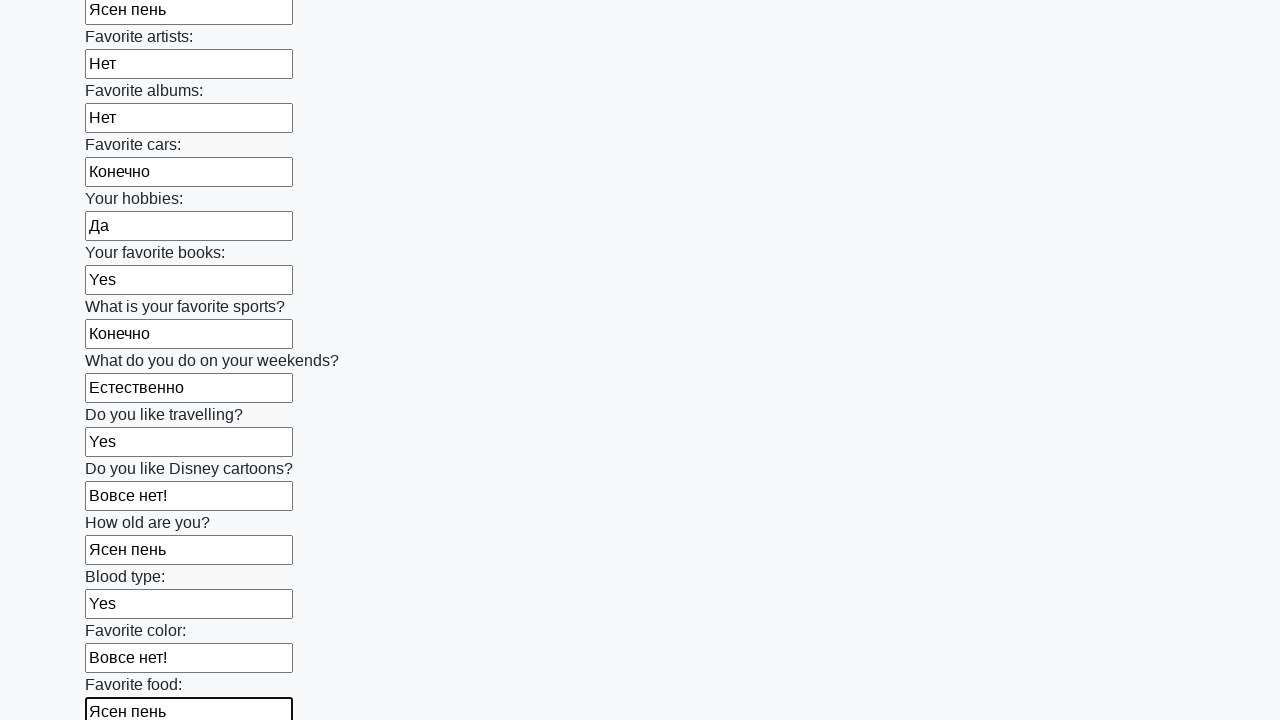

Filled an input field with a random value on input >> nth=21
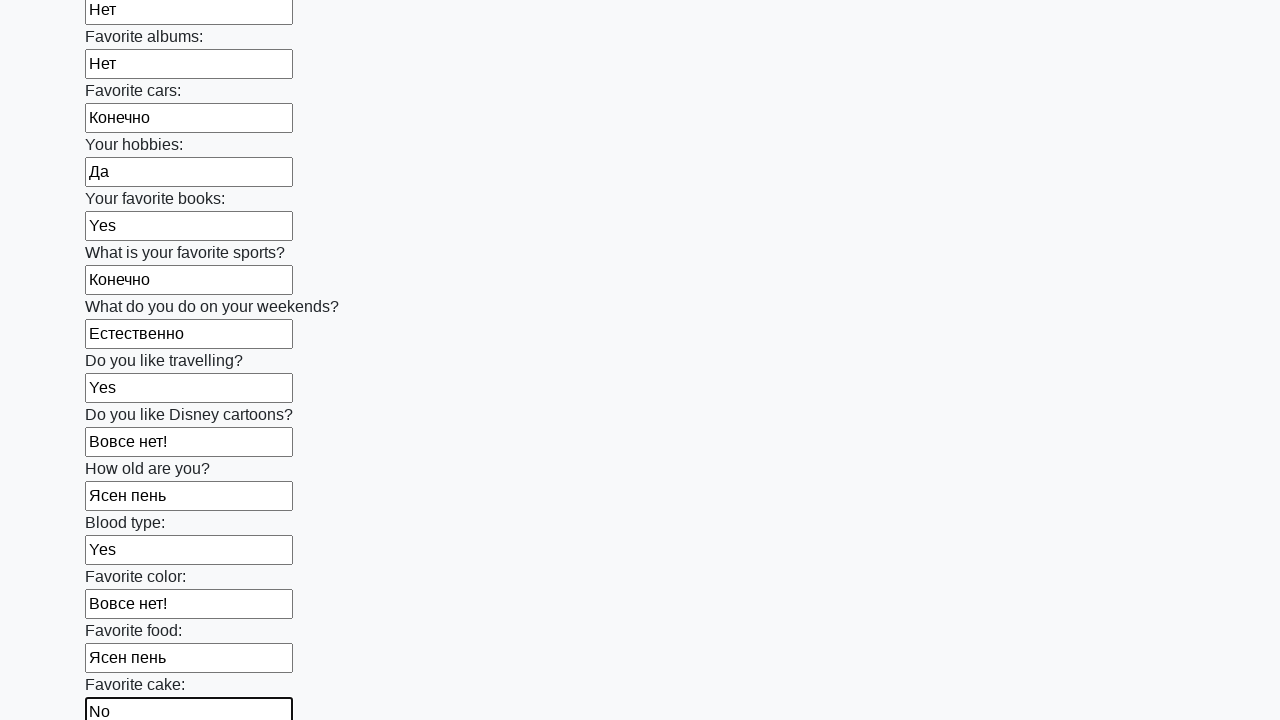

Filled an input field with a random value on input >> nth=22
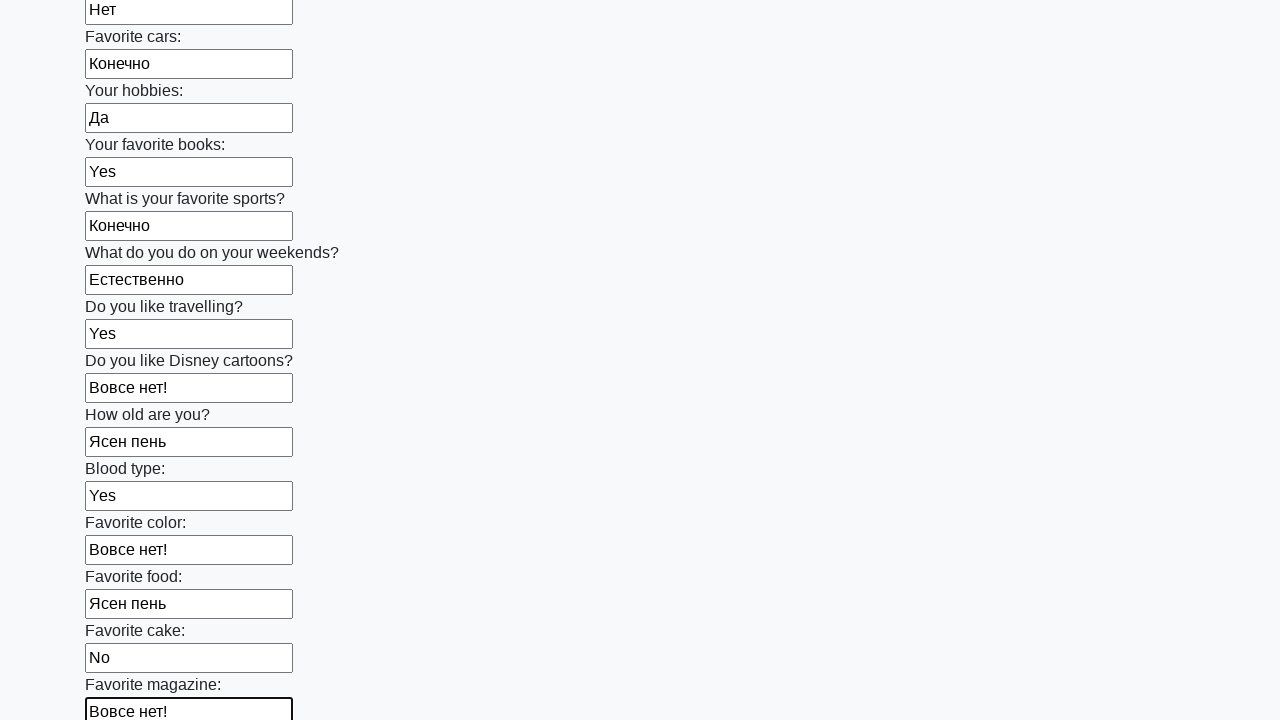

Filled an input field with a random value on input >> nth=23
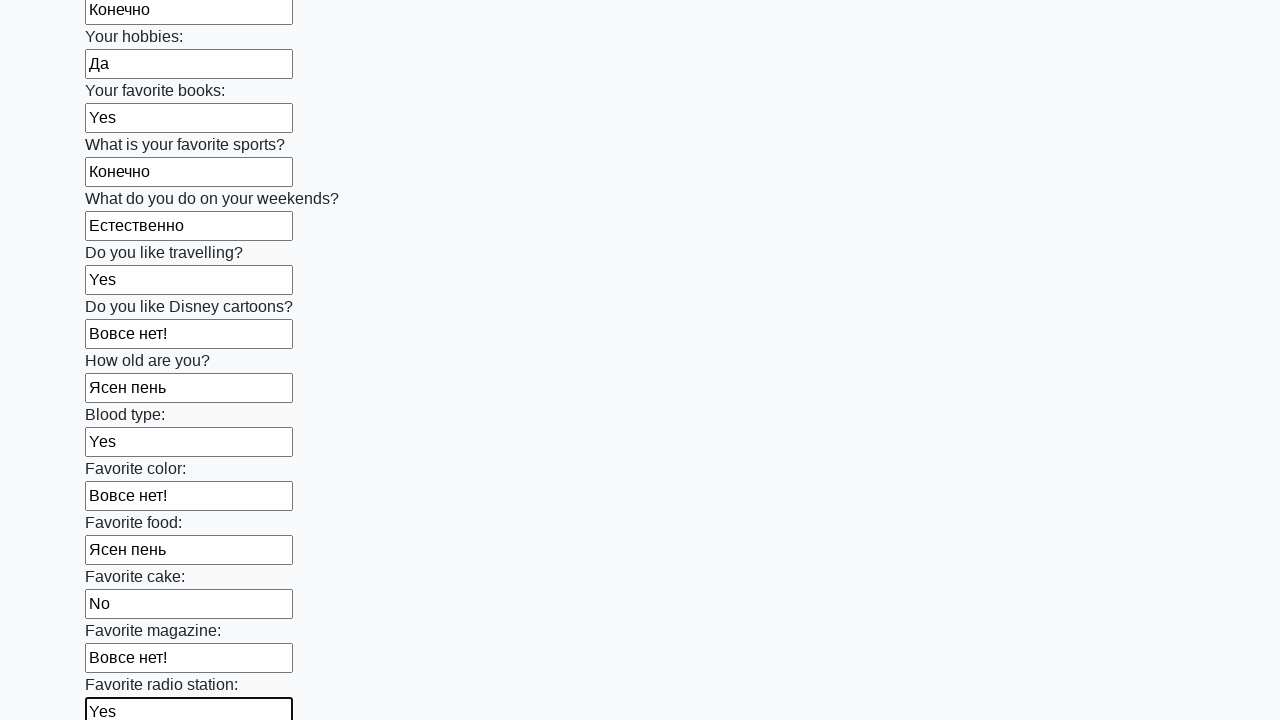

Filled an input field with a random value on input >> nth=24
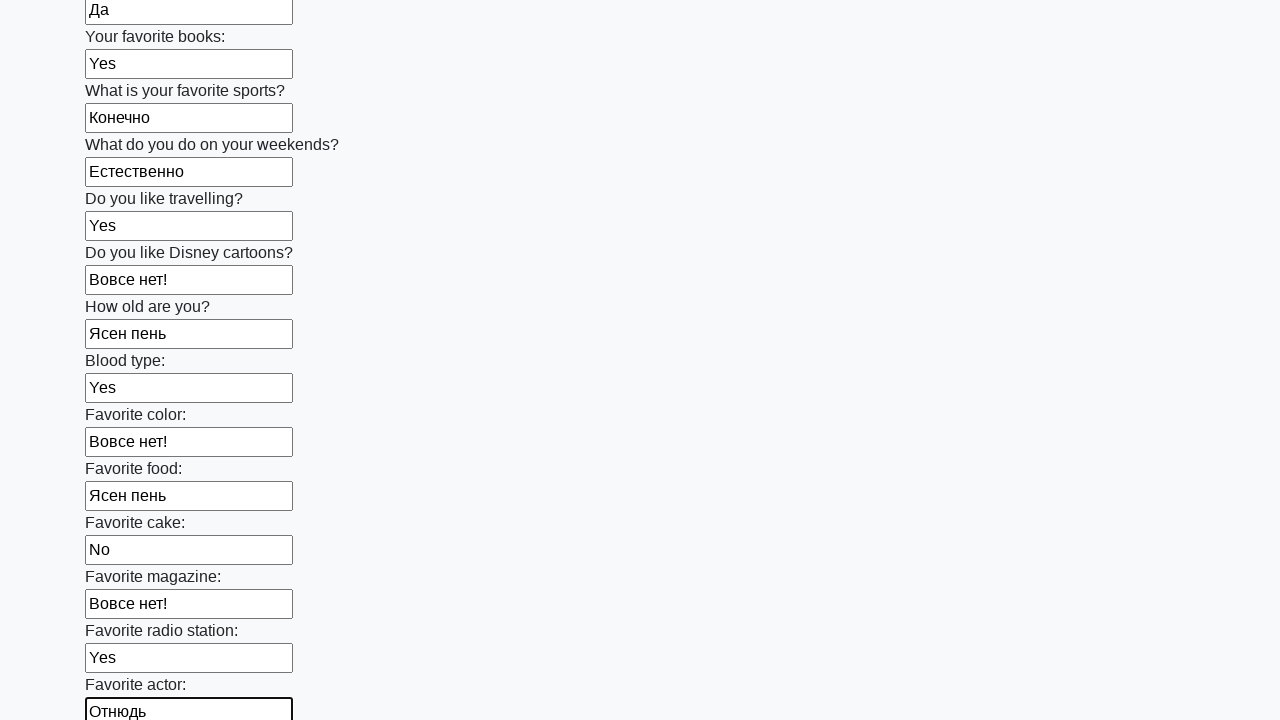

Filled an input field with a random value on input >> nth=25
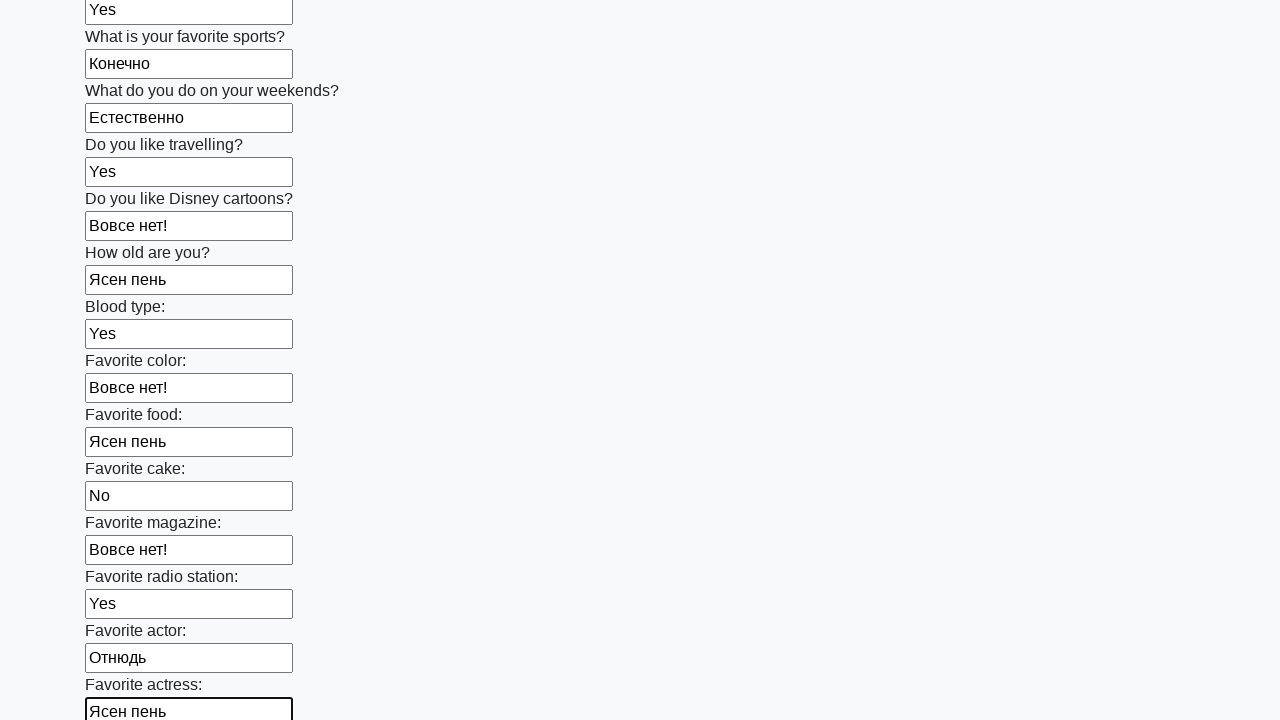

Filled an input field with a random value on input >> nth=26
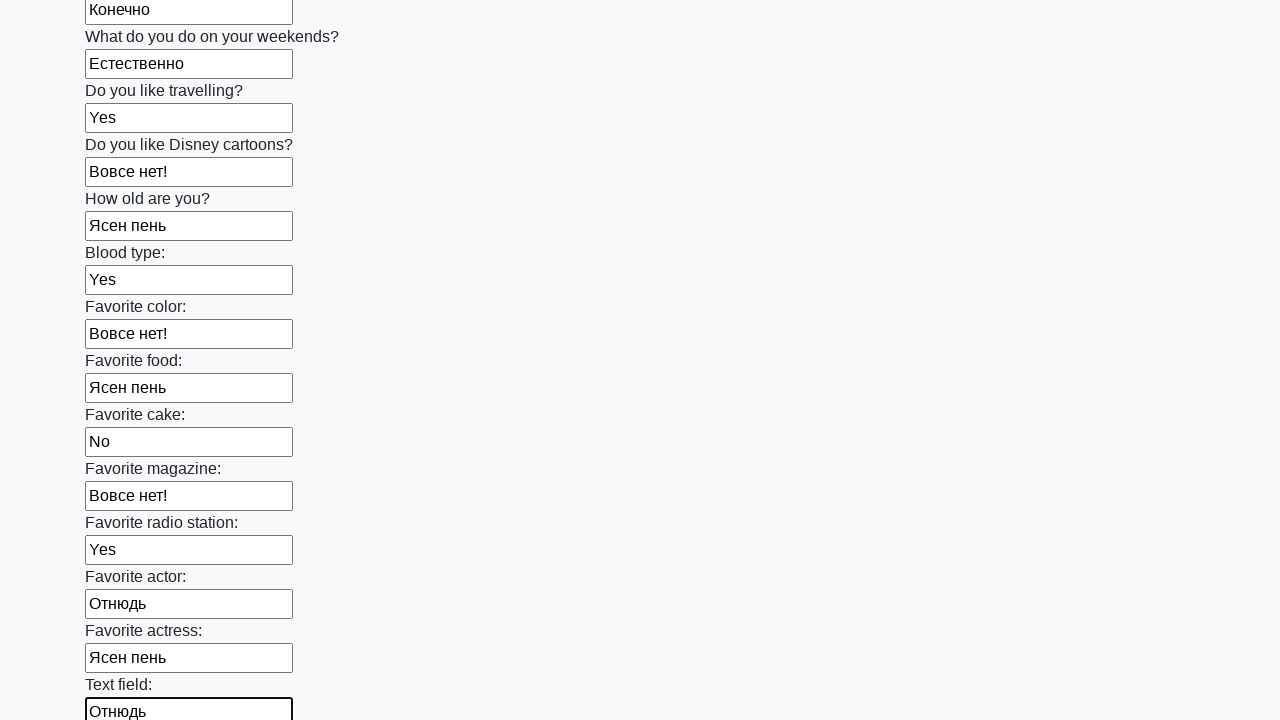

Filled an input field with a random value on input >> nth=27
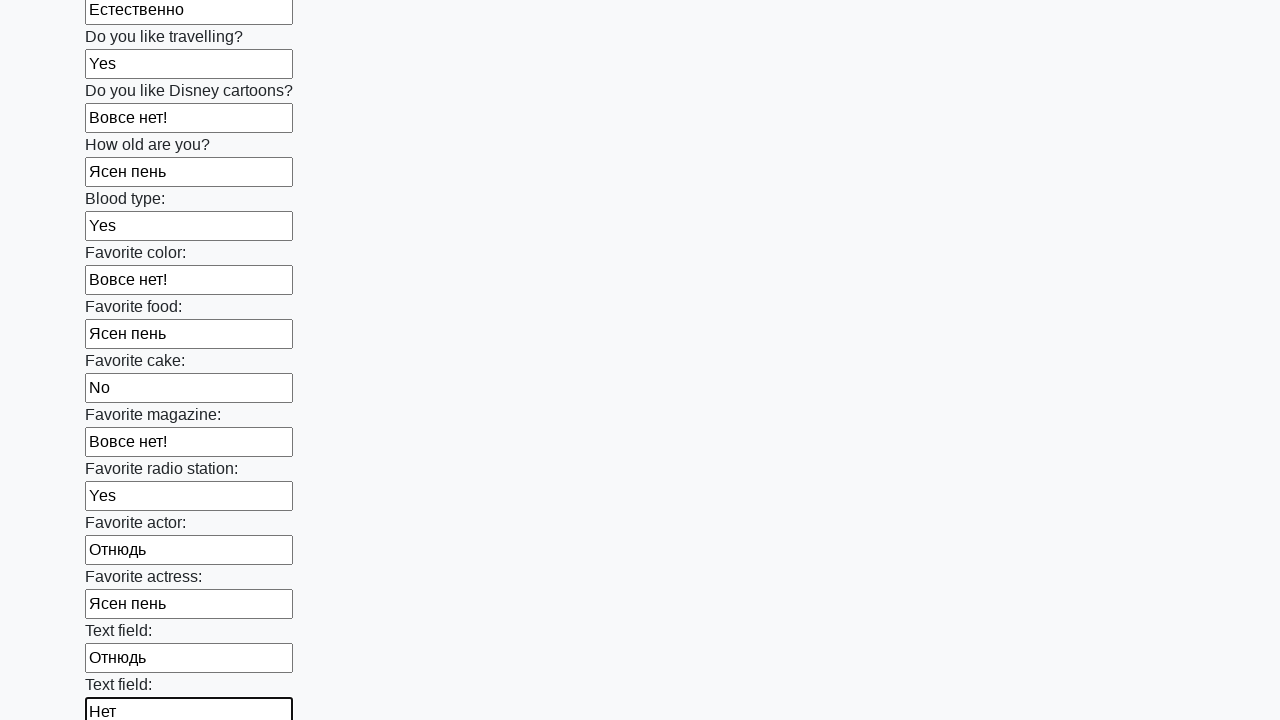

Filled an input field with a random value on input >> nth=28
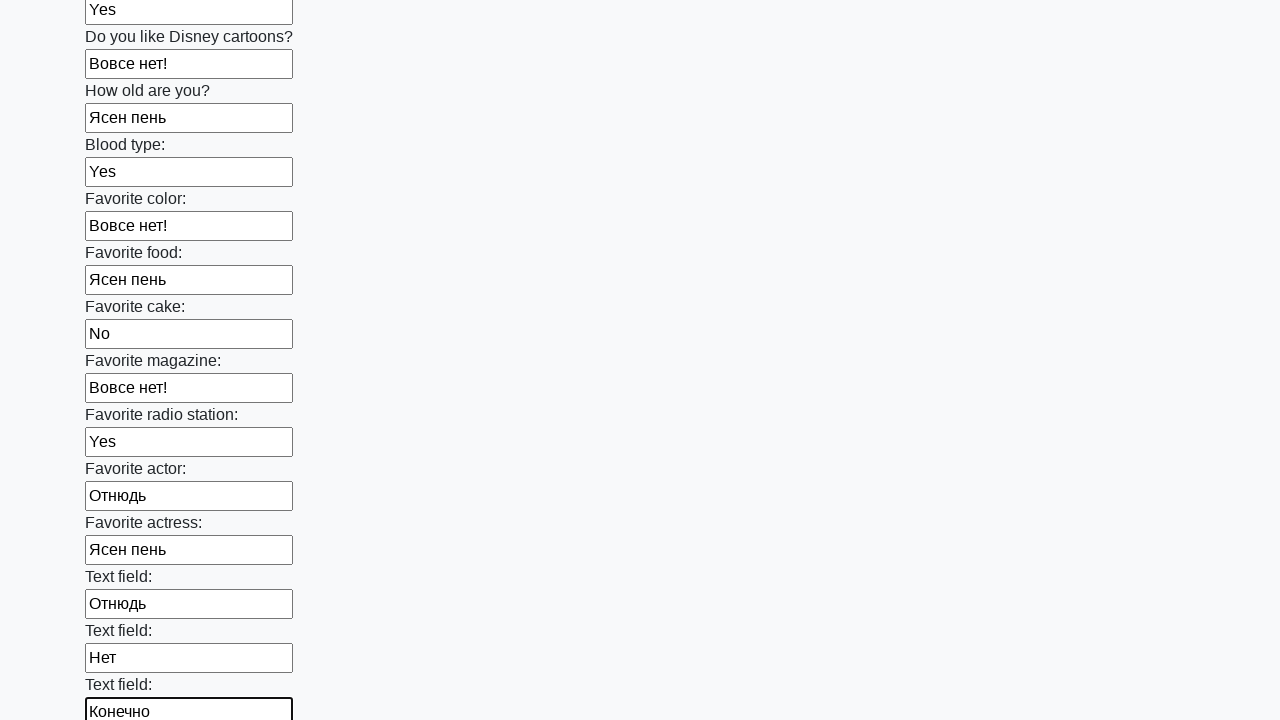

Filled an input field with a random value on input >> nth=29
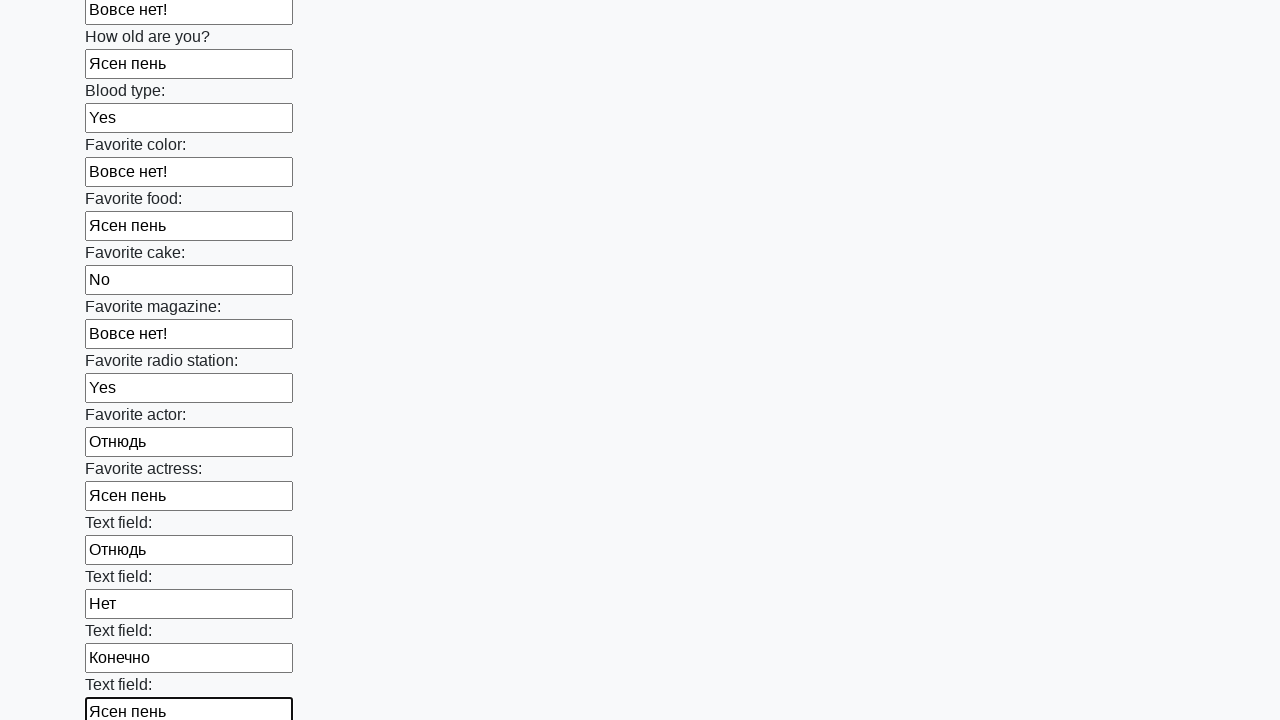

Filled an input field with a random value on input >> nth=30
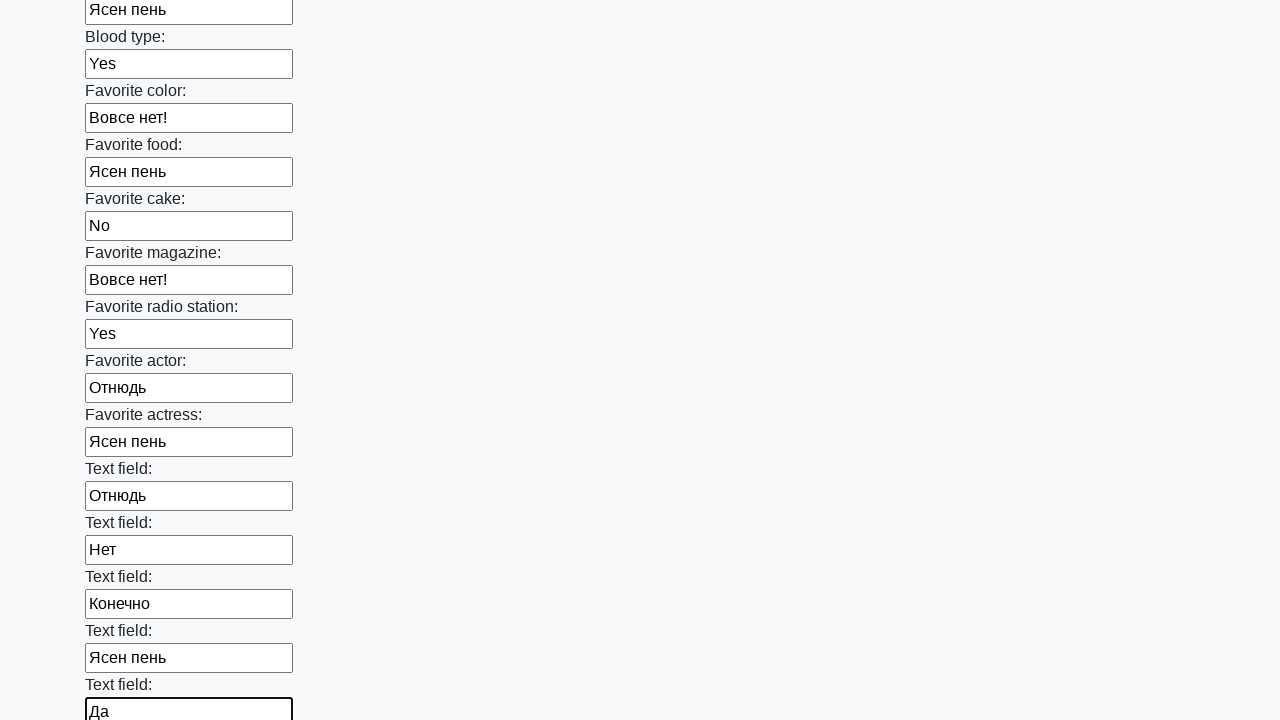

Filled an input field with a random value on input >> nth=31
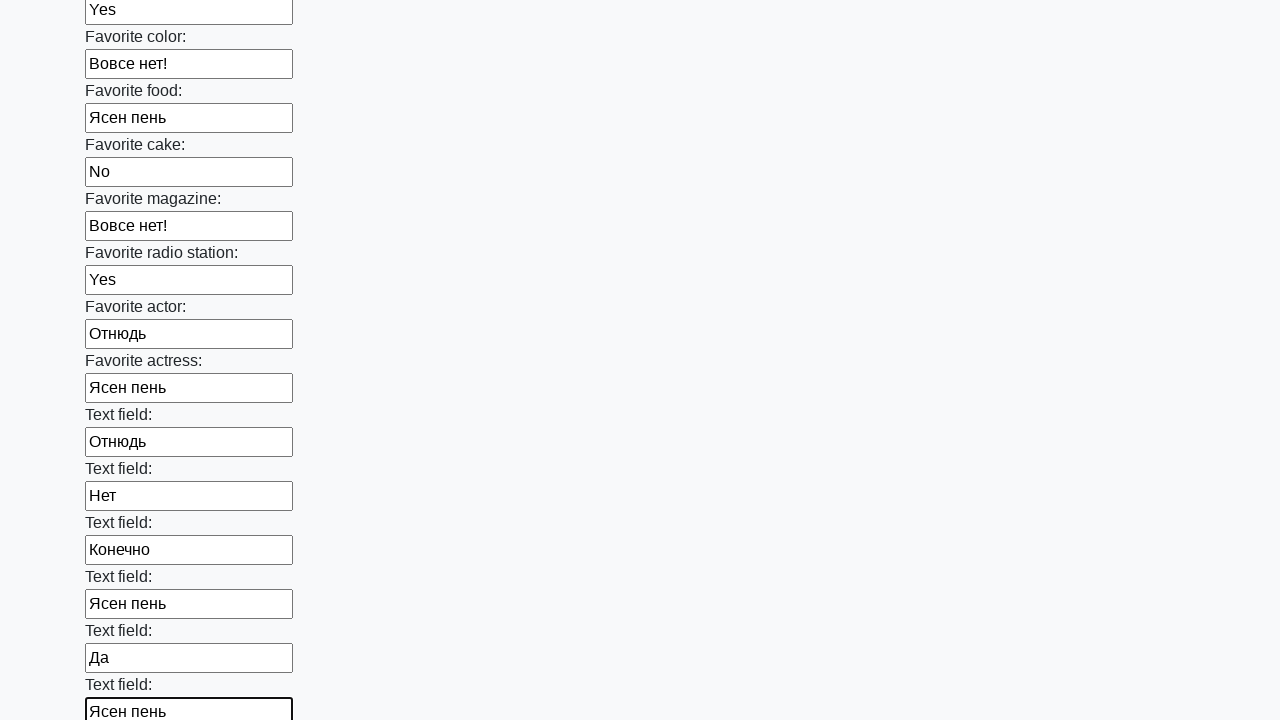

Filled an input field with a random value on input >> nth=32
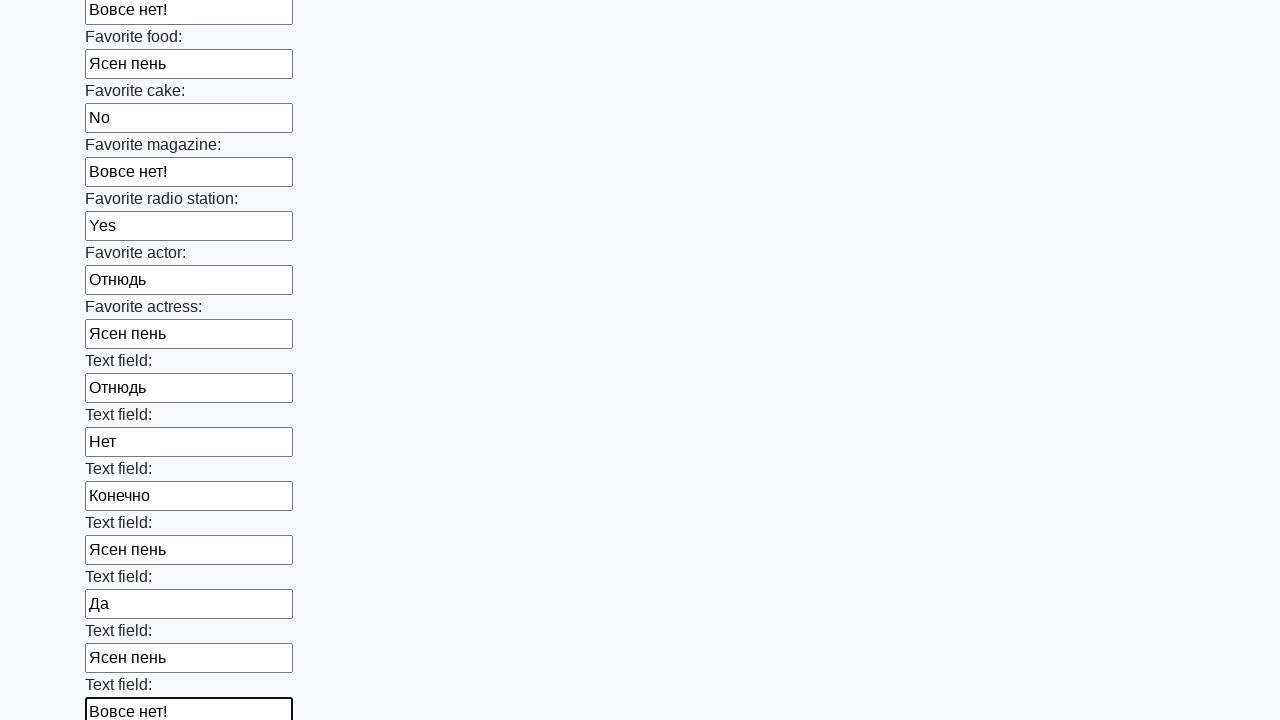

Filled an input field with a random value on input >> nth=33
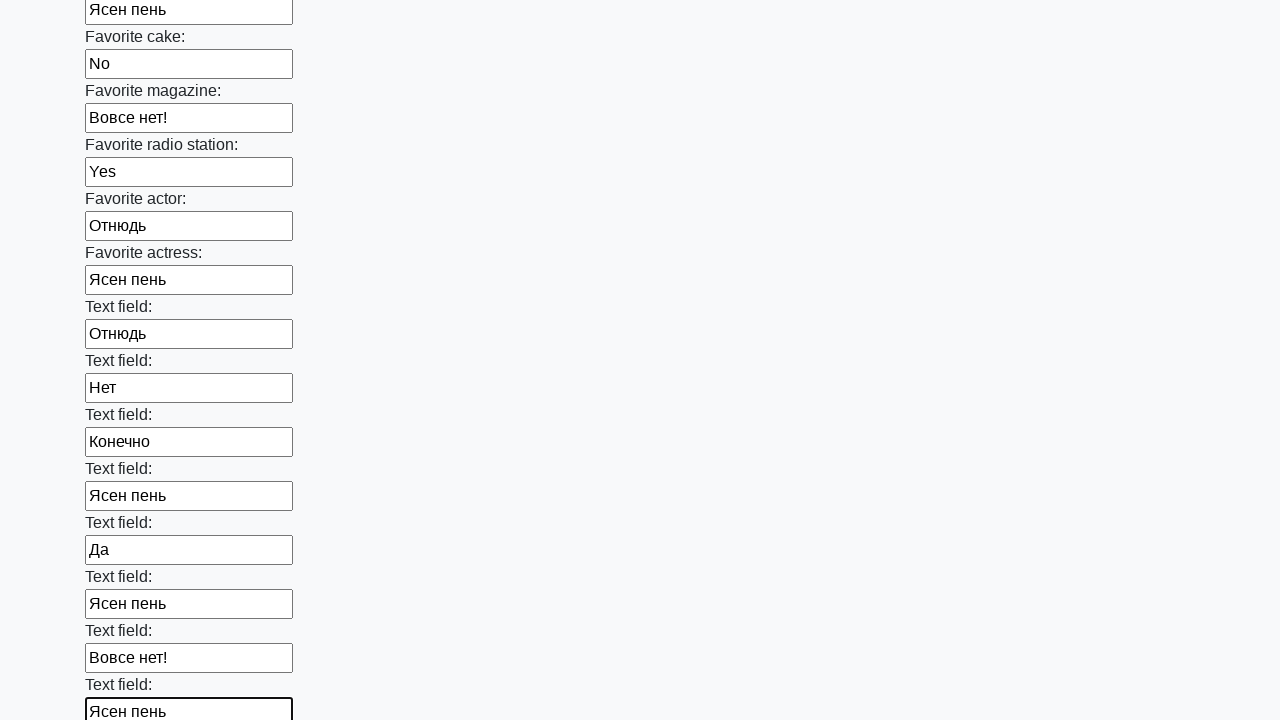

Filled an input field with a random value on input >> nth=34
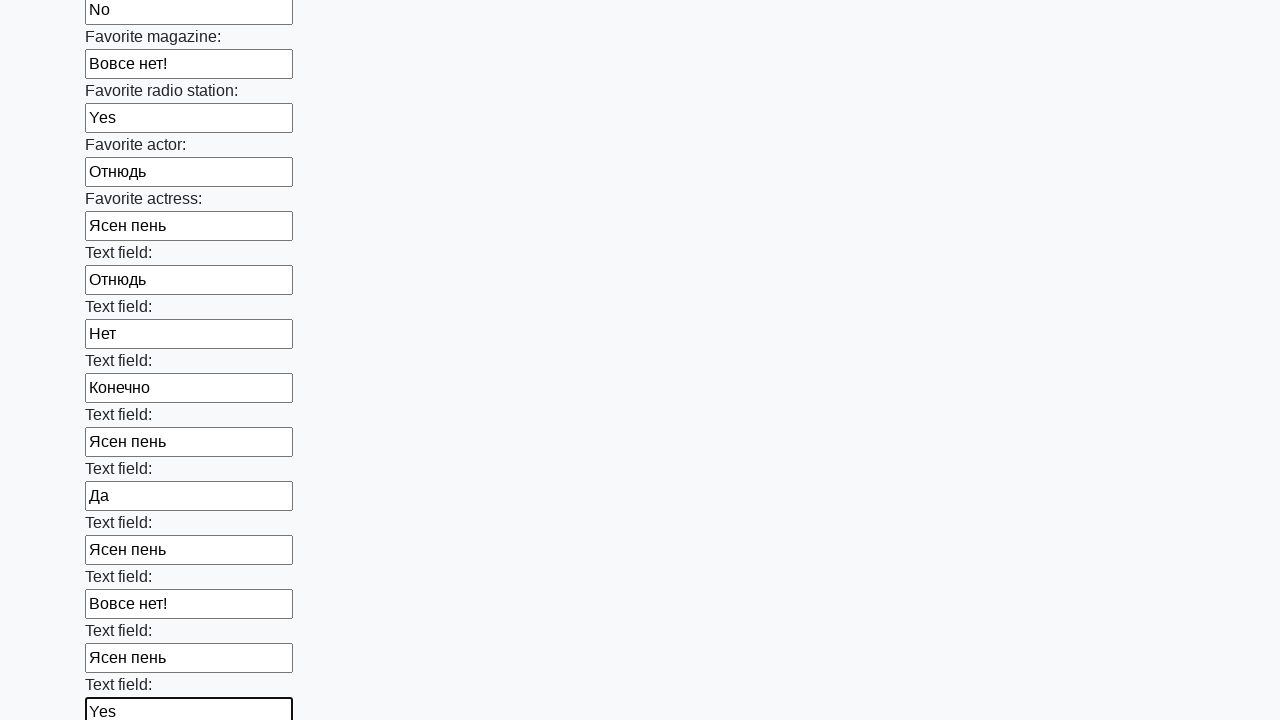

Filled an input field with a random value on input >> nth=35
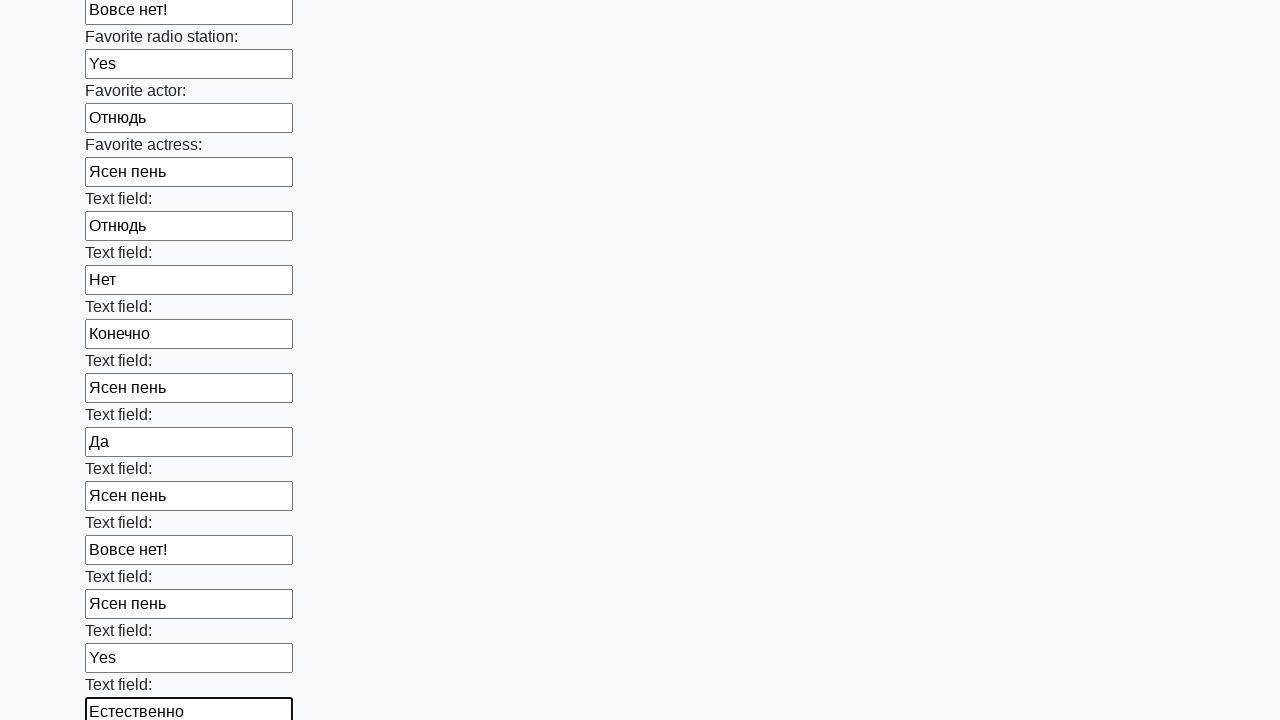

Filled an input field with a random value on input >> nth=36
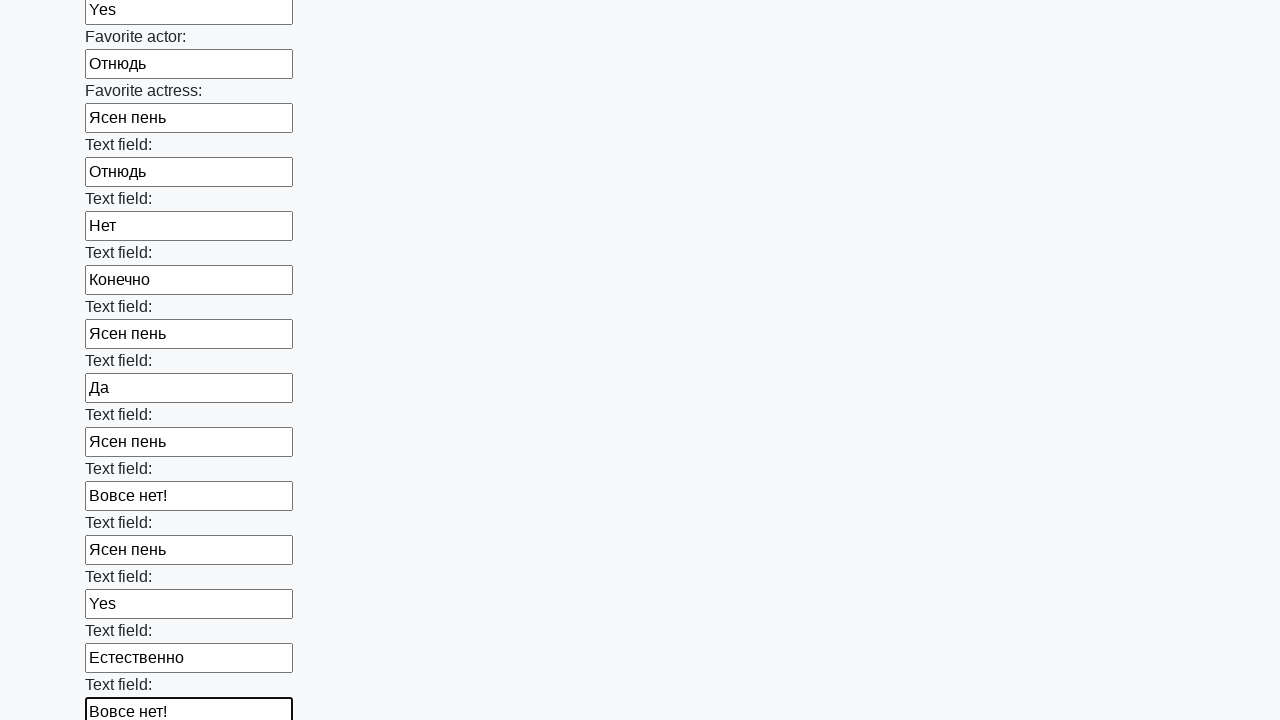

Filled an input field with a random value on input >> nth=37
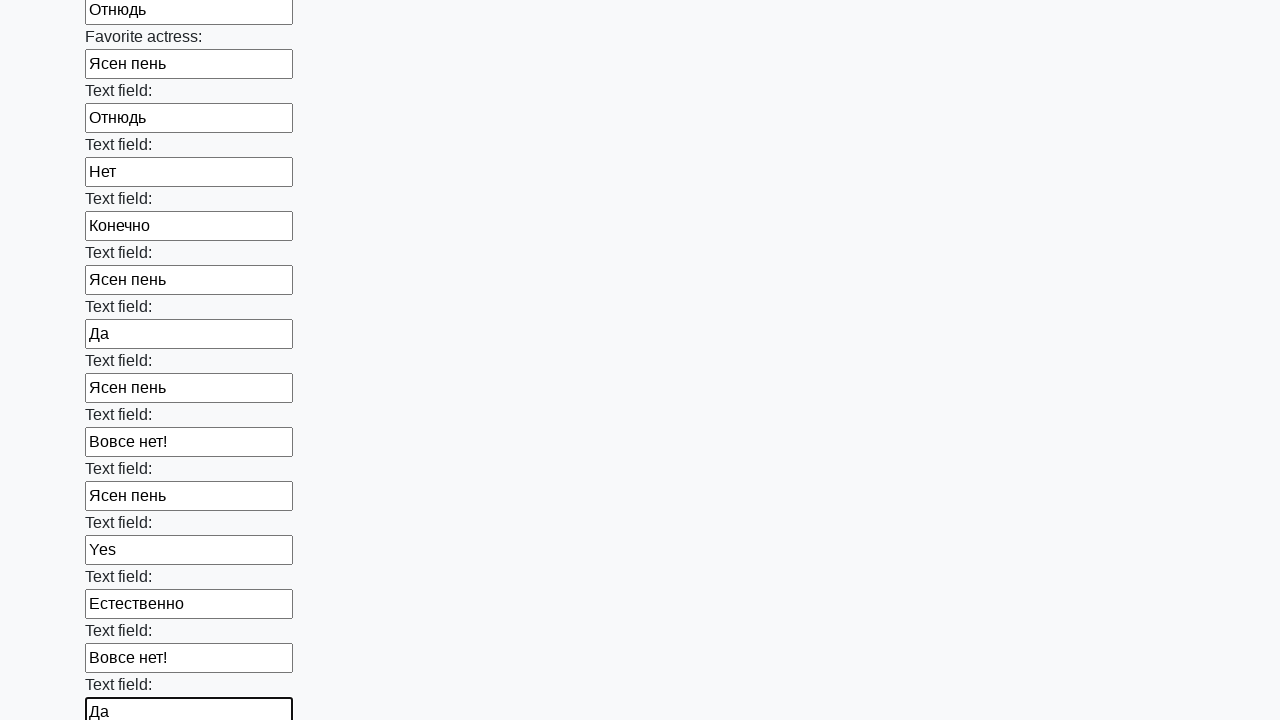

Filled an input field with a random value on input >> nth=38
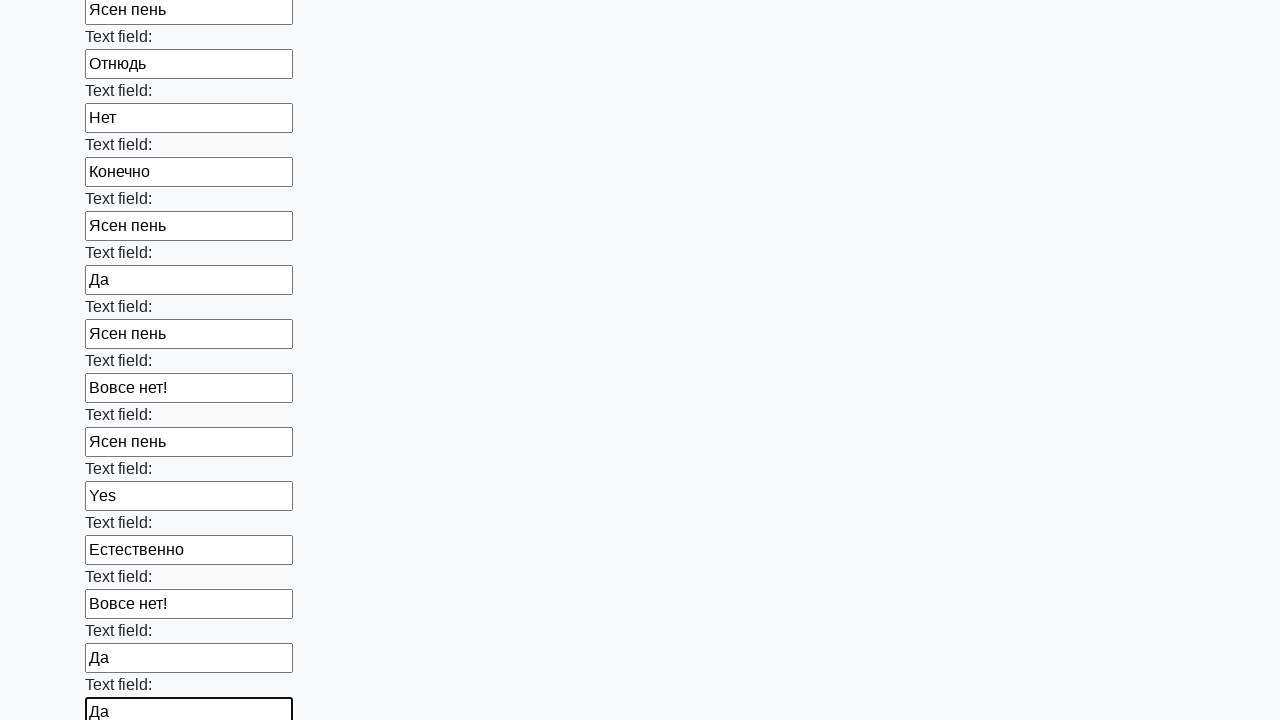

Filled an input field with a random value on input >> nth=39
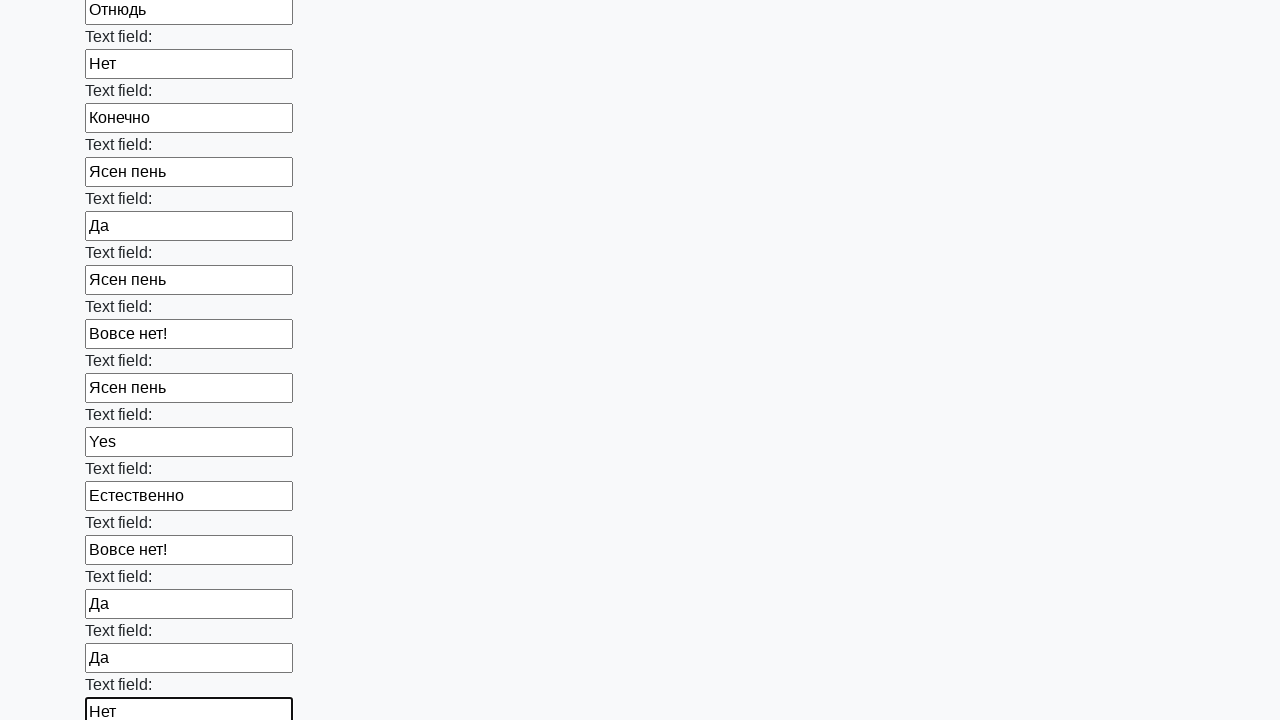

Filled an input field with a random value on input >> nth=40
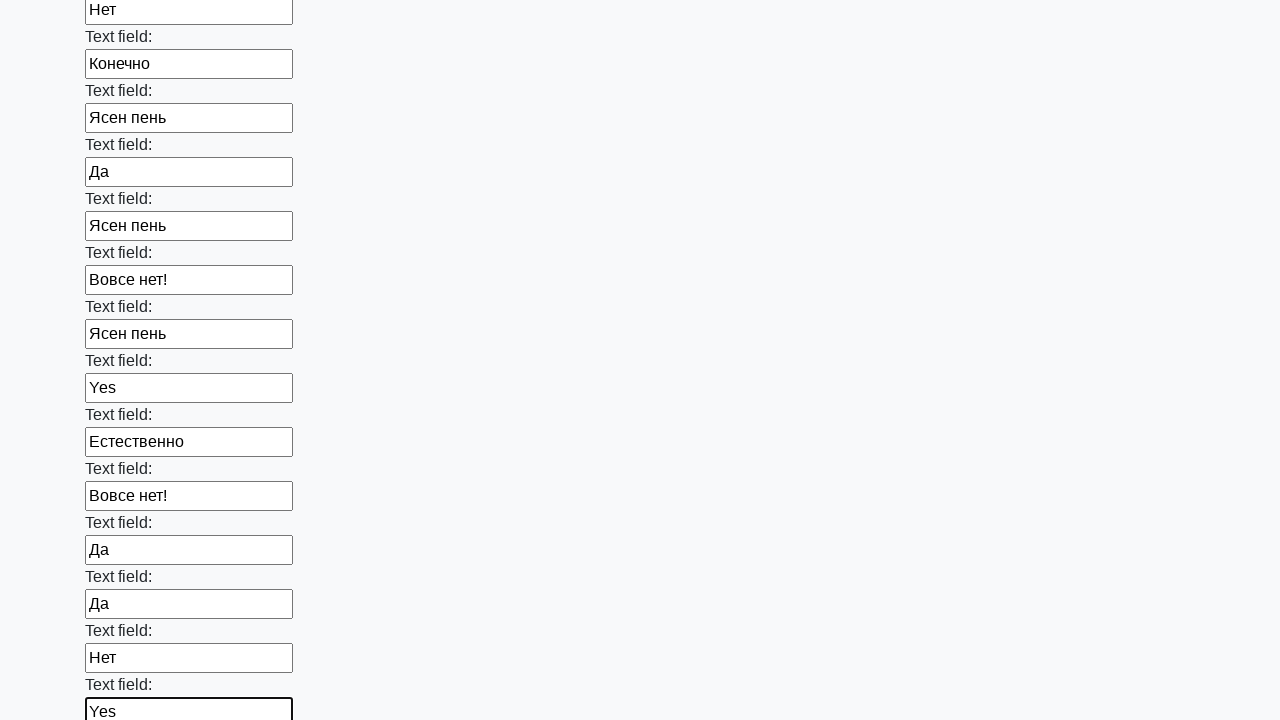

Filled an input field with a random value on input >> nth=41
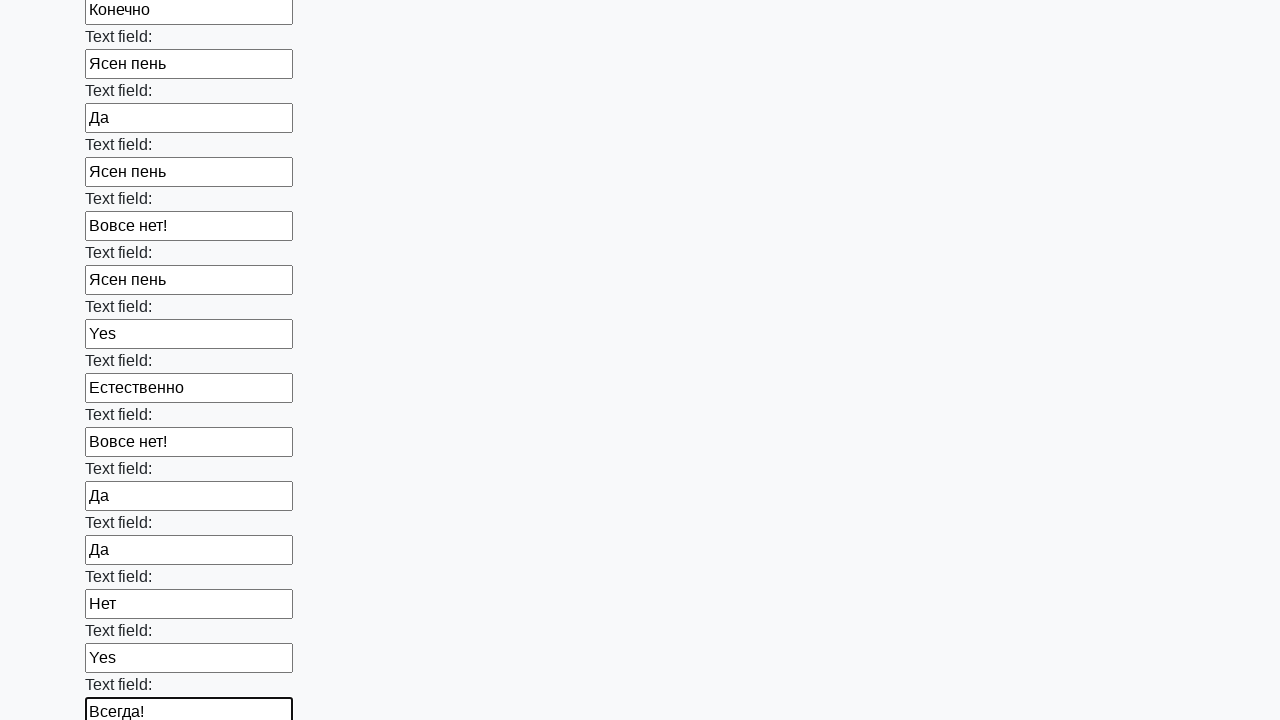

Filled an input field with a random value on input >> nth=42
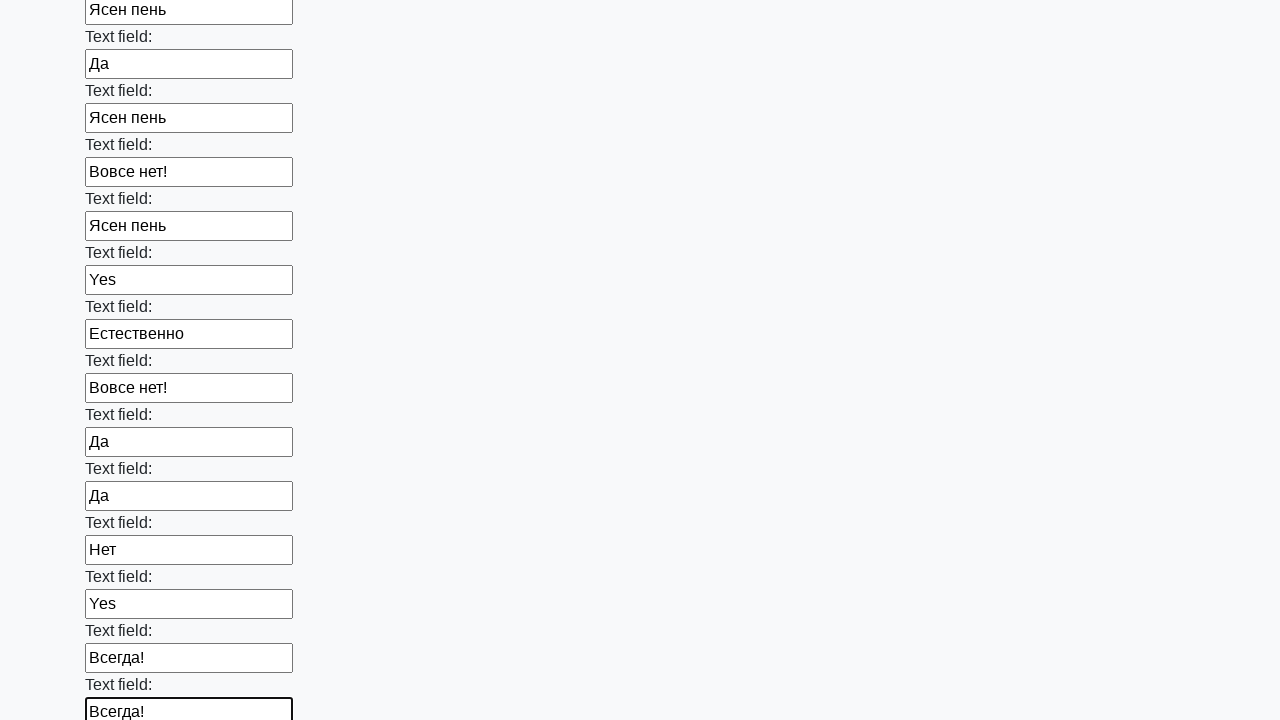

Filled an input field with a random value on input >> nth=43
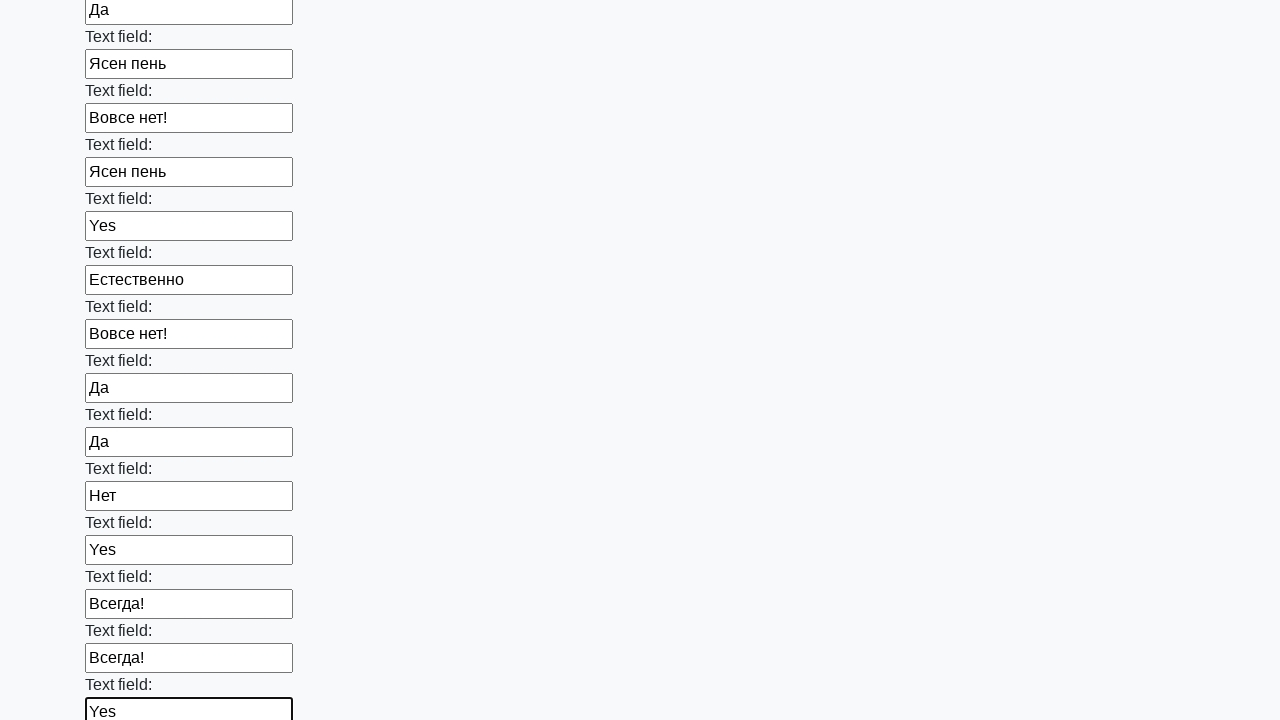

Filled an input field with a random value on input >> nth=44
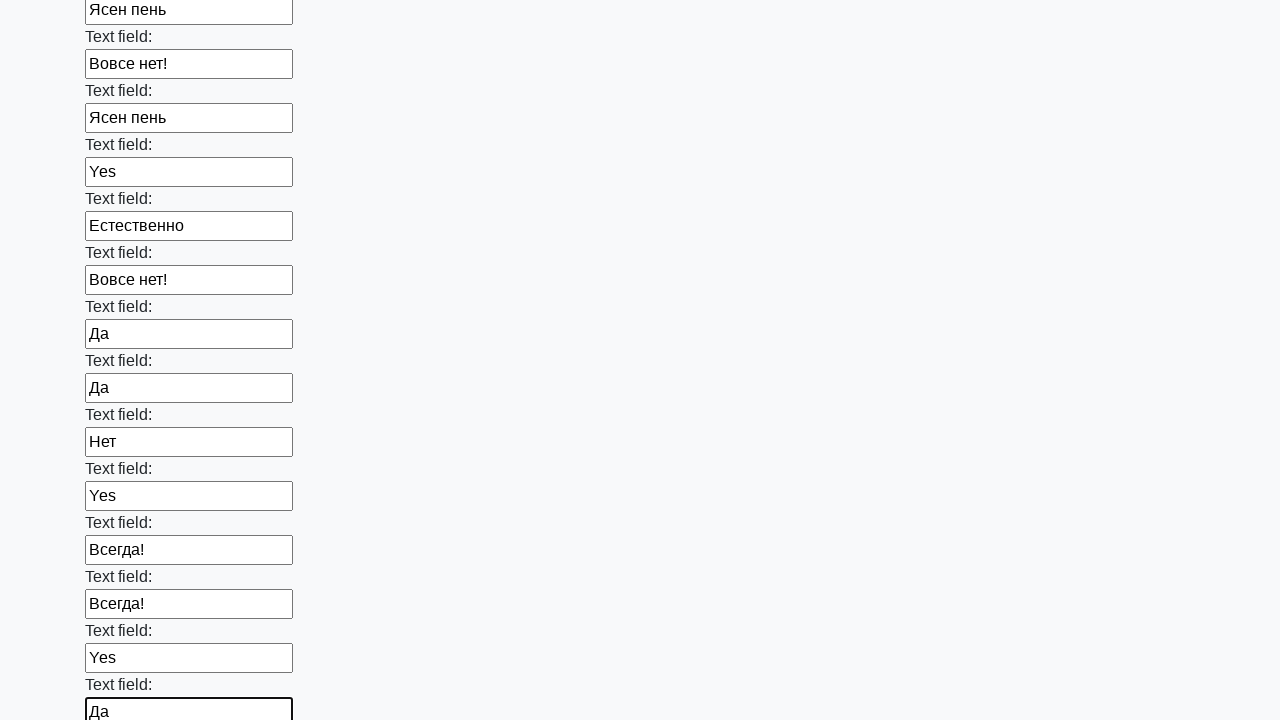

Filled an input field with a random value on input >> nth=45
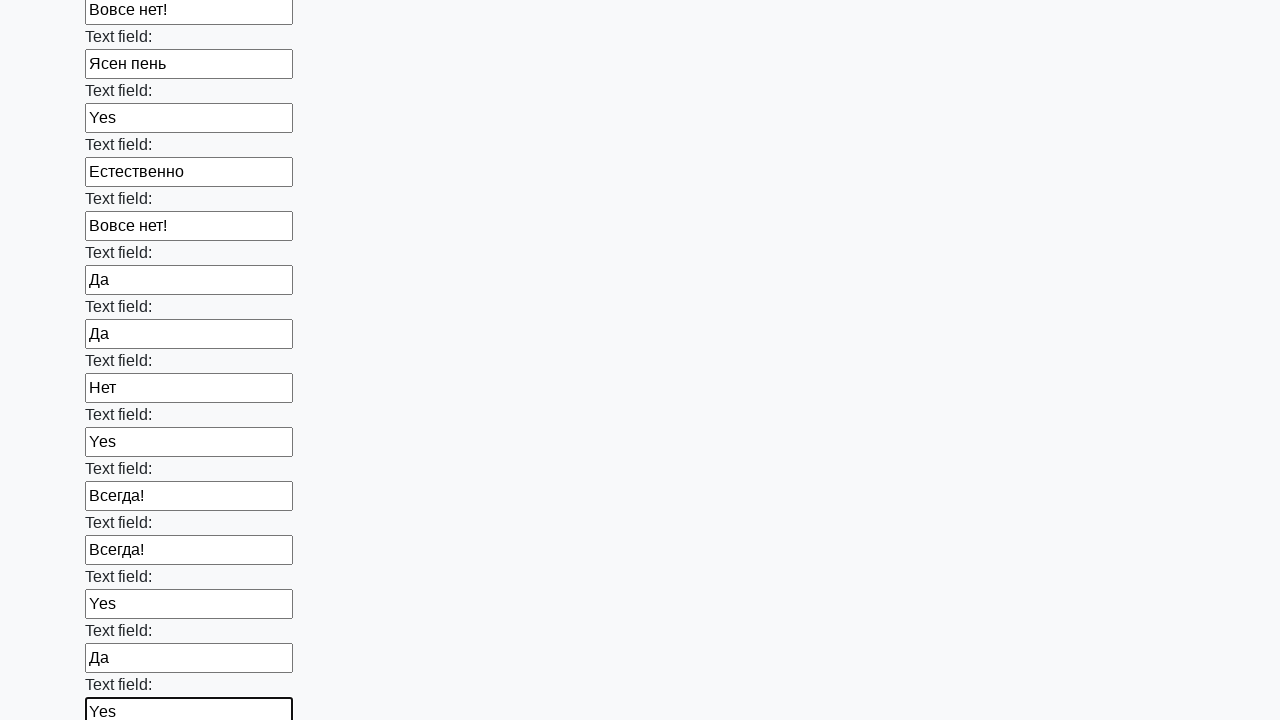

Filled an input field with a random value on input >> nth=46
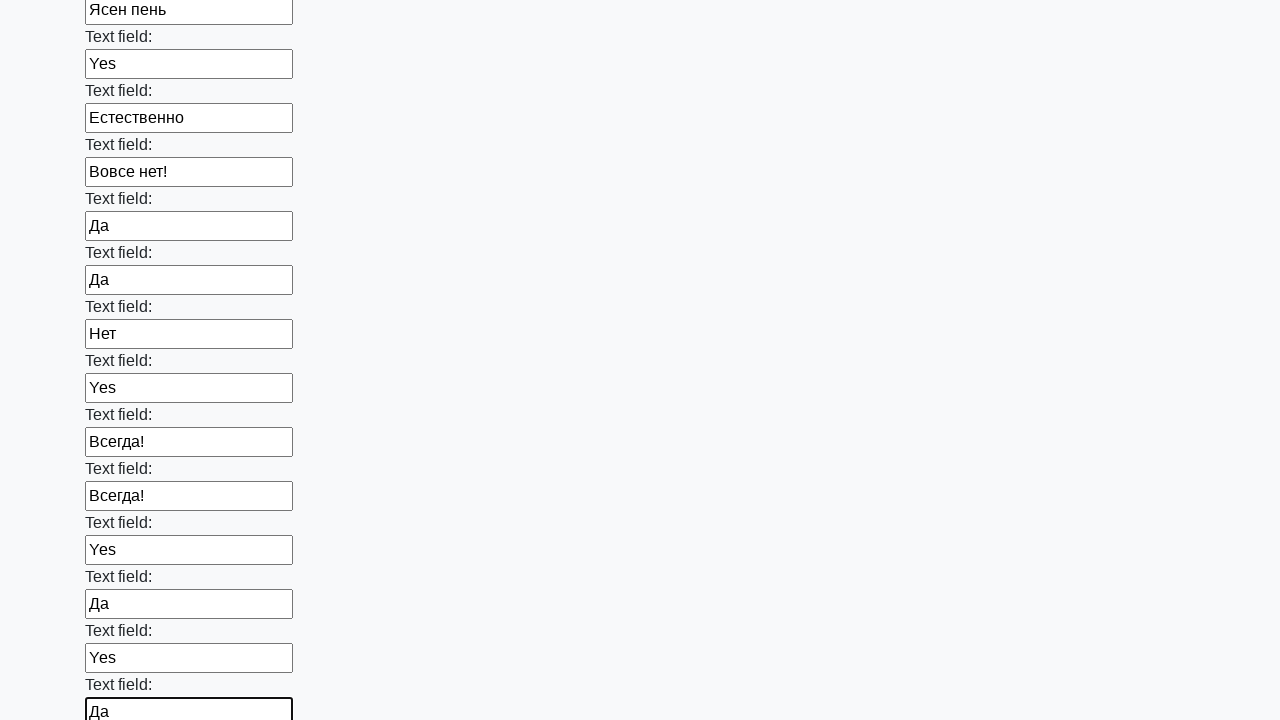

Filled an input field with a random value on input >> nth=47
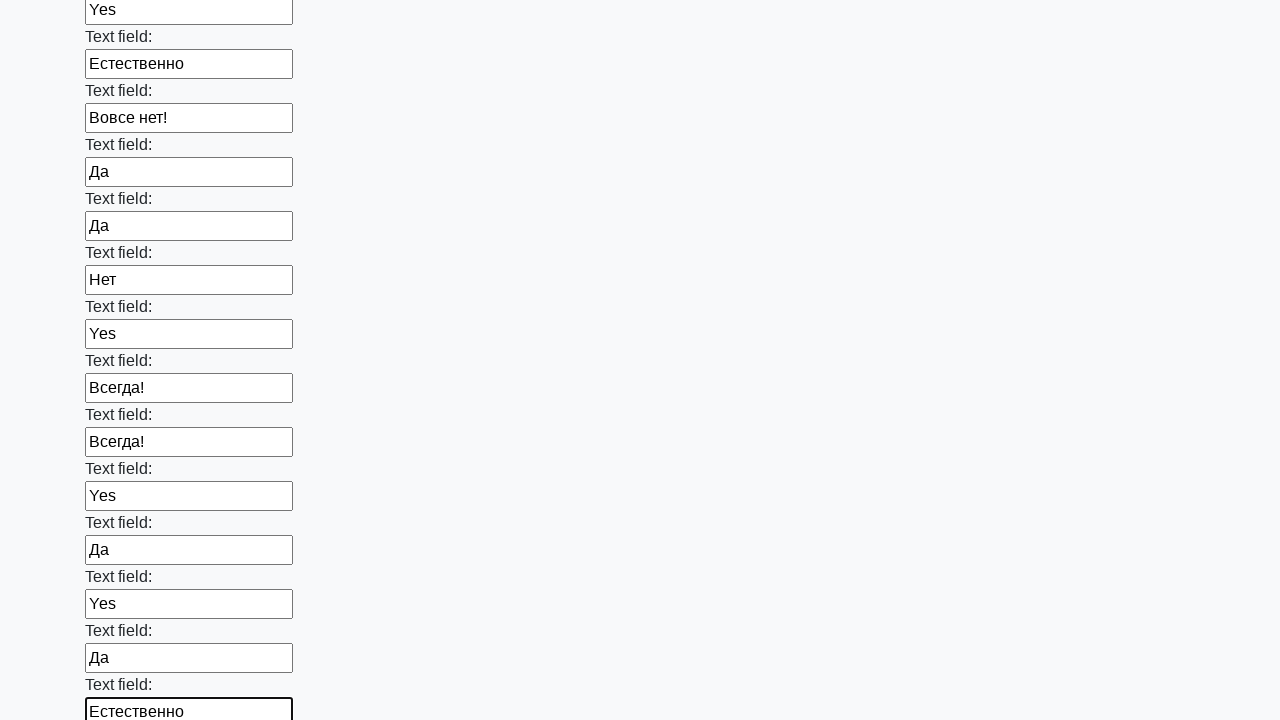

Filled an input field with a random value on input >> nth=48
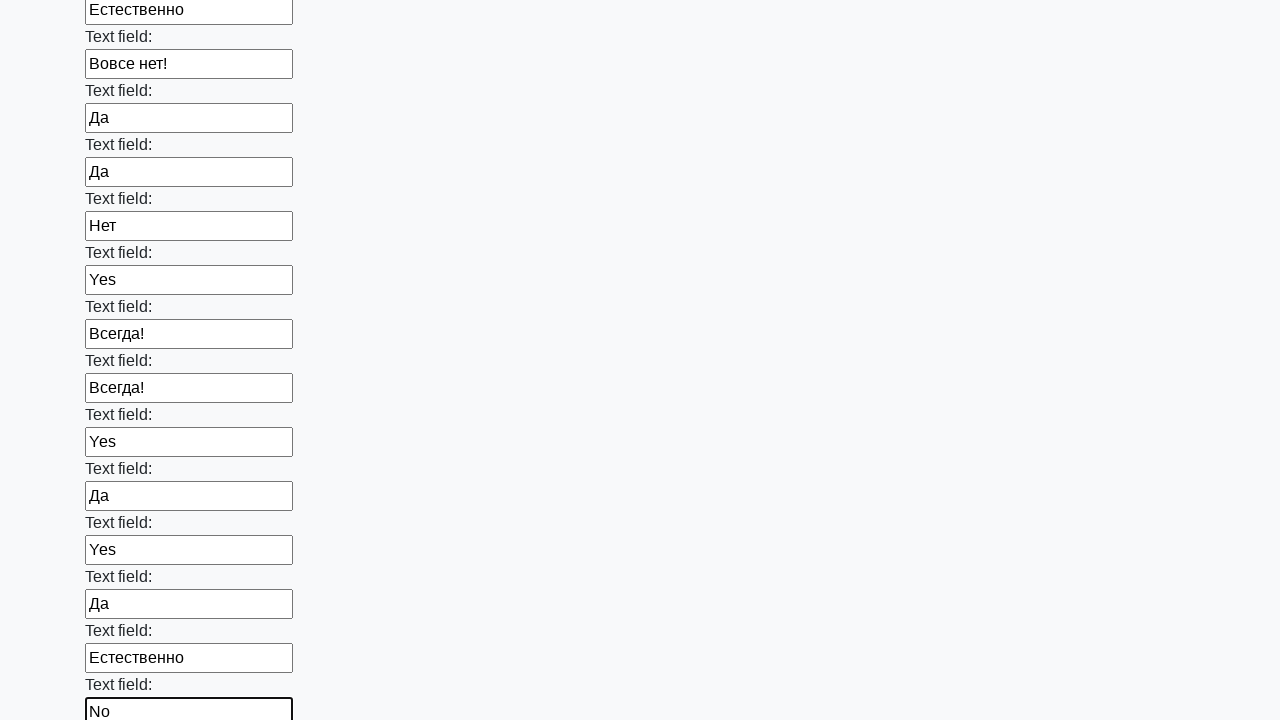

Filled an input field with a random value on input >> nth=49
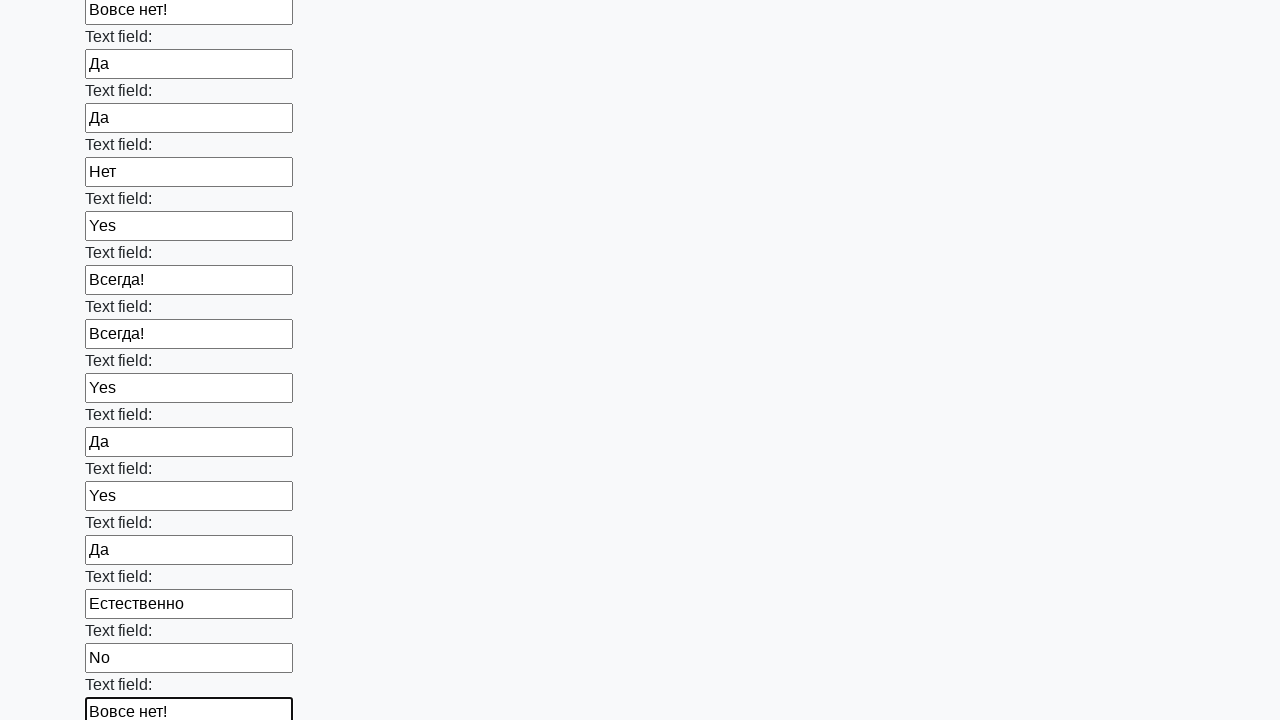

Filled an input field with a random value on input >> nth=50
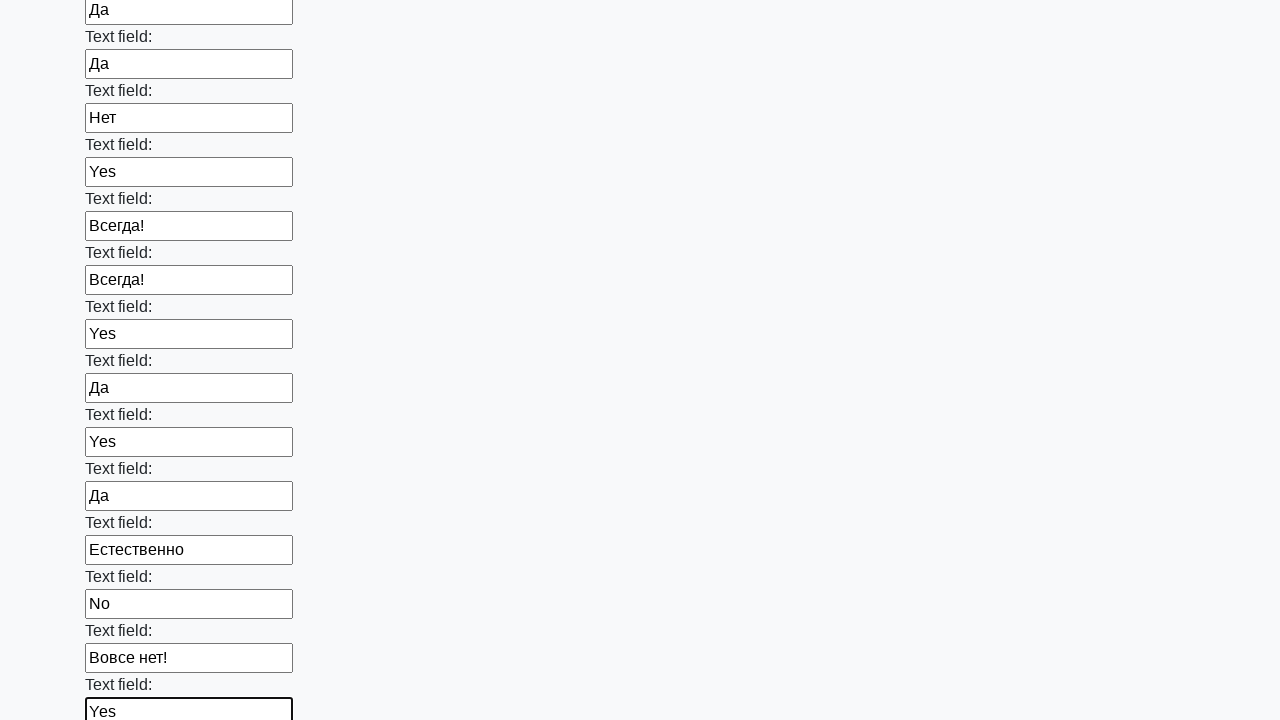

Filled an input field with a random value on input >> nth=51
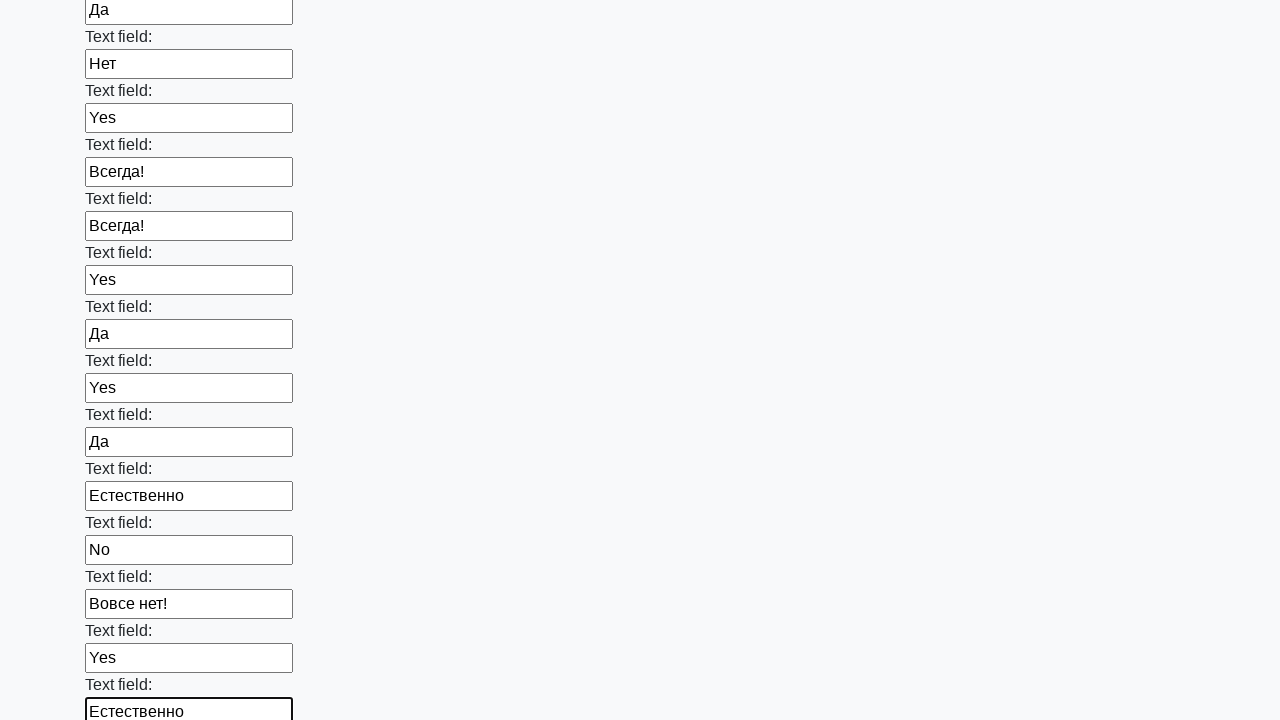

Filled an input field with a random value on input >> nth=52
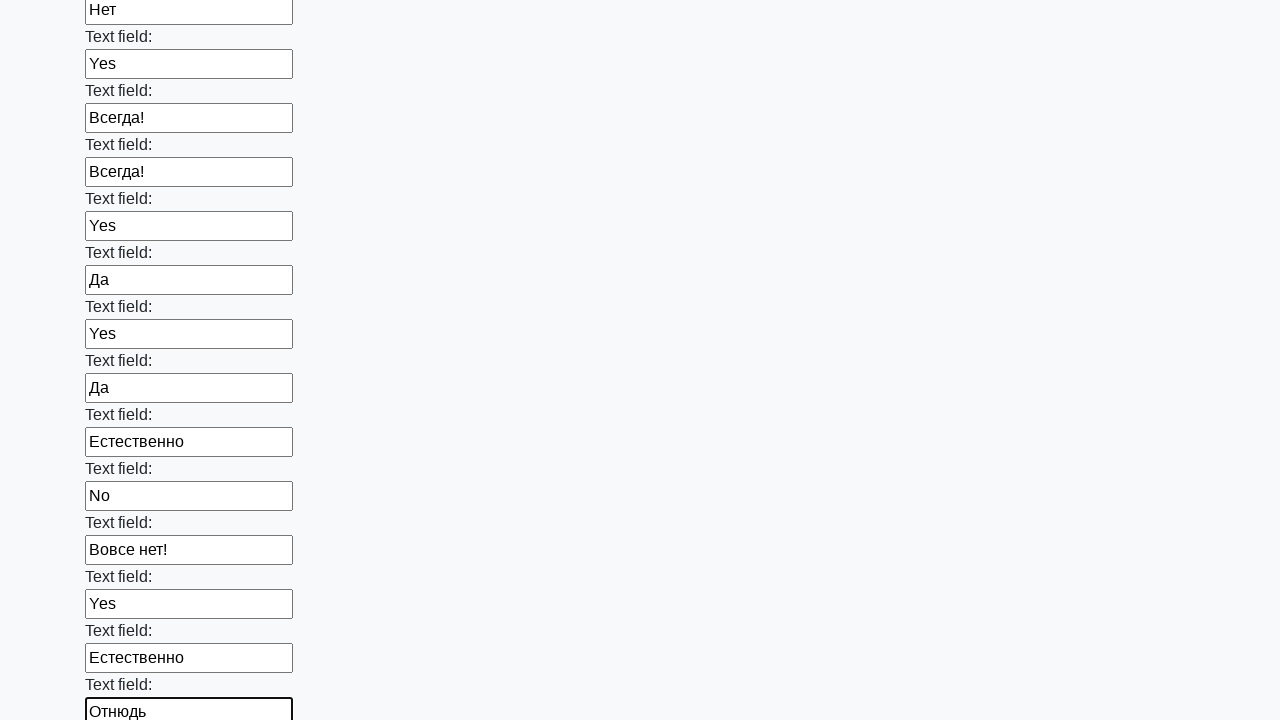

Filled an input field with a random value on input >> nth=53
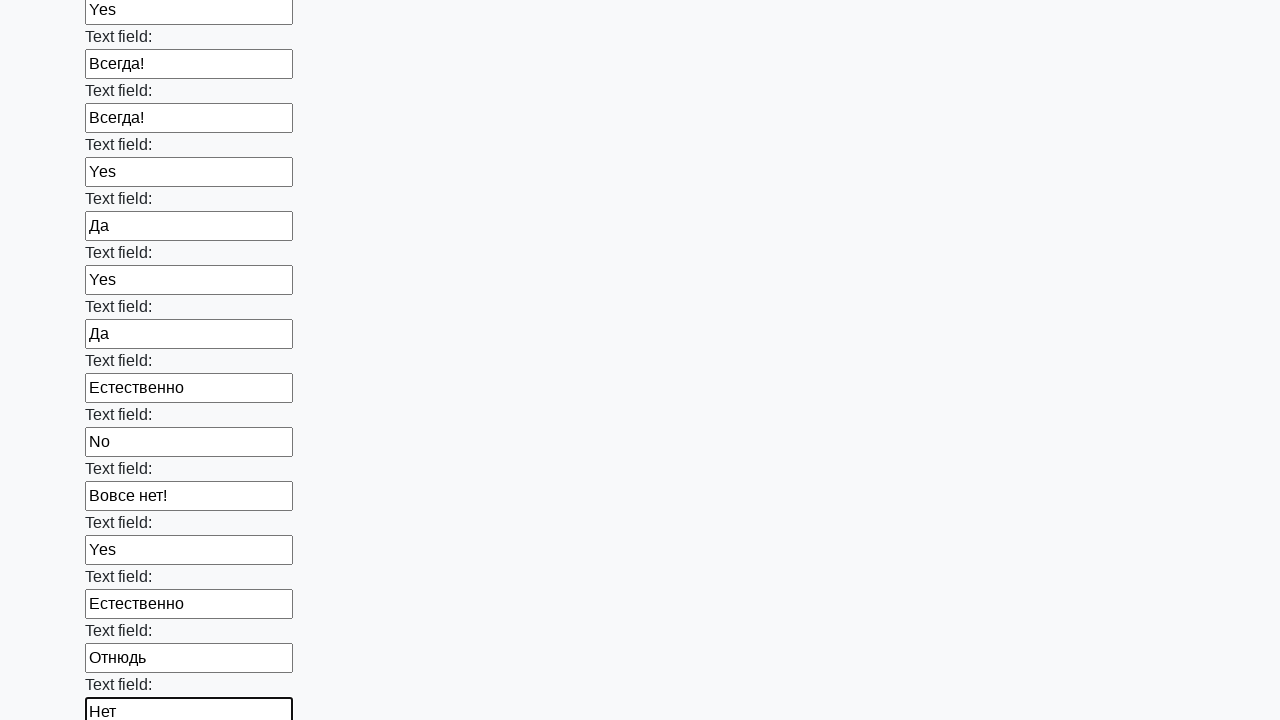

Filled an input field with a random value on input >> nth=54
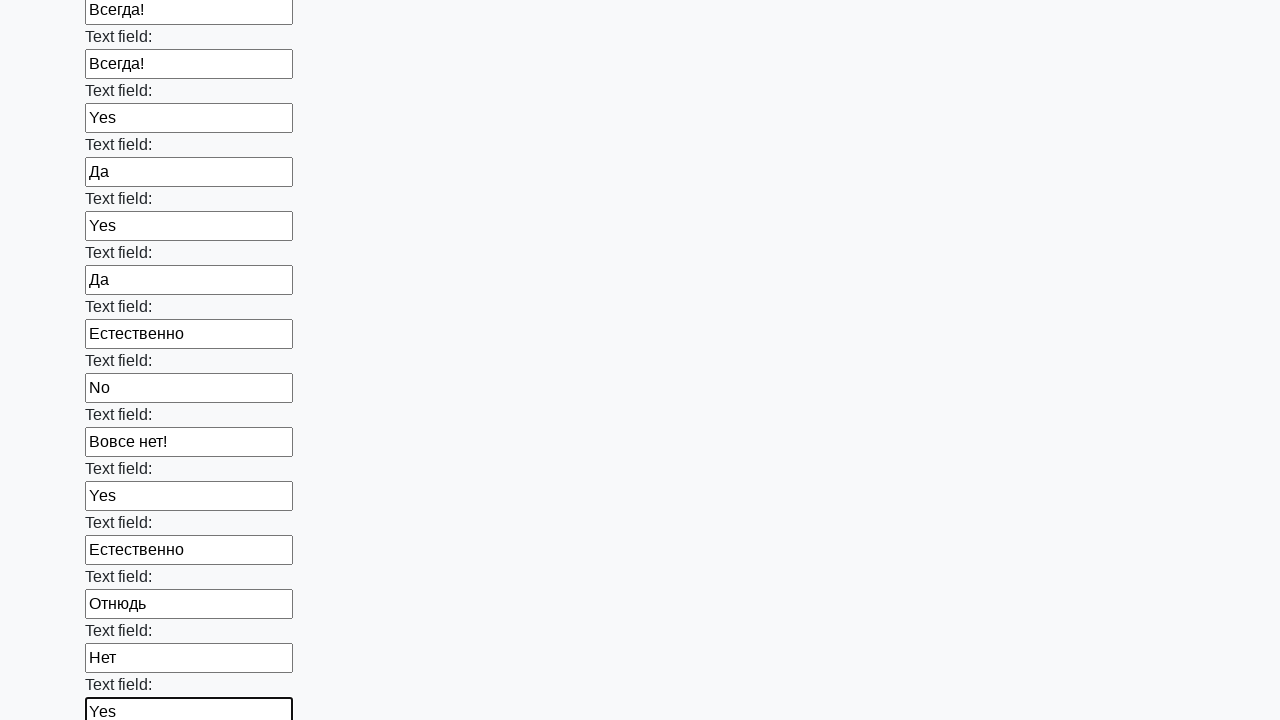

Filled an input field with a random value on input >> nth=55
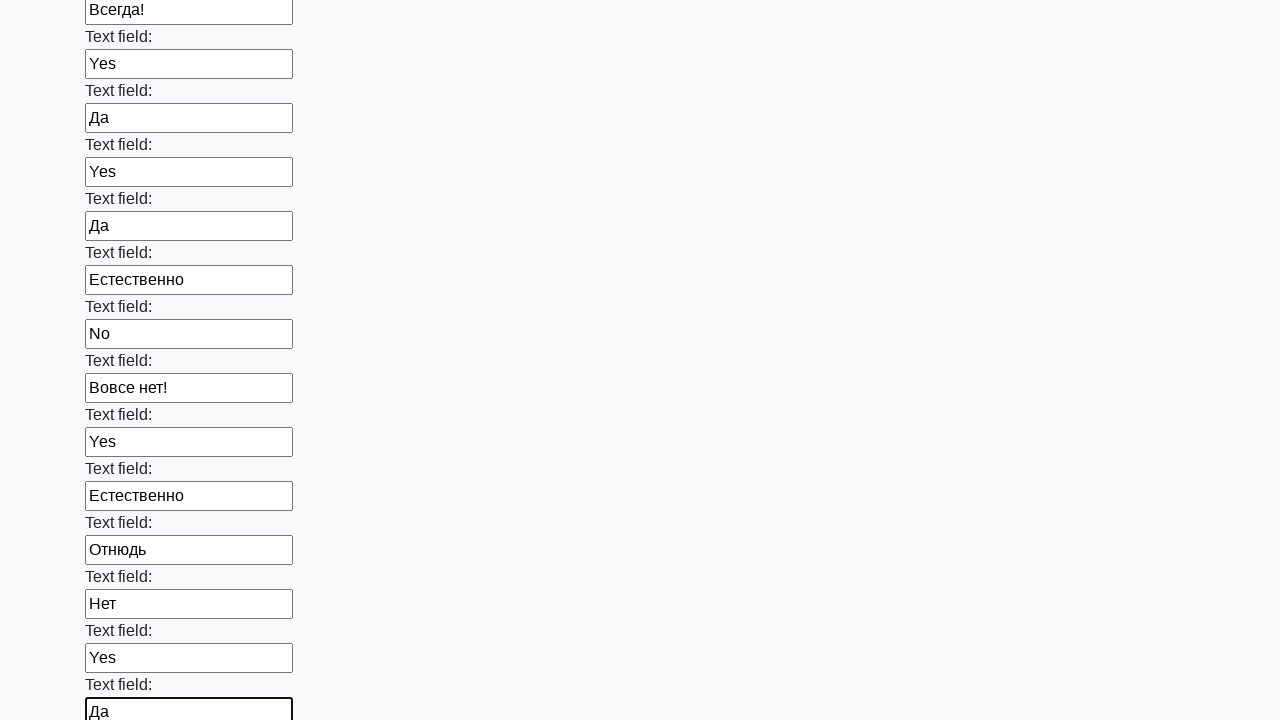

Filled an input field with a random value on input >> nth=56
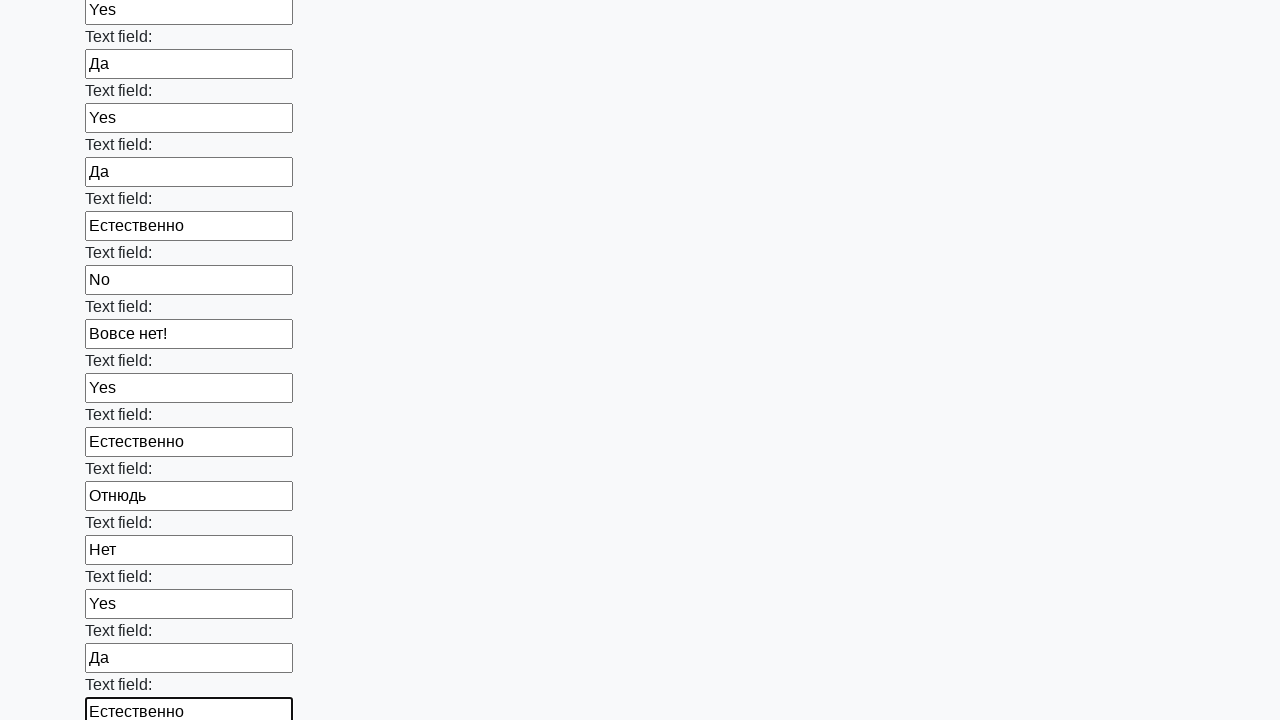

Filled an input field with a random value on input >> nth=57
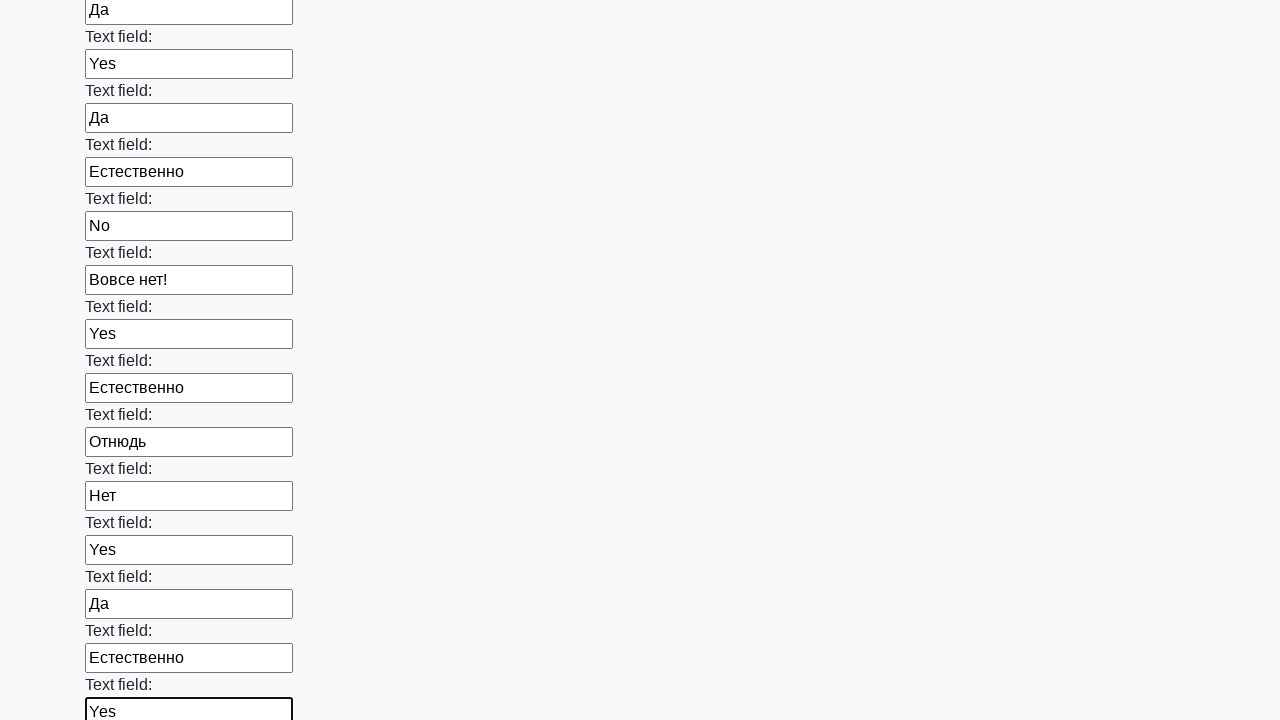

Filled an input field with a random value on input >> nth=58
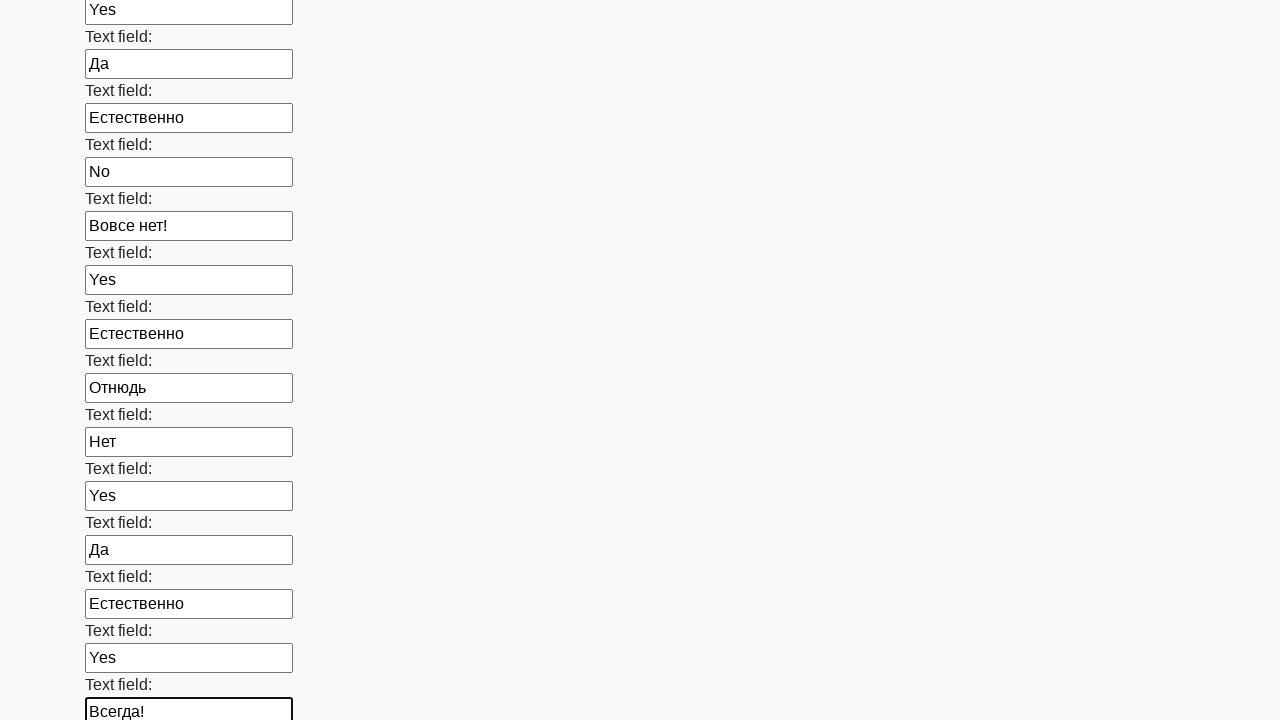

Filled an input field with a random value on input >> nth=59
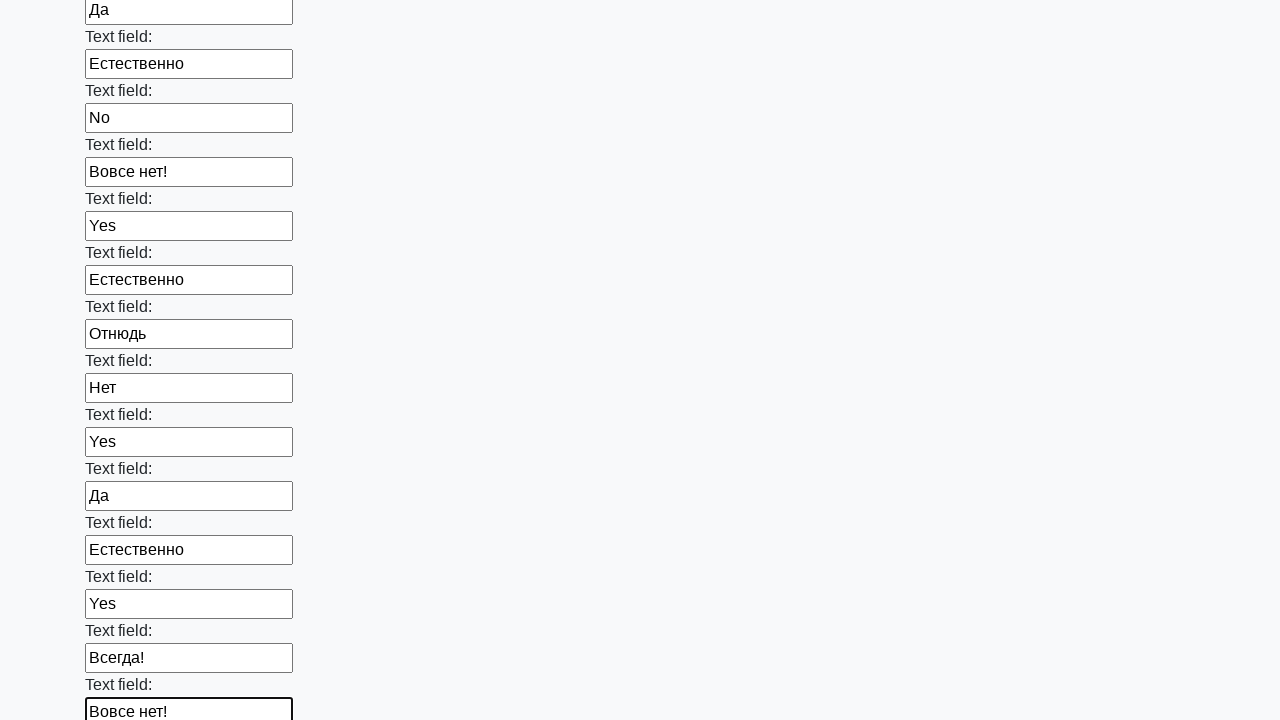

Filled an input field with a random value on input >> nth=60
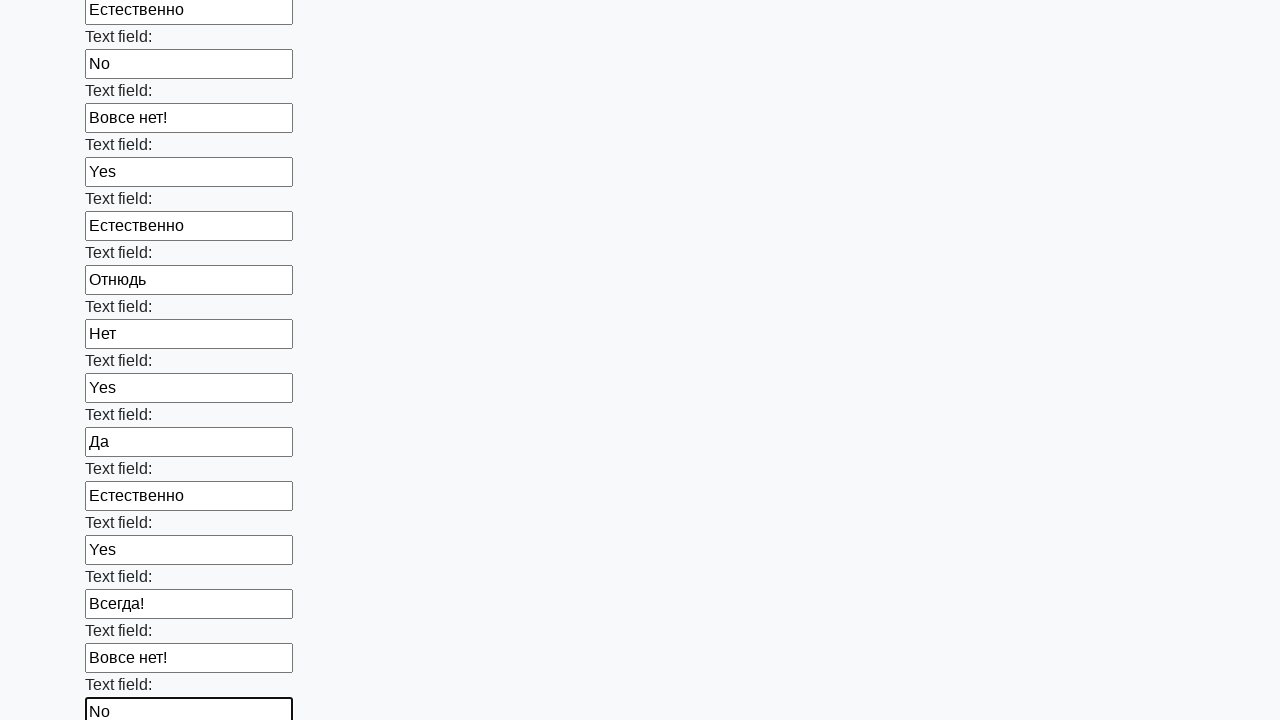

Filled an input field with a random value on input >> nth=61
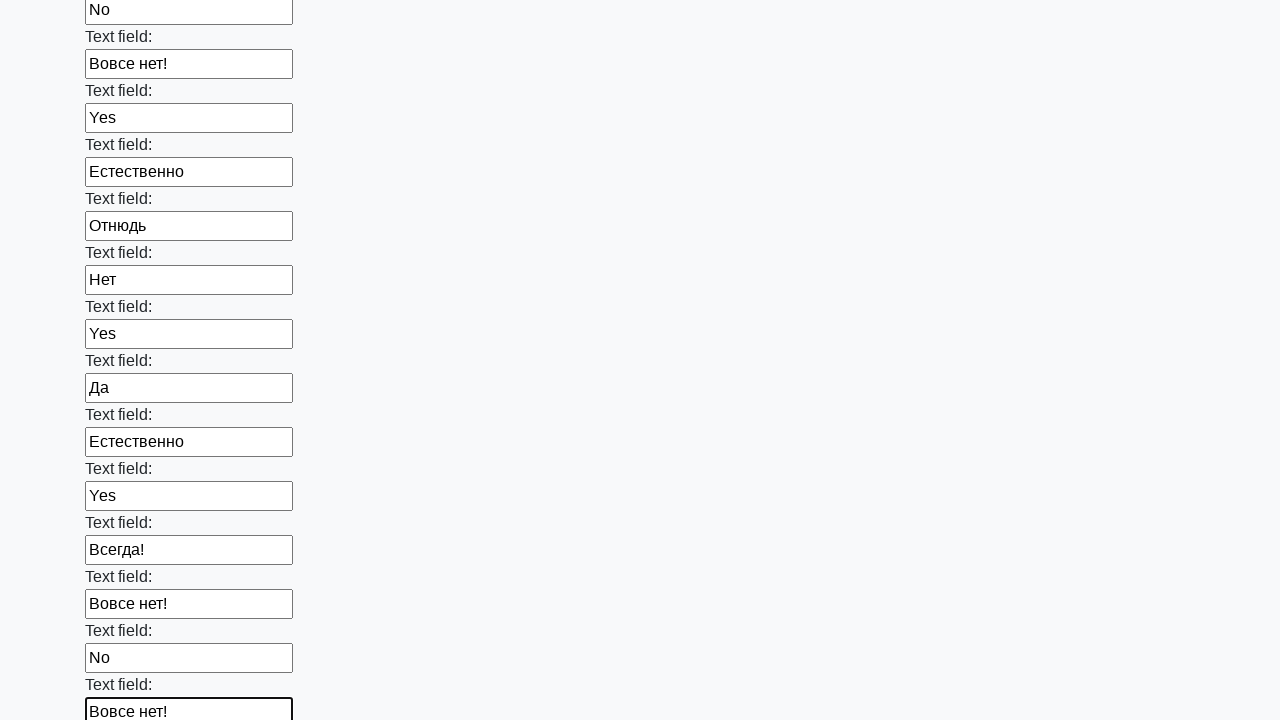

Filled an input field with a random value on input >> nth=62
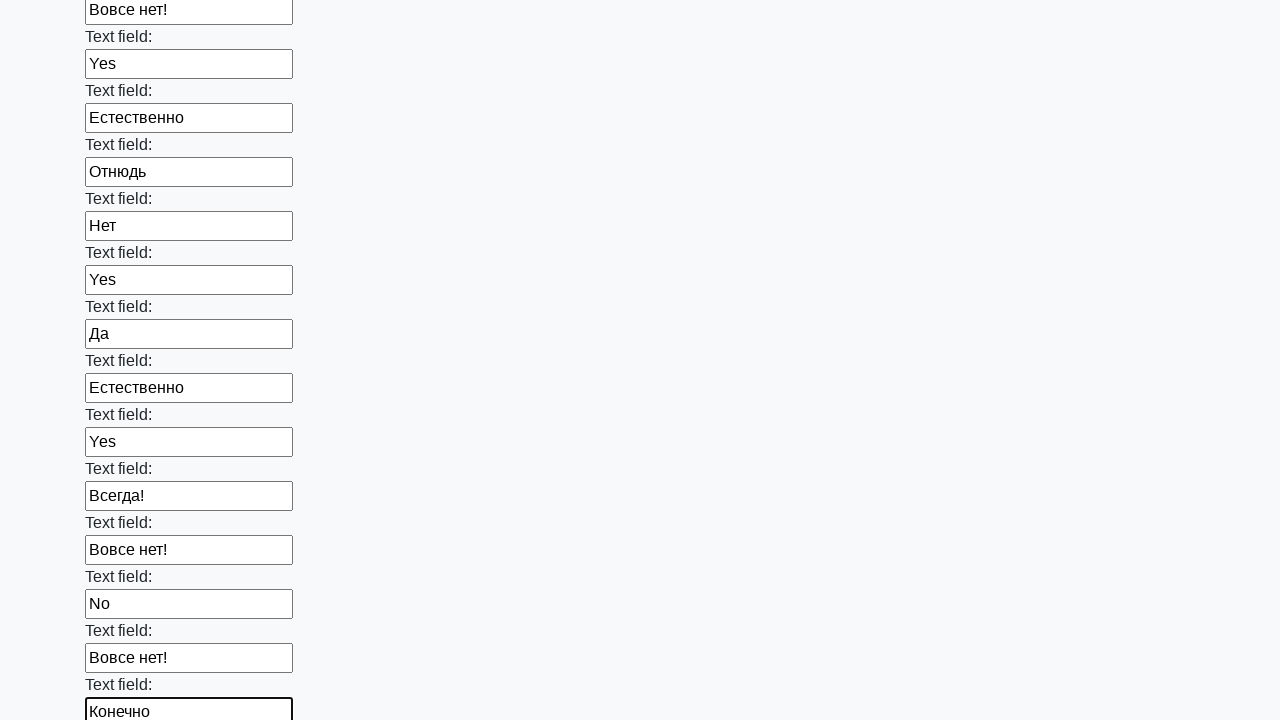

Filled an input field with a random value on input >> nth=63
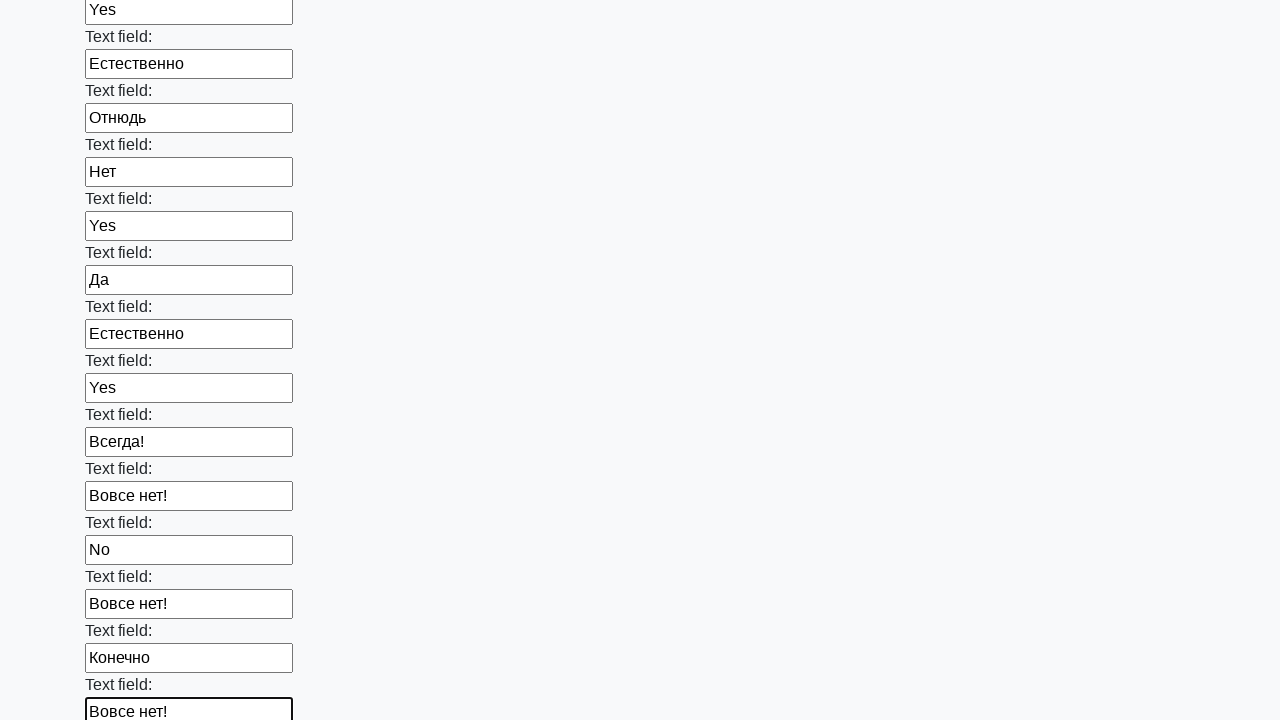

Filled an input field with a random value on input >> nth=64
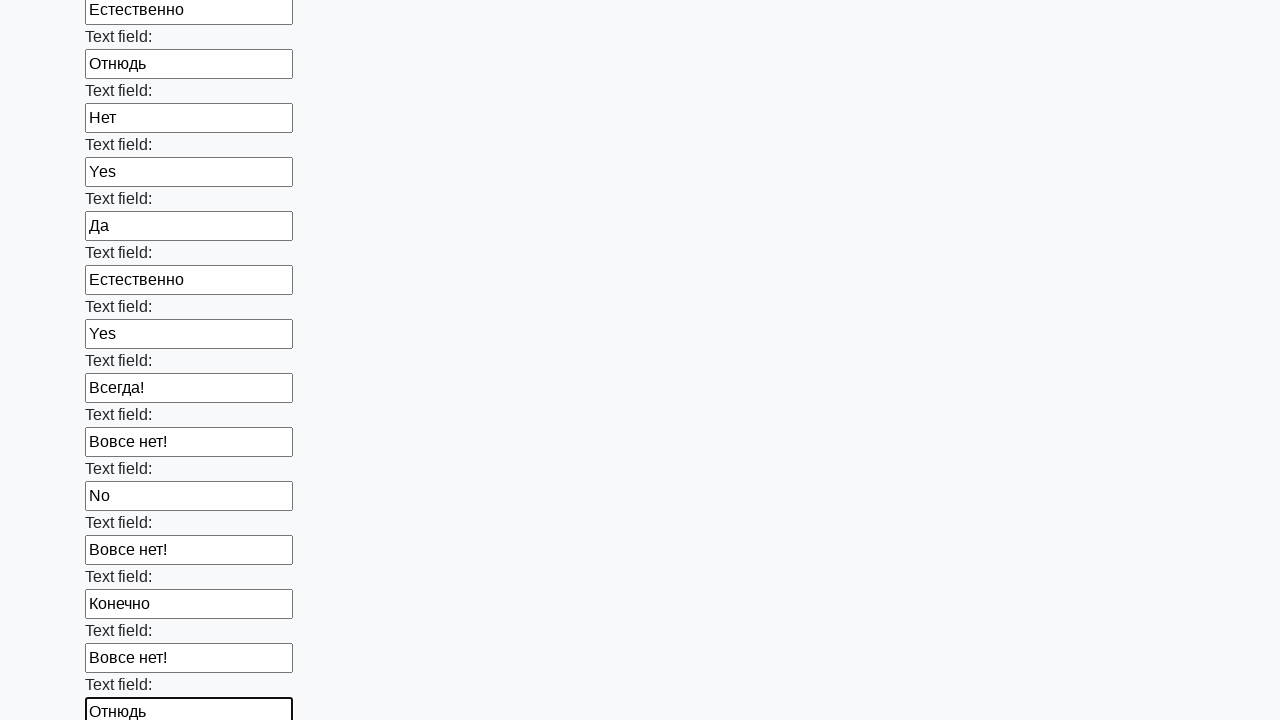

Filled an input field with a random value on input >> nth=65
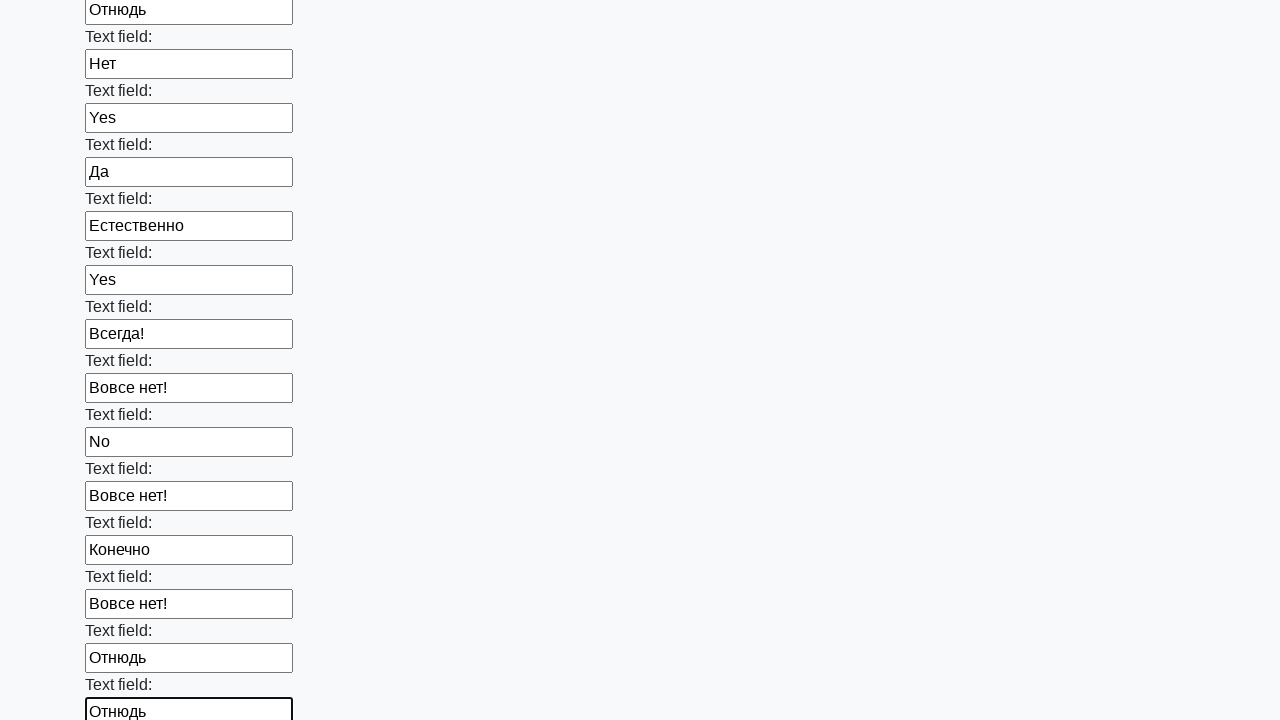

Filled an input field with a random value on input >> nth=66
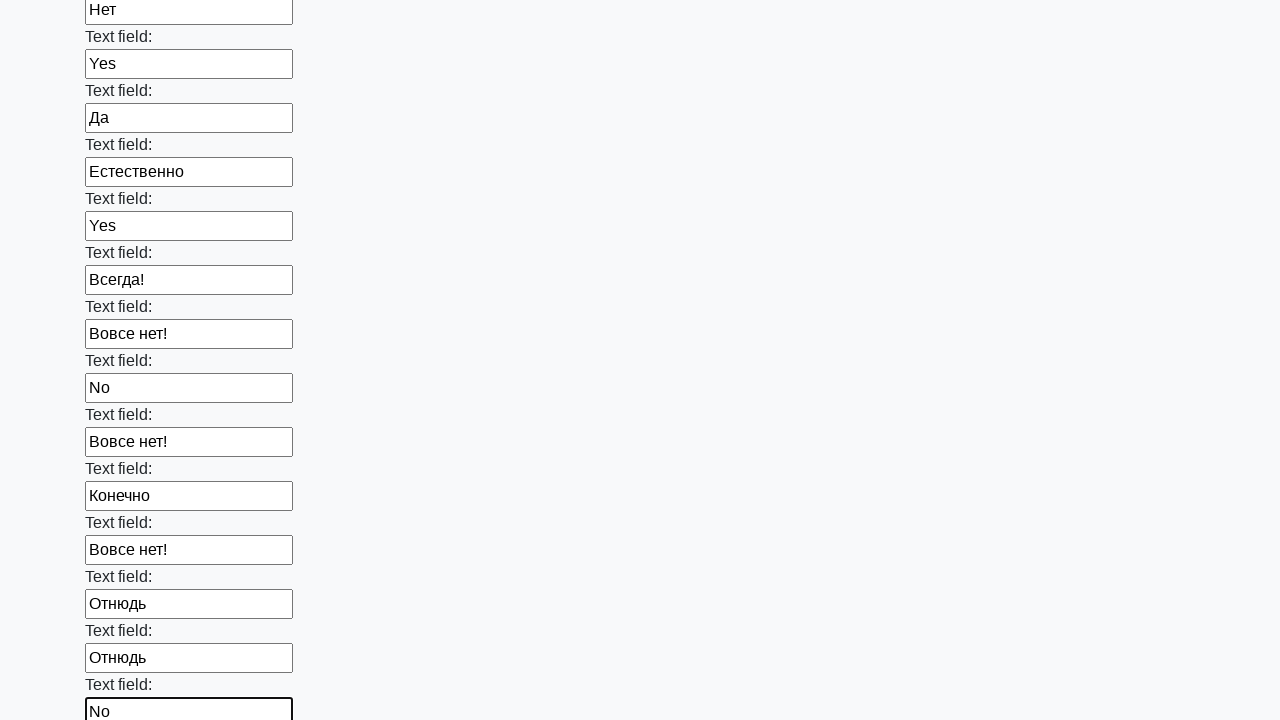

Filled an input field with a random value on input >> nth=67
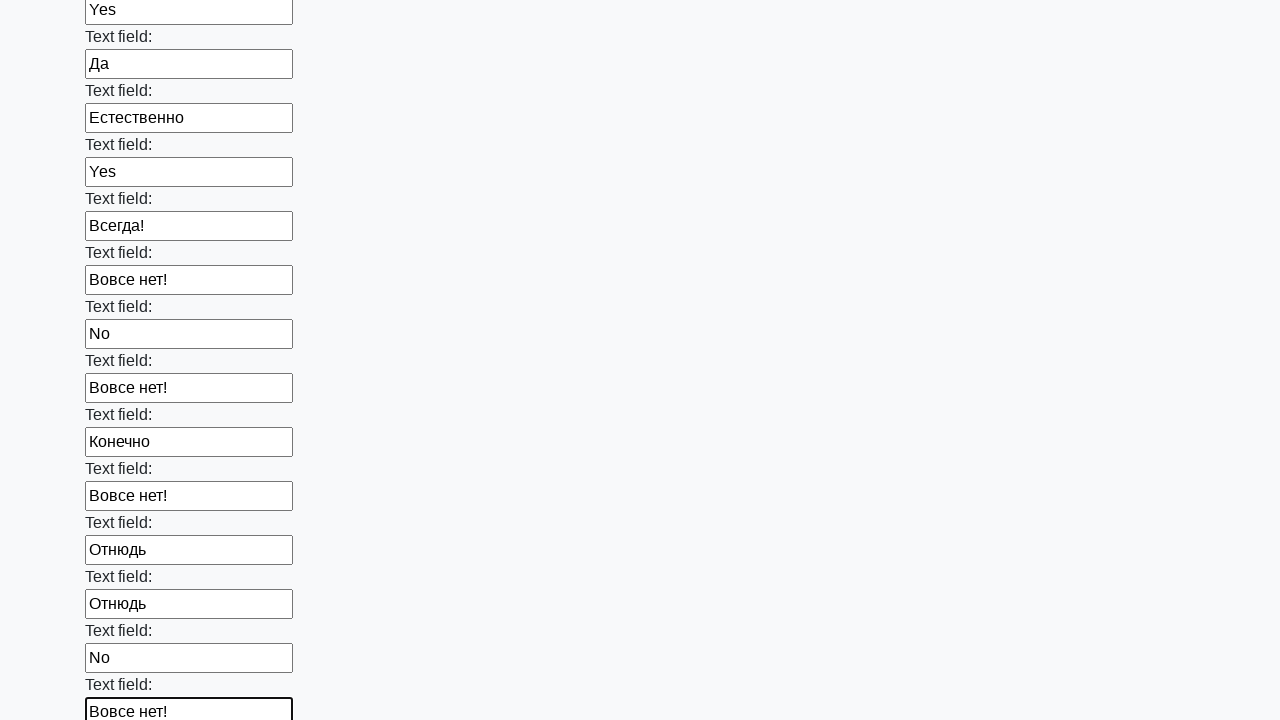

Filled an input field with a random value on input >> nth=68
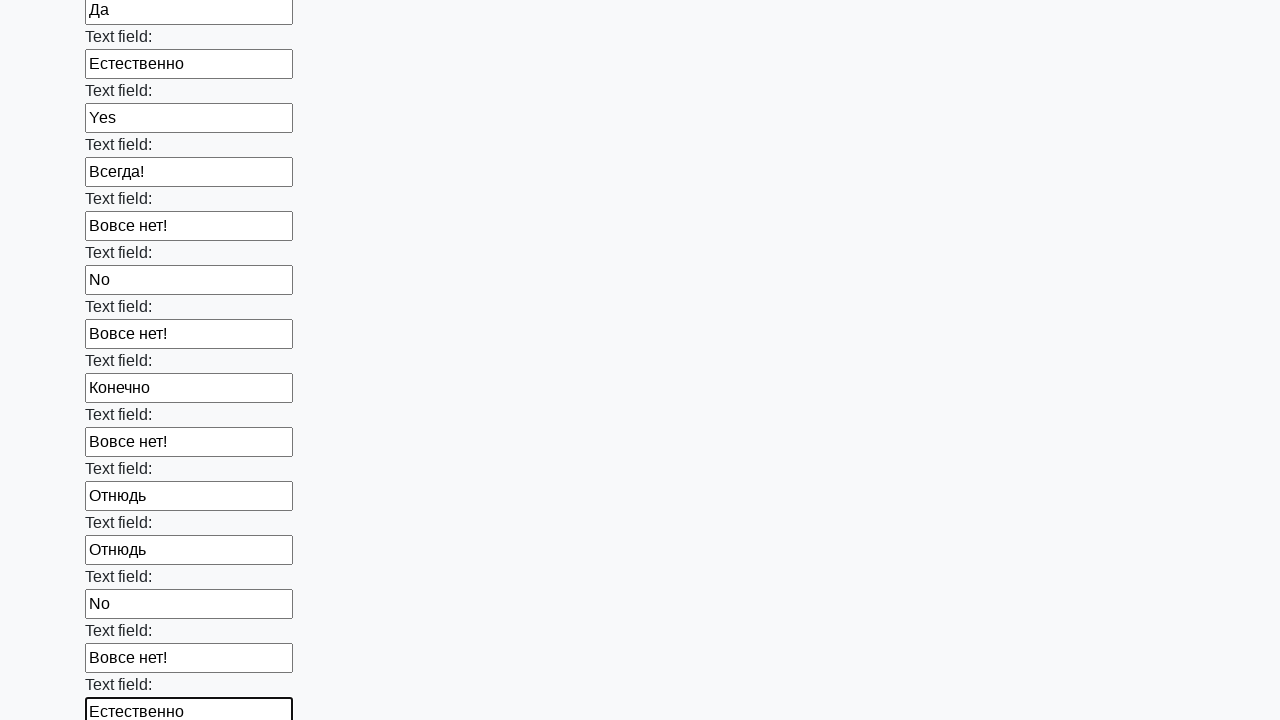

Filled an input field with a random value on input >> nth=69
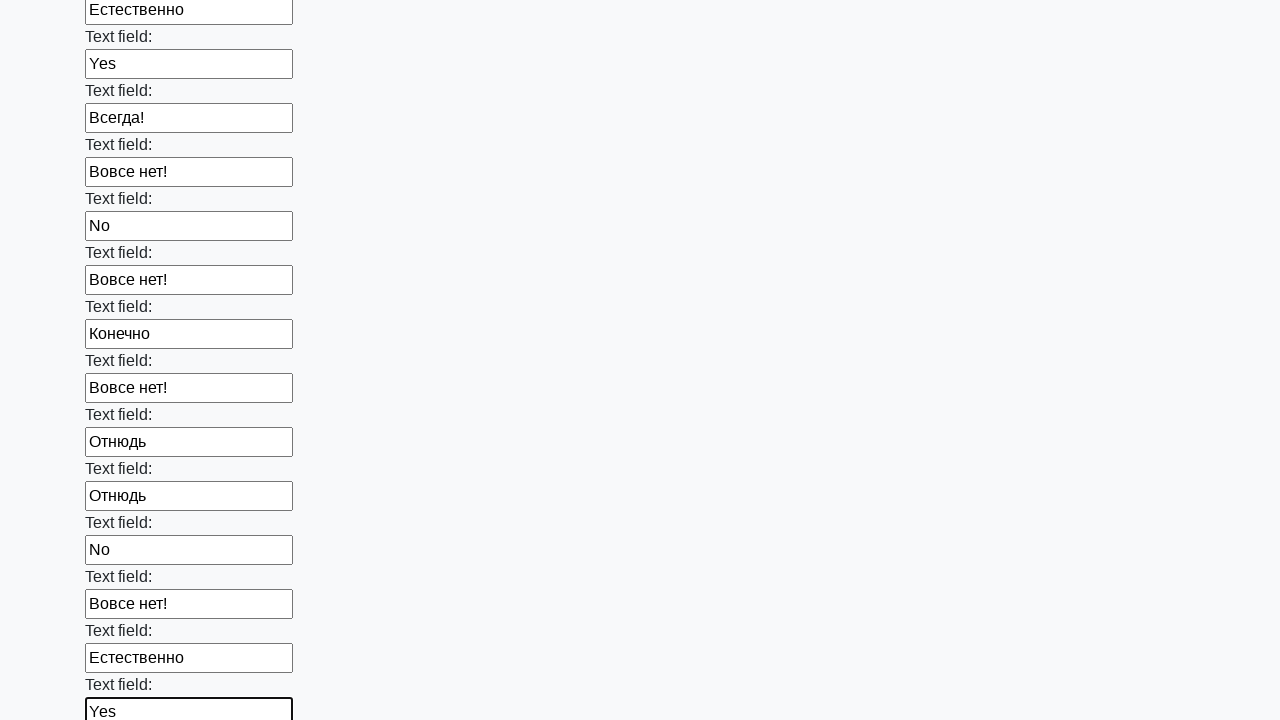

Filled an input field with a random value on input >> nth=70
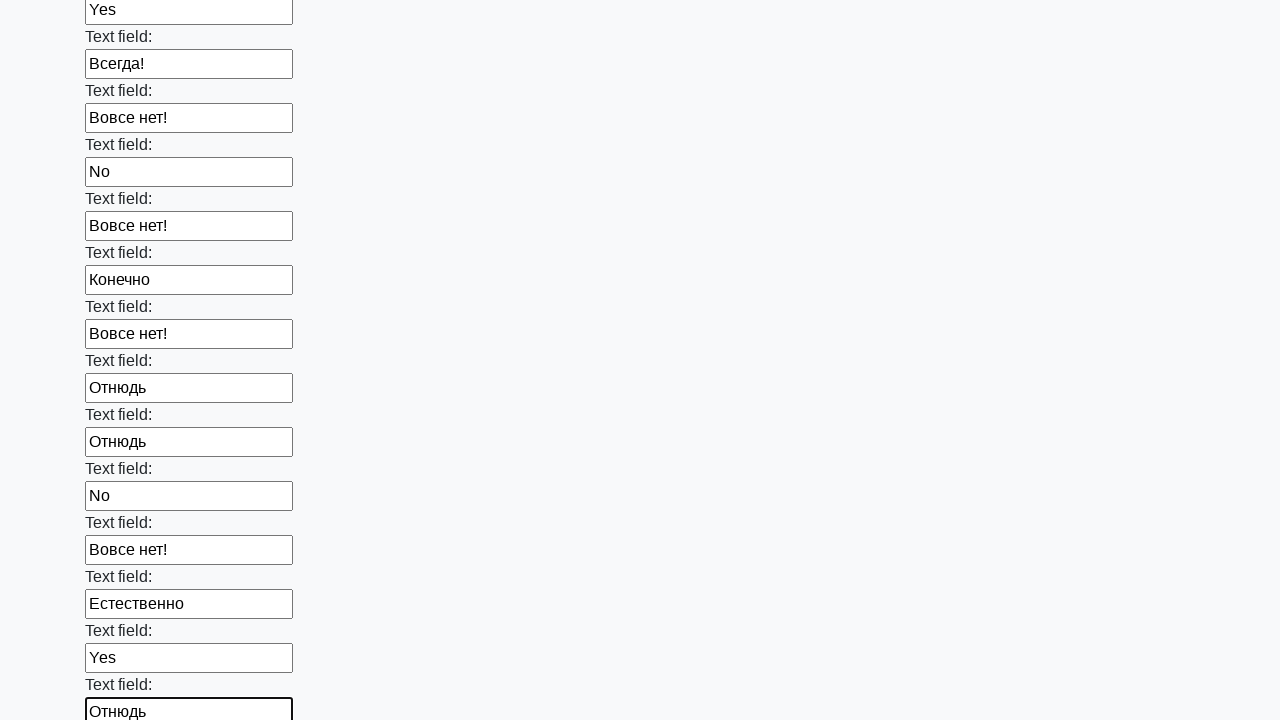

Filled an input field with a random value on input >> nth=71
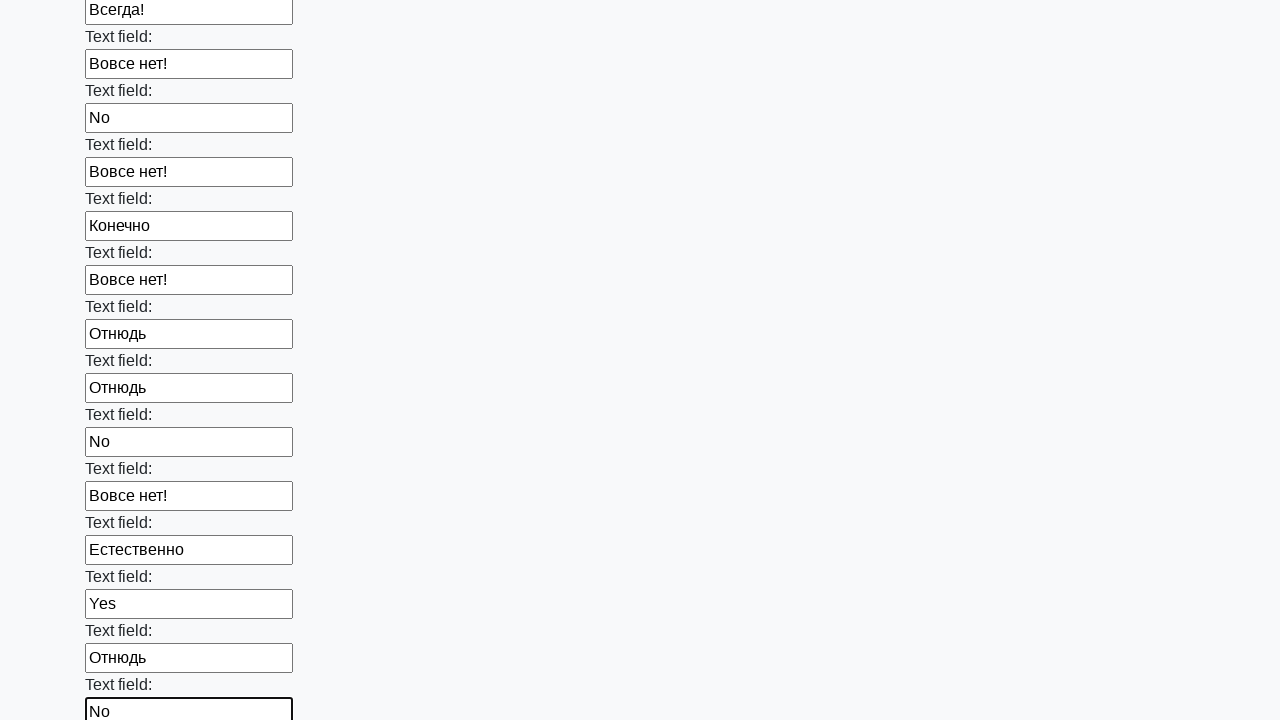

Filled an input field with a random value on input >> nth=72
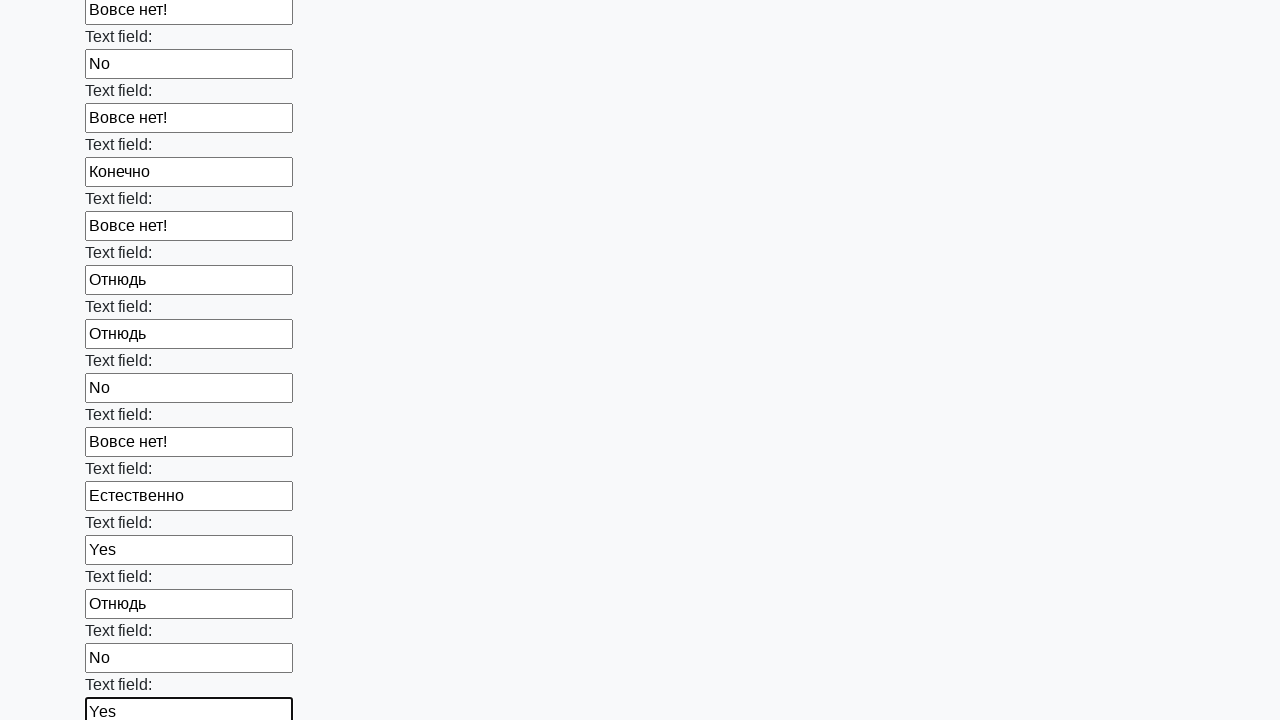

Filled an input field with a random value on input >> nth=73
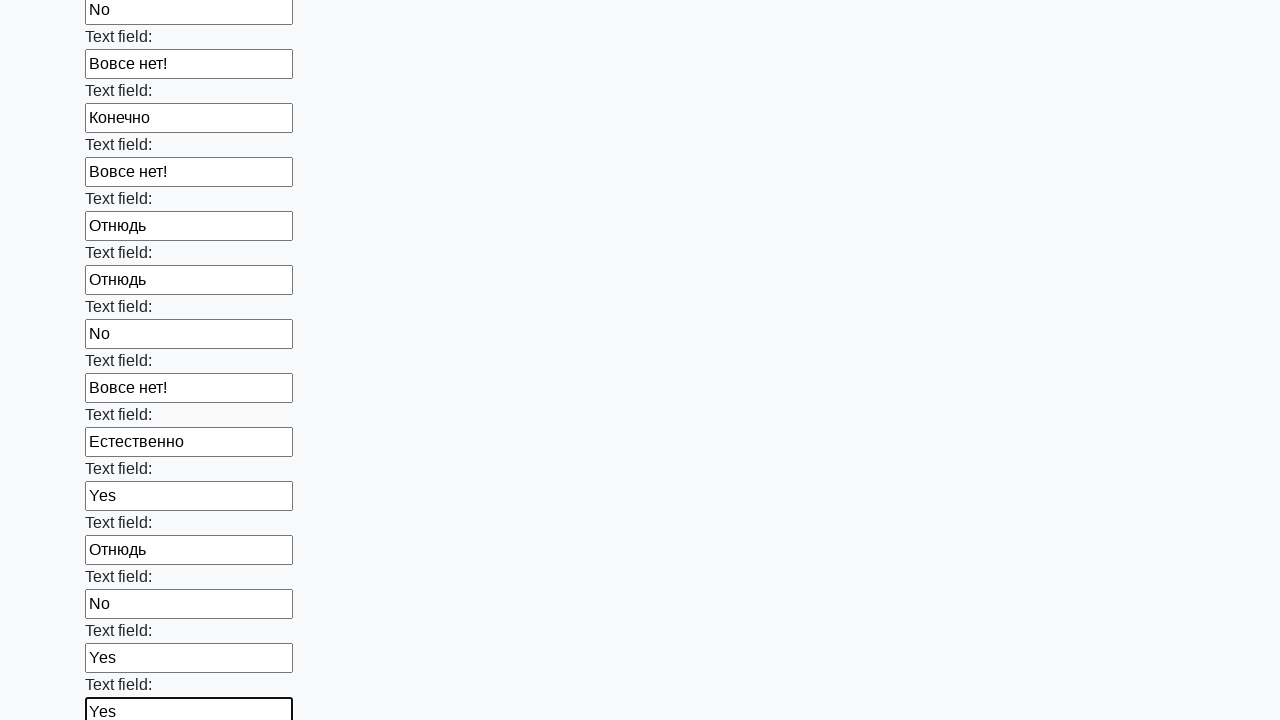

Filled an input field with a random value on input >> nth=74
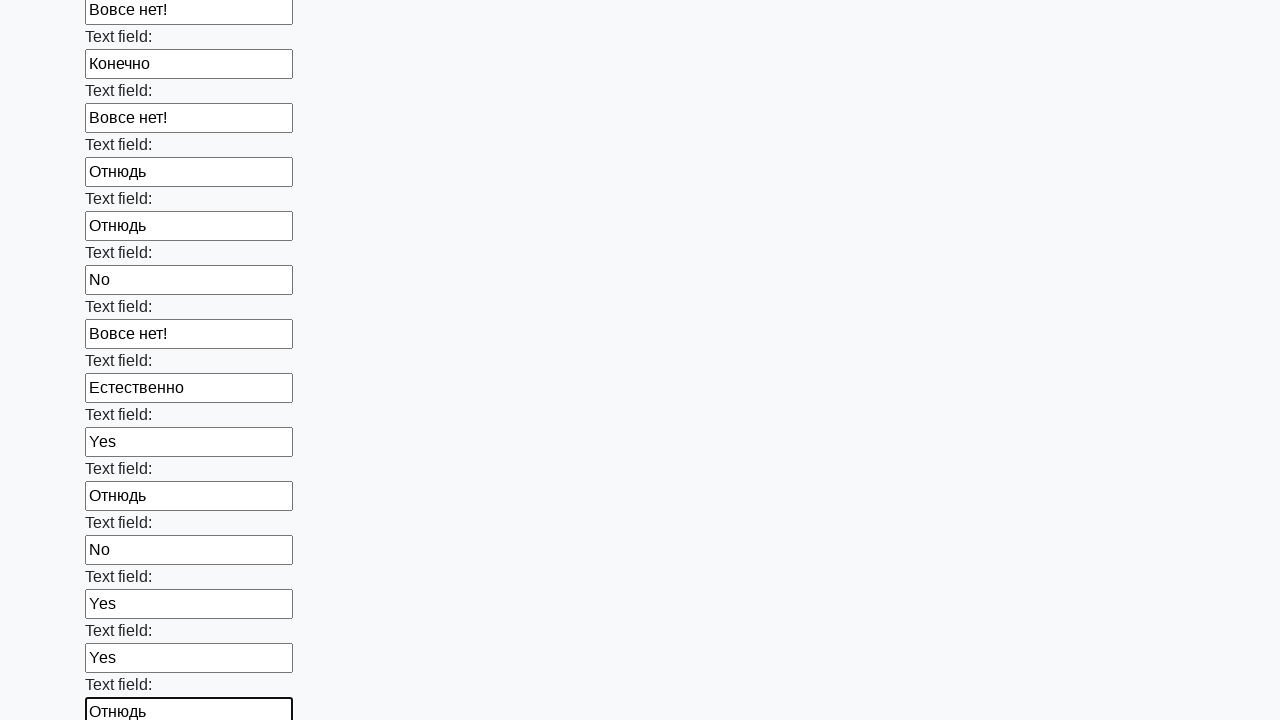

Filled an input field with a random value on input >> nth=75
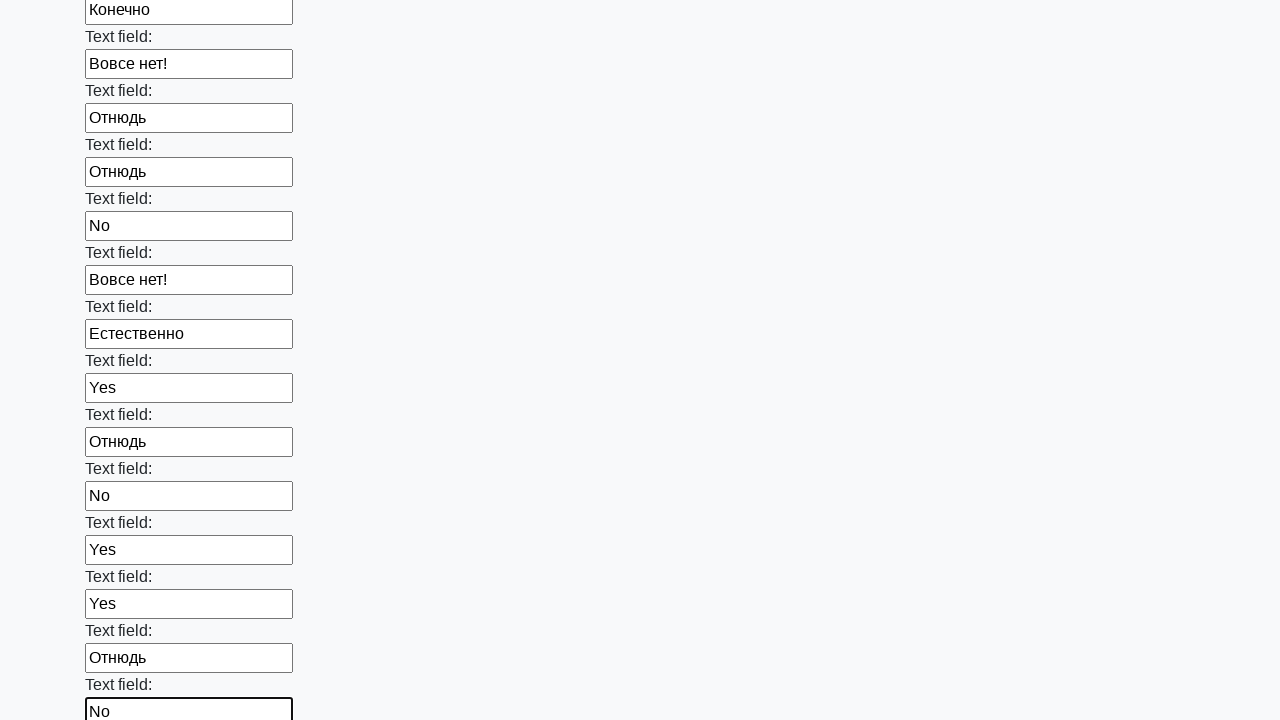

Filled an input field with a random value on input >> nth=76
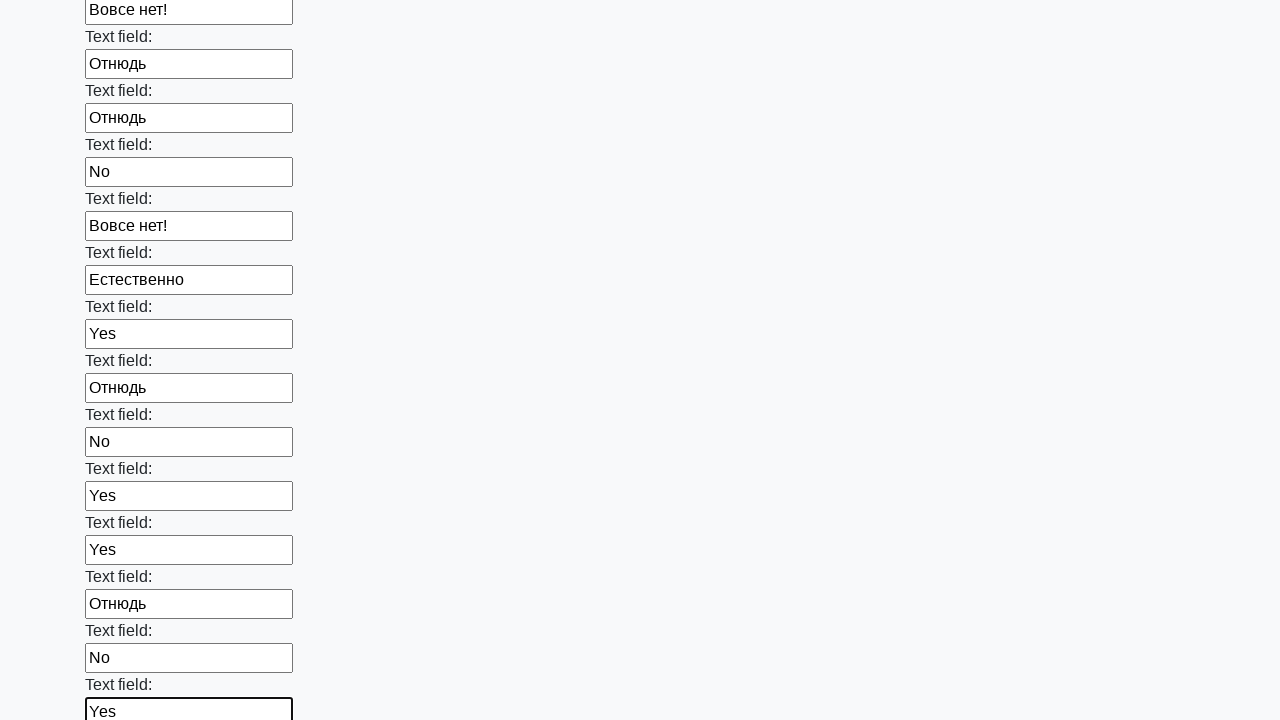

Filled an input field with a random value on input >> nth=77
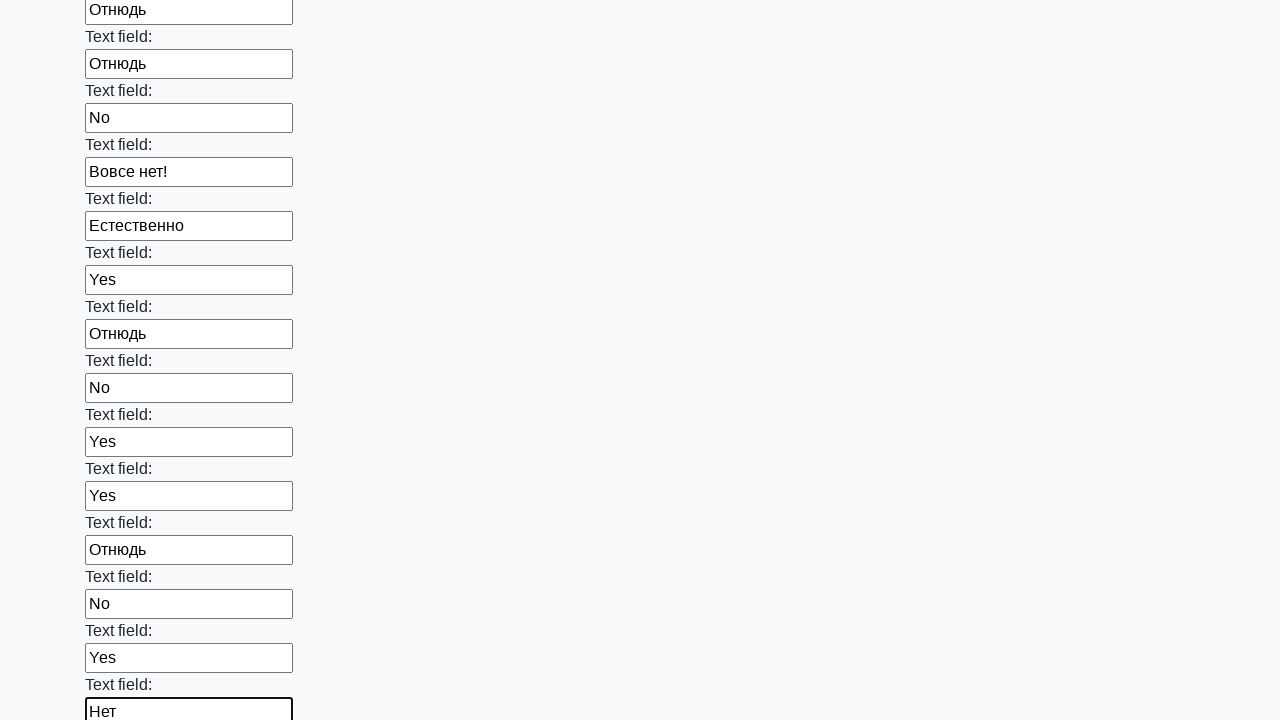

Filled an input field with a random value on input >> nth=78
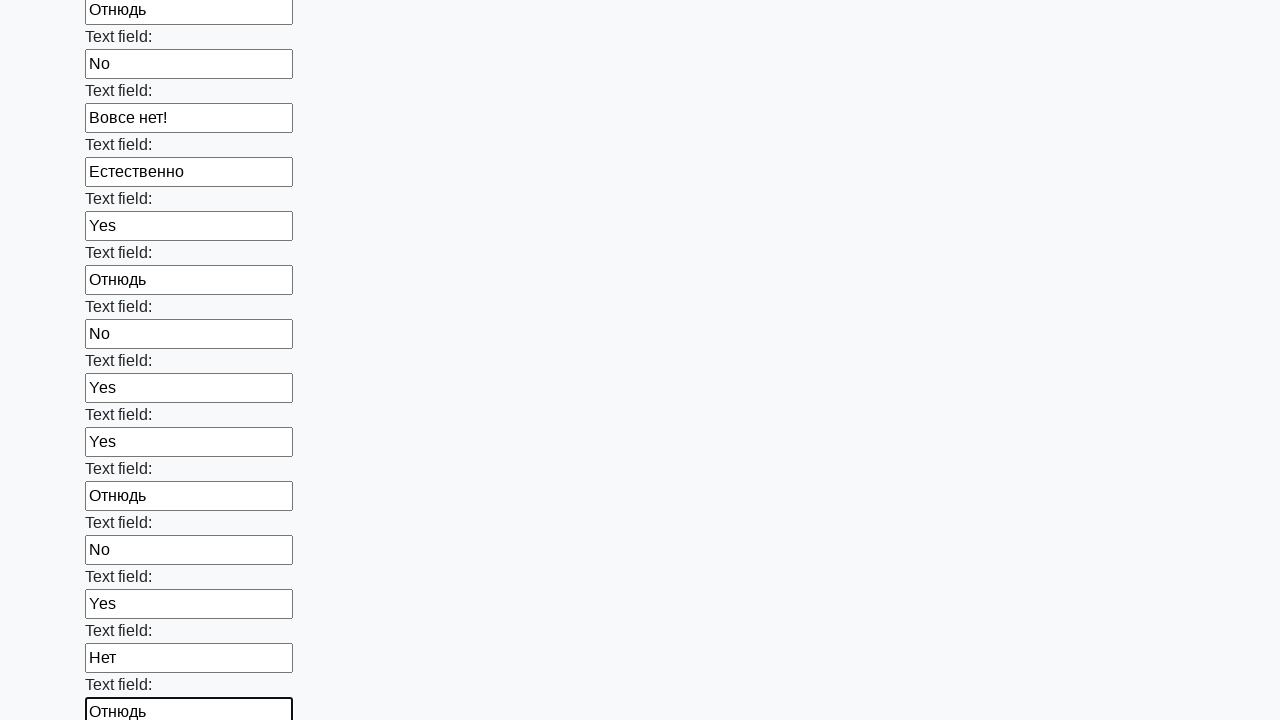

Filled an input field with a random value on input >> nth=79
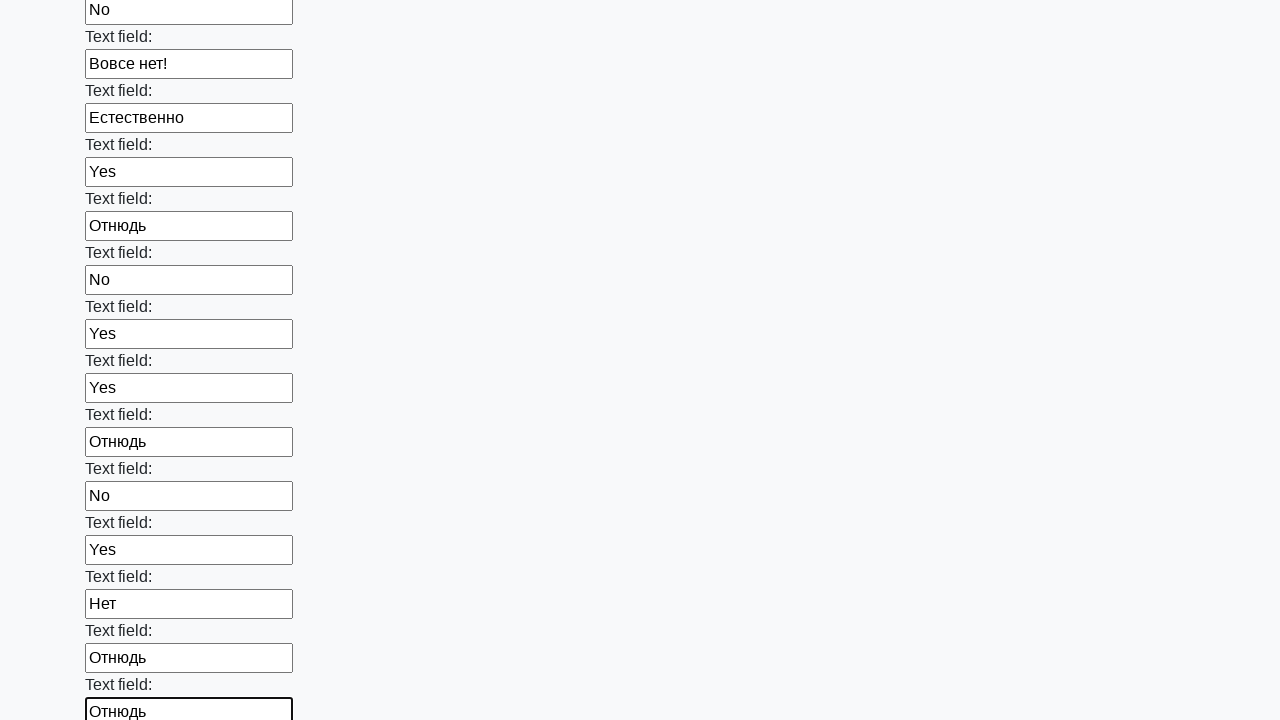

Filled an input field with a random value on input >> nth=80
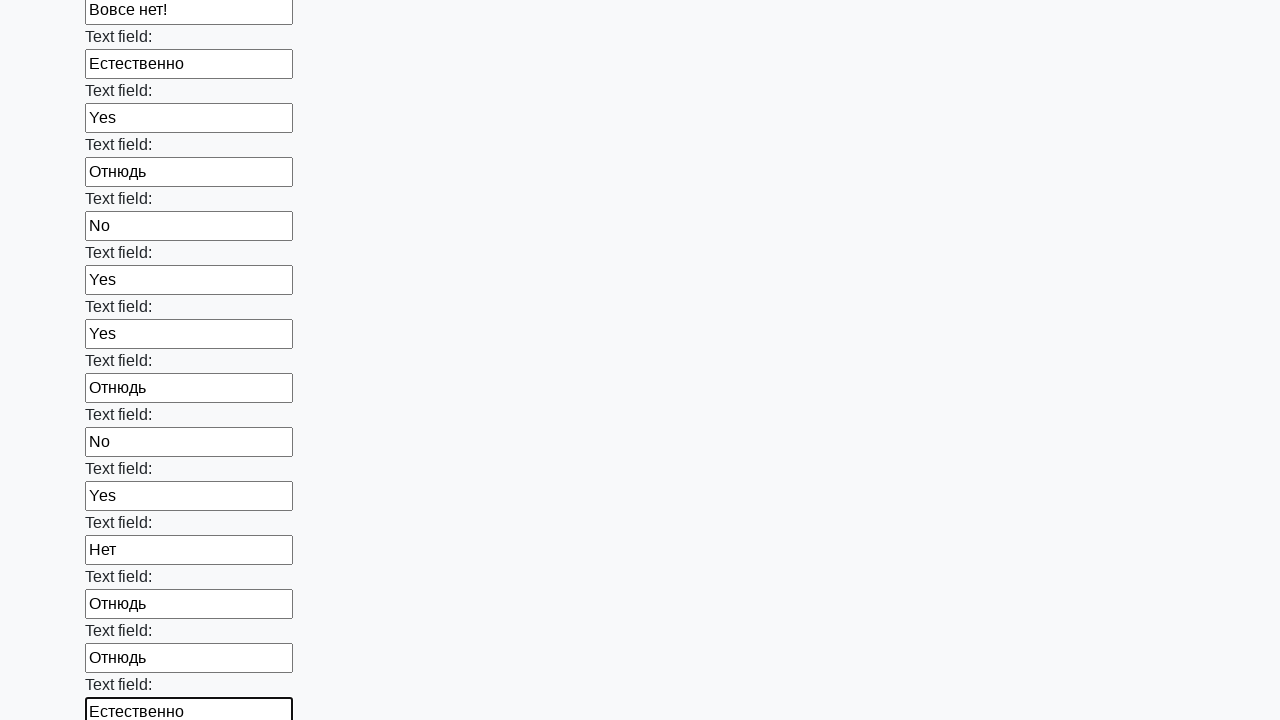

Filled an input field with a random value on input >> nth=81
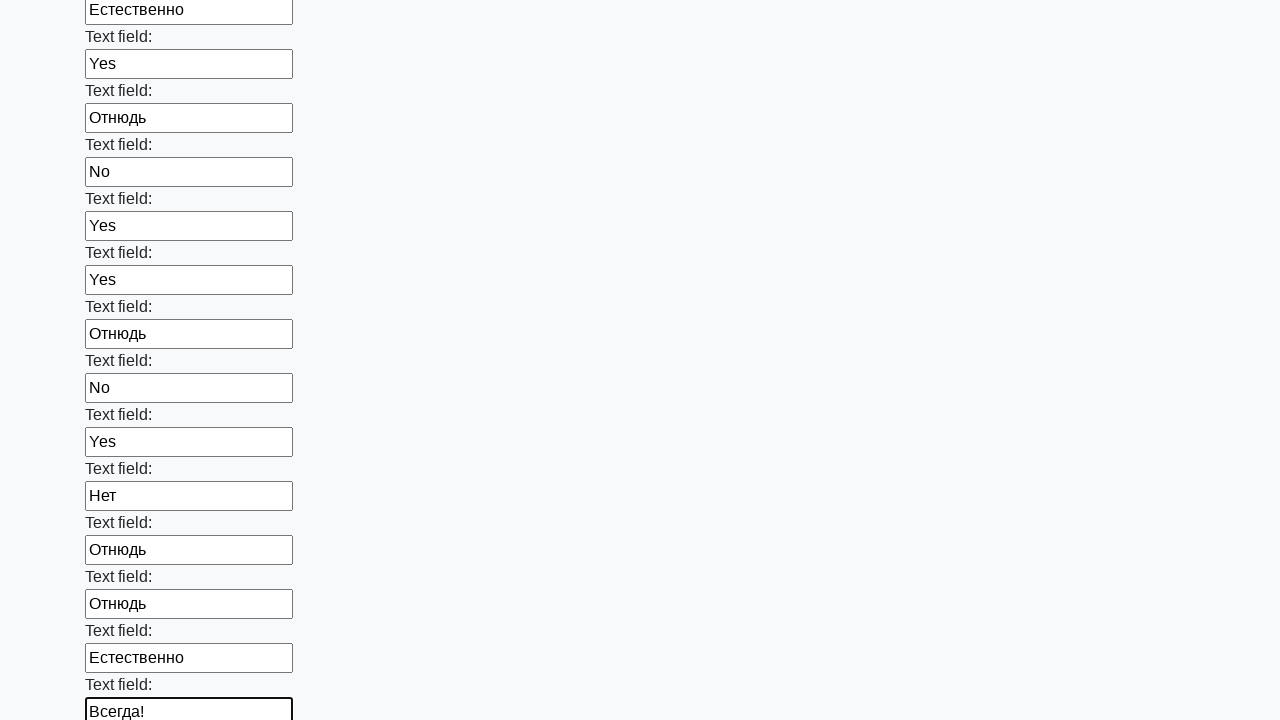

Filled an input field with a random value on input >> nth=82
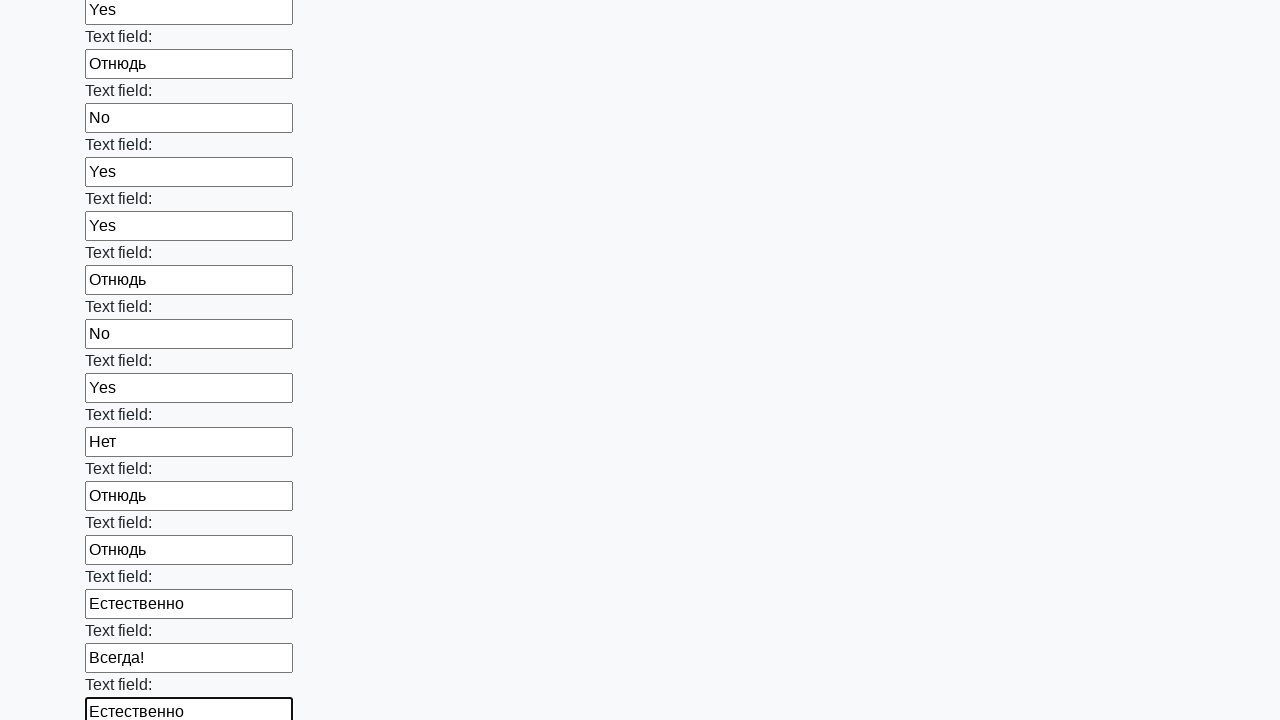

Filled an input field with a random value on input >> nth=83
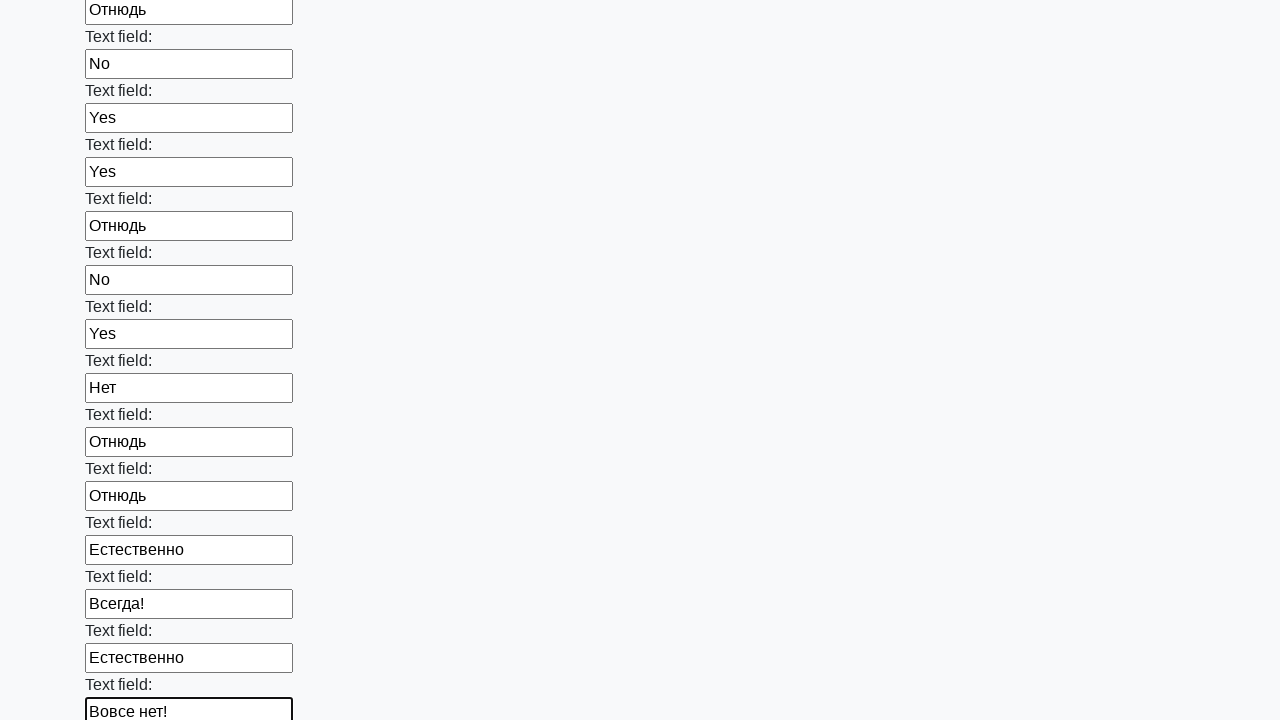

Filled an input field with a random value on input >> nth=84
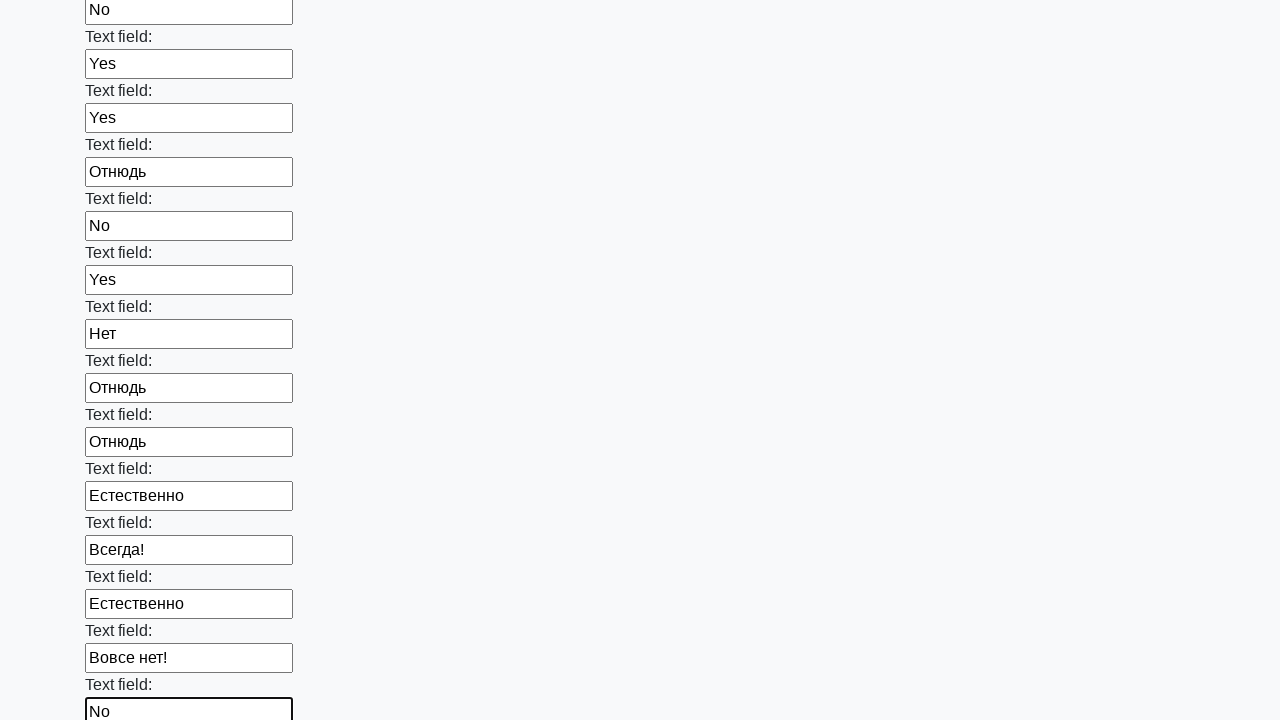

Filled an input field with a random value on input >> nth=85
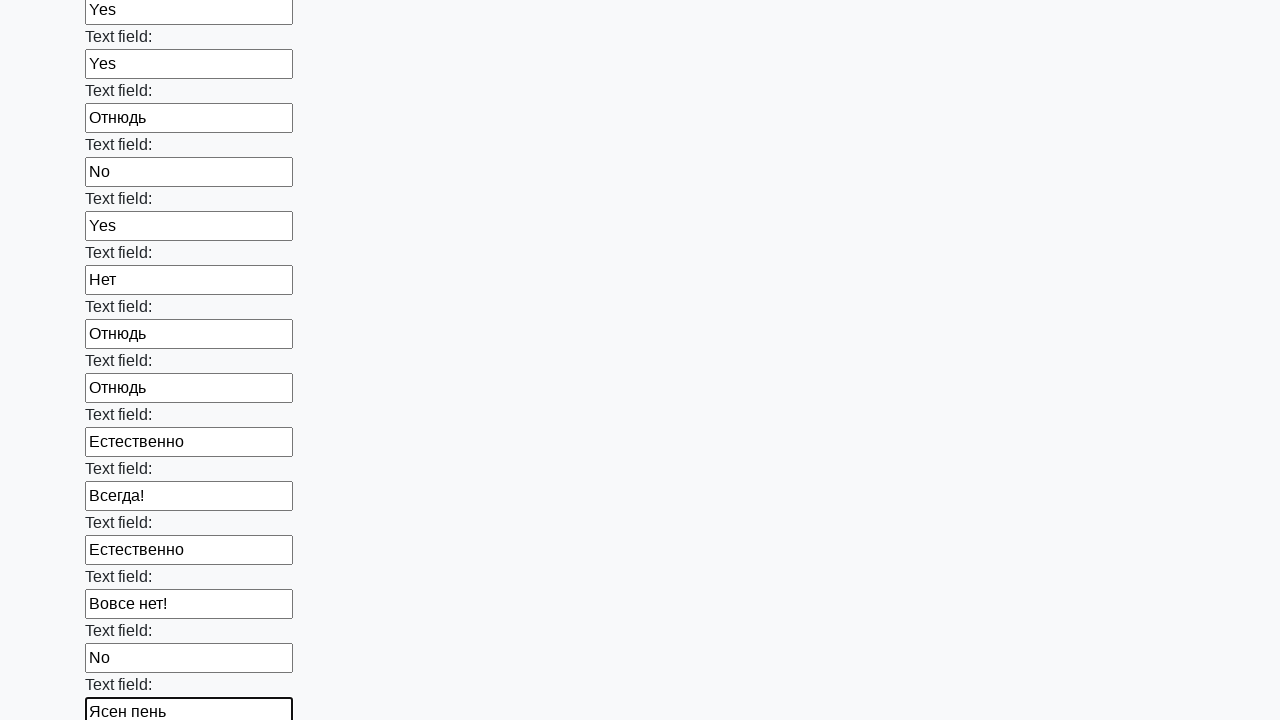

Filled an input field with a random value on input >> nth=86
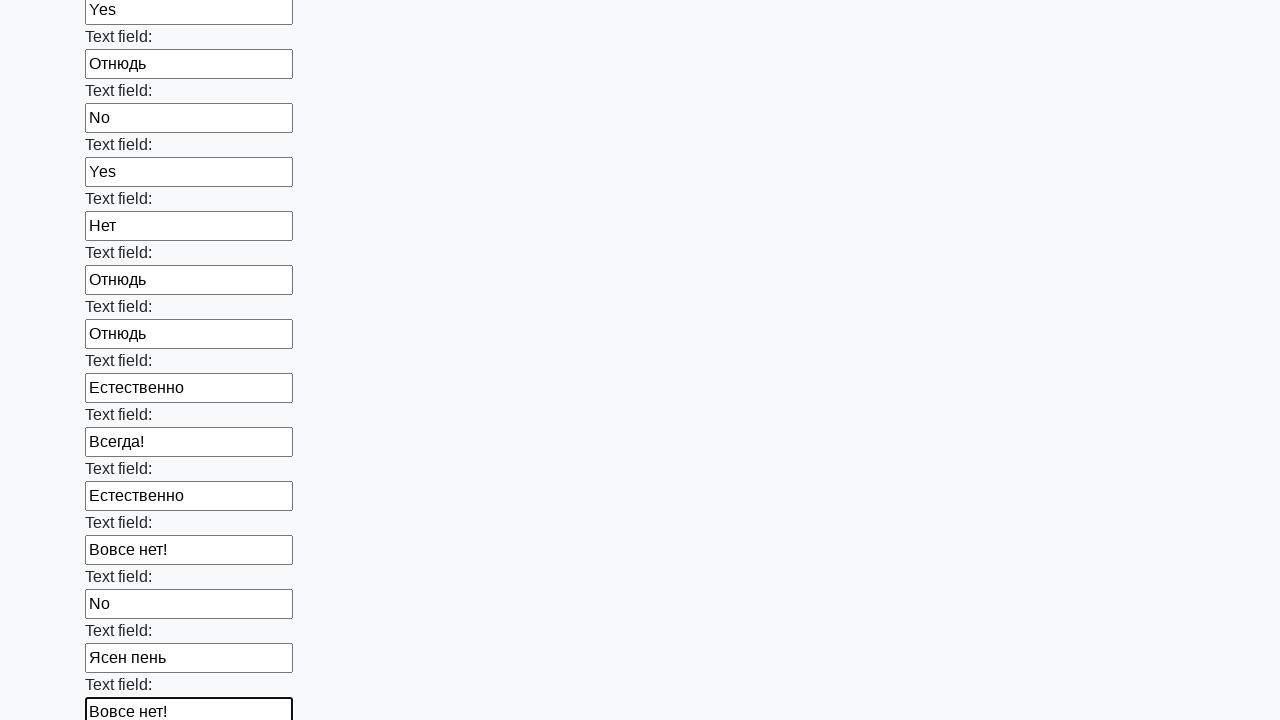

Filled an input field with a random value on input >> nth=87
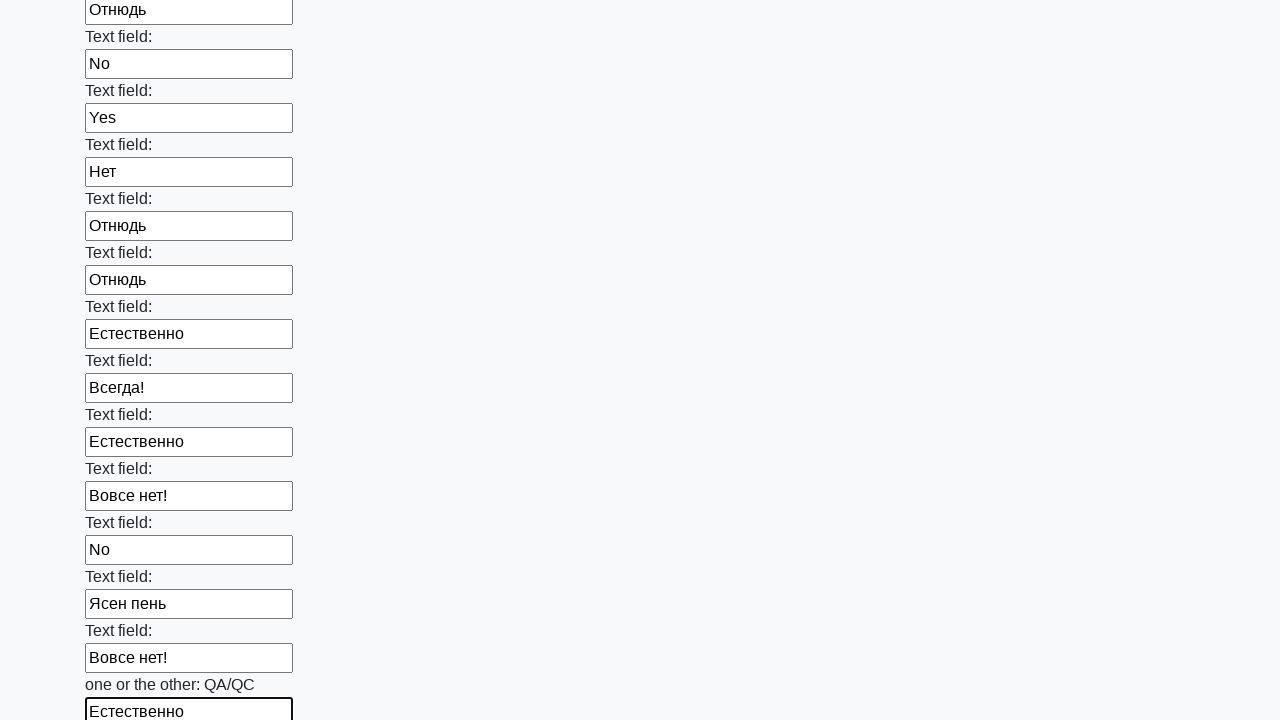

Filled an input field with a random value on input >> nth=88
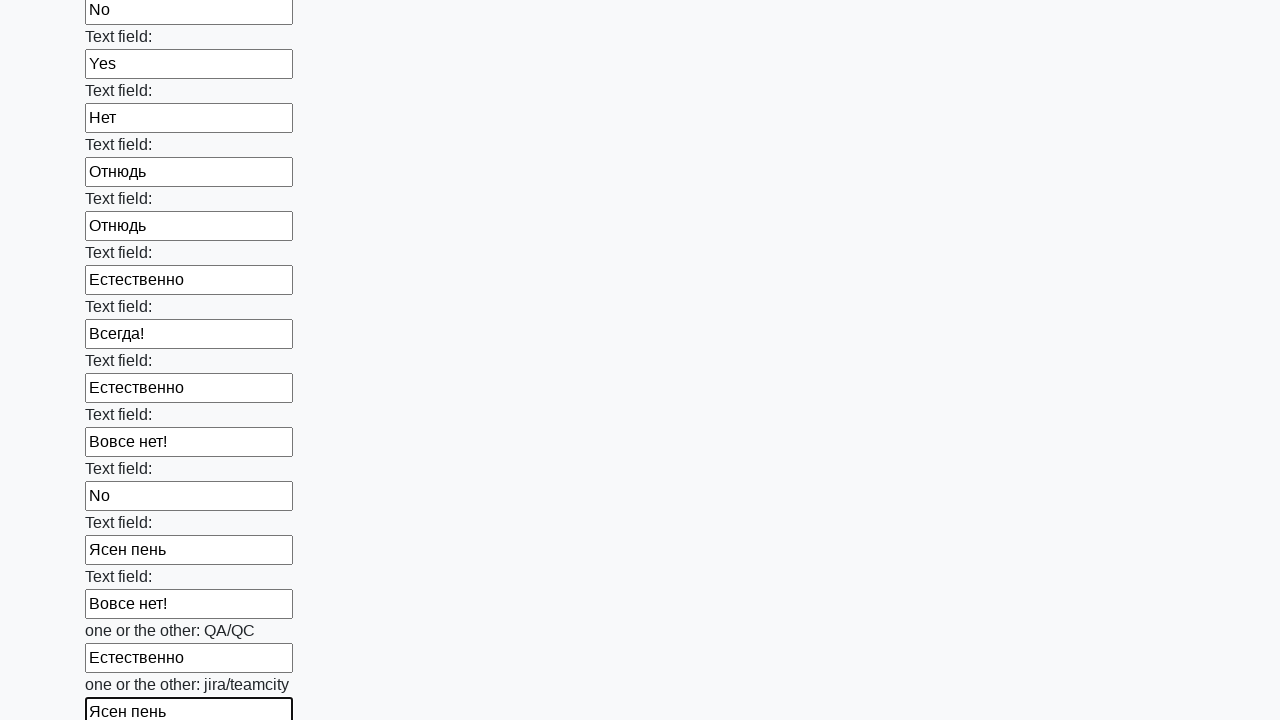

Filled an input field with a random value on input >> nth=89
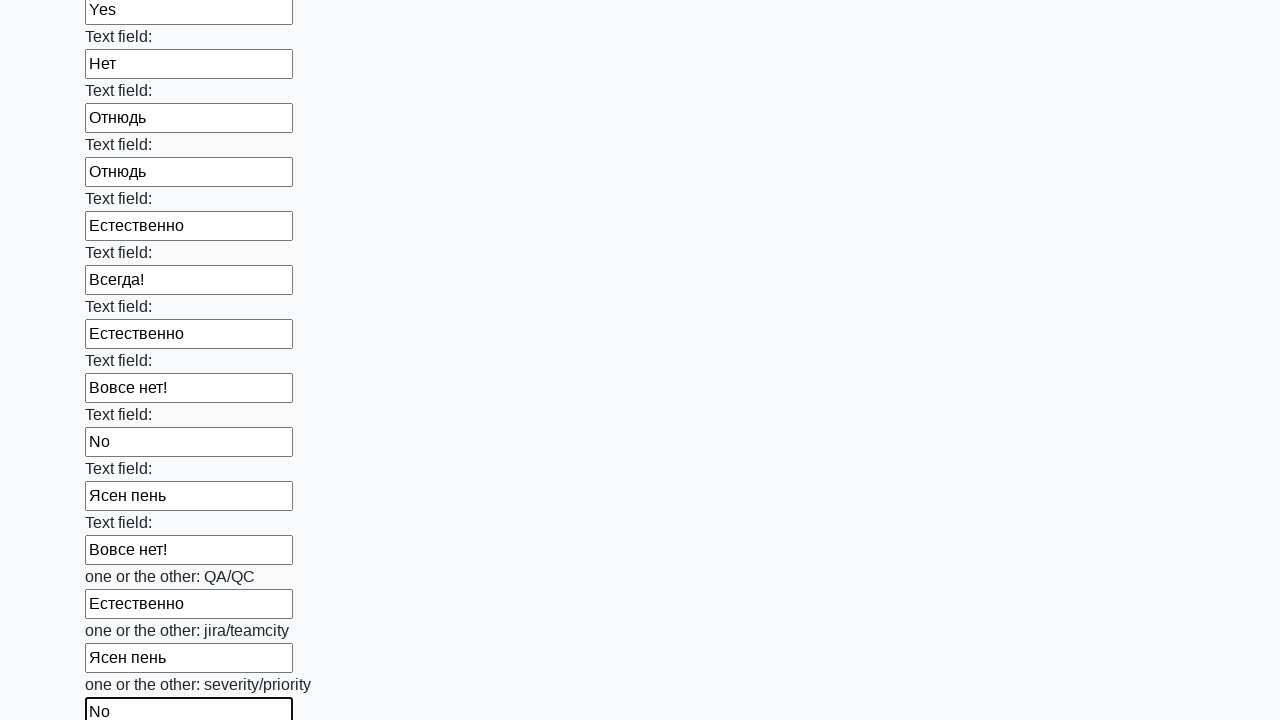

Filled an input field with a random value on input >> nth=90
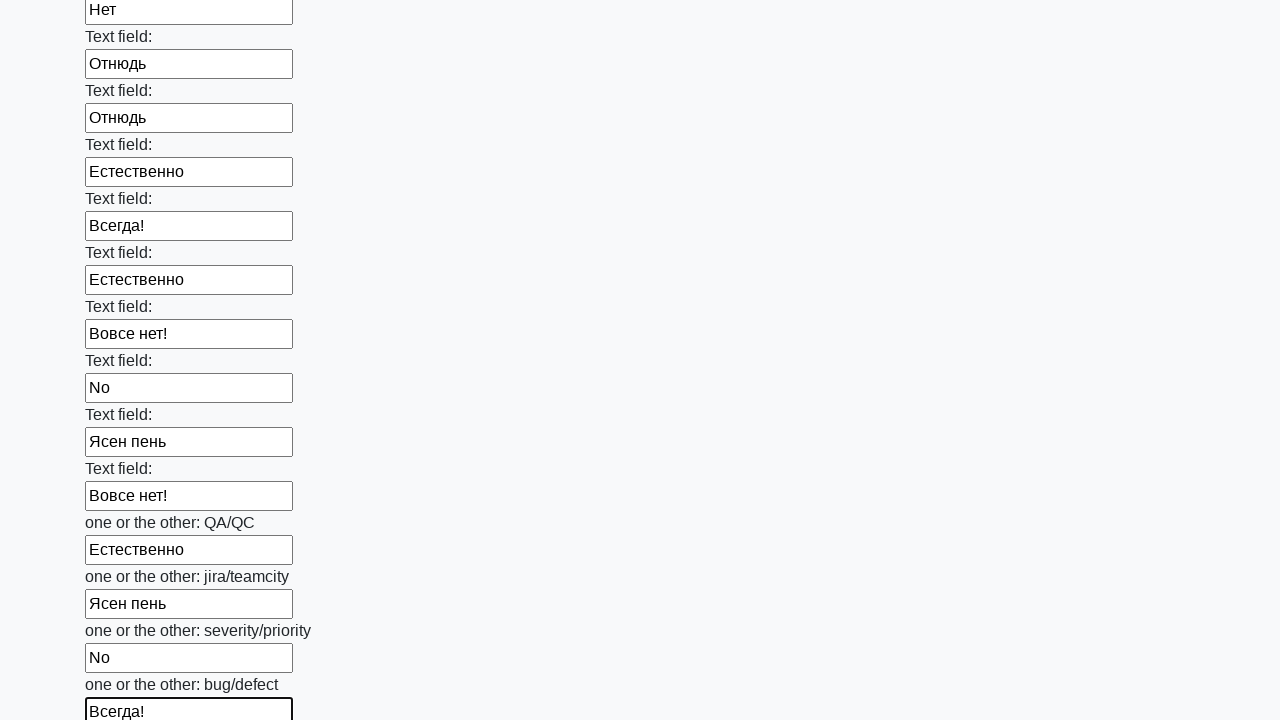

Filled an input field with a random value on input >> nth=91
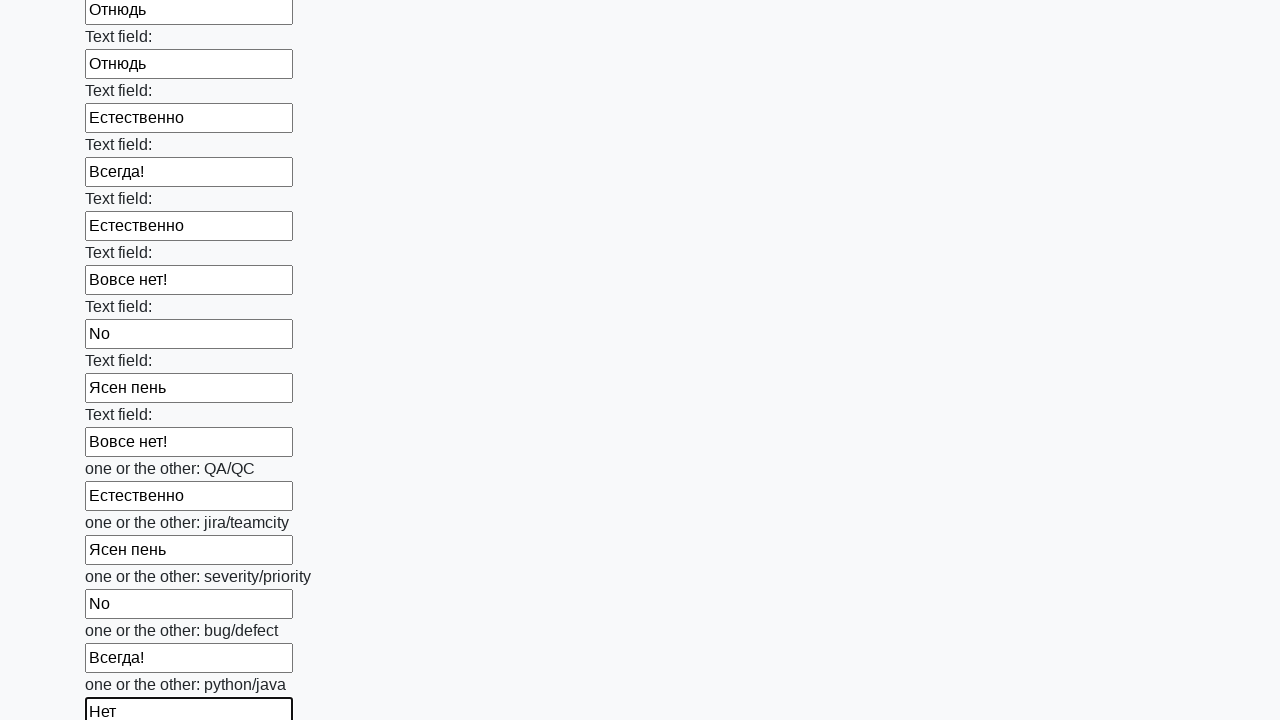

Filled an input field with a random value on input >> nth=92
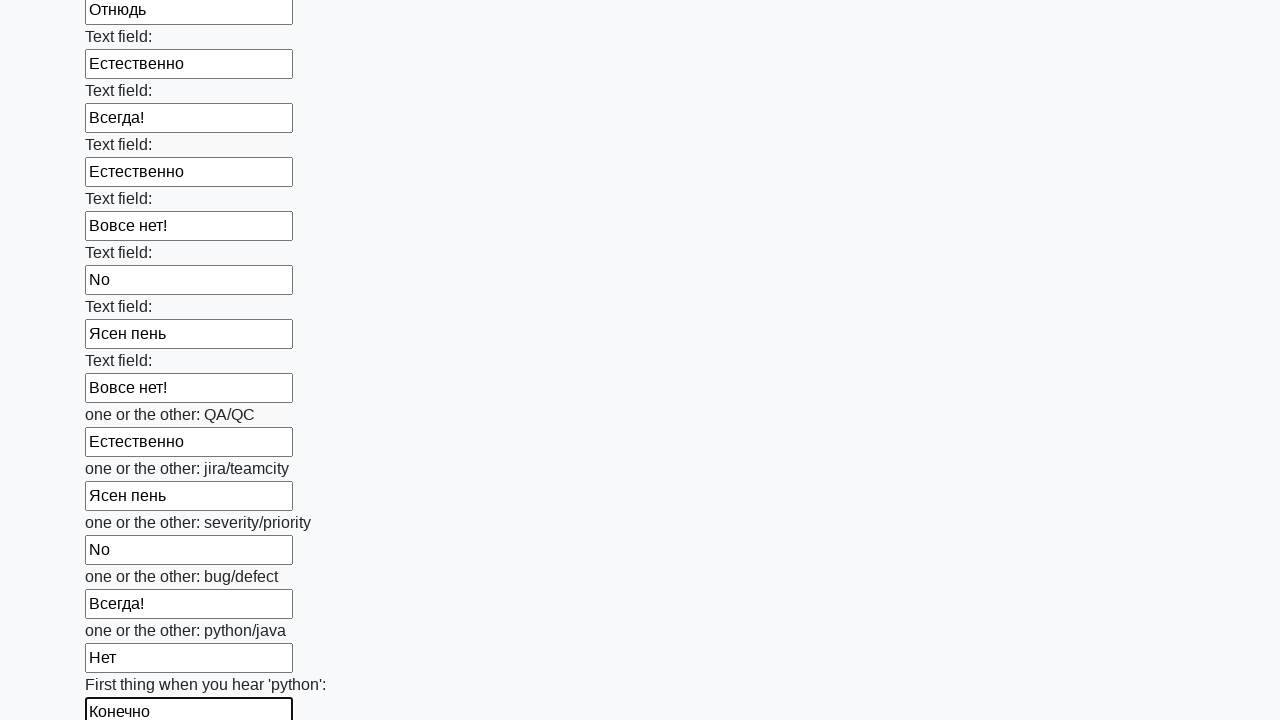

Filled an input field with a random value on input >> nth=93
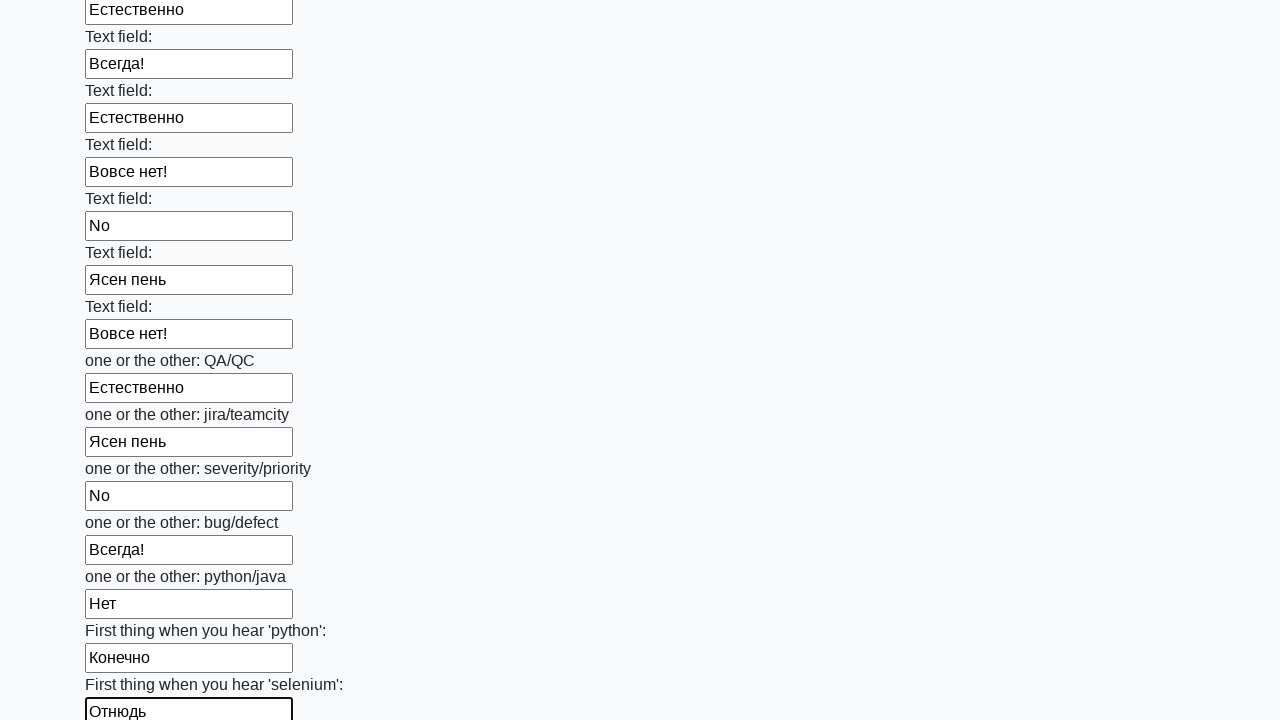

Filled an input field with a random value on input >> nth=94
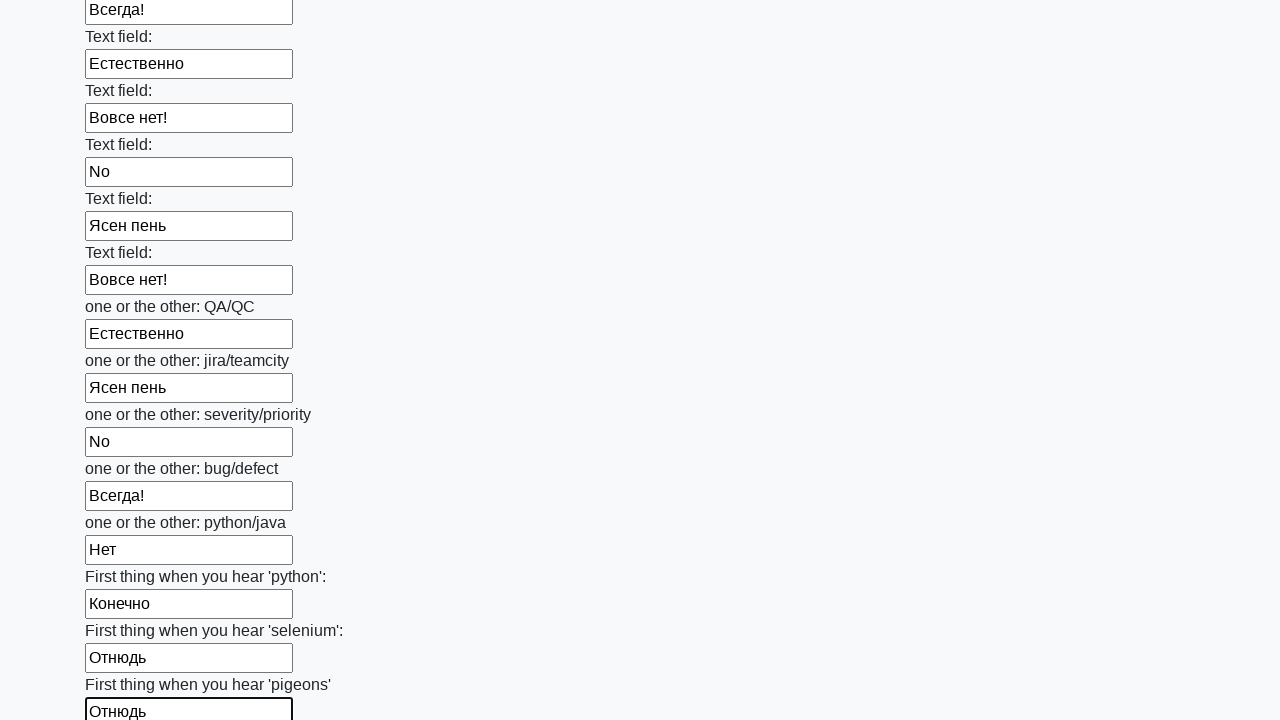

Filled an input field with a random value on input >> nth=95
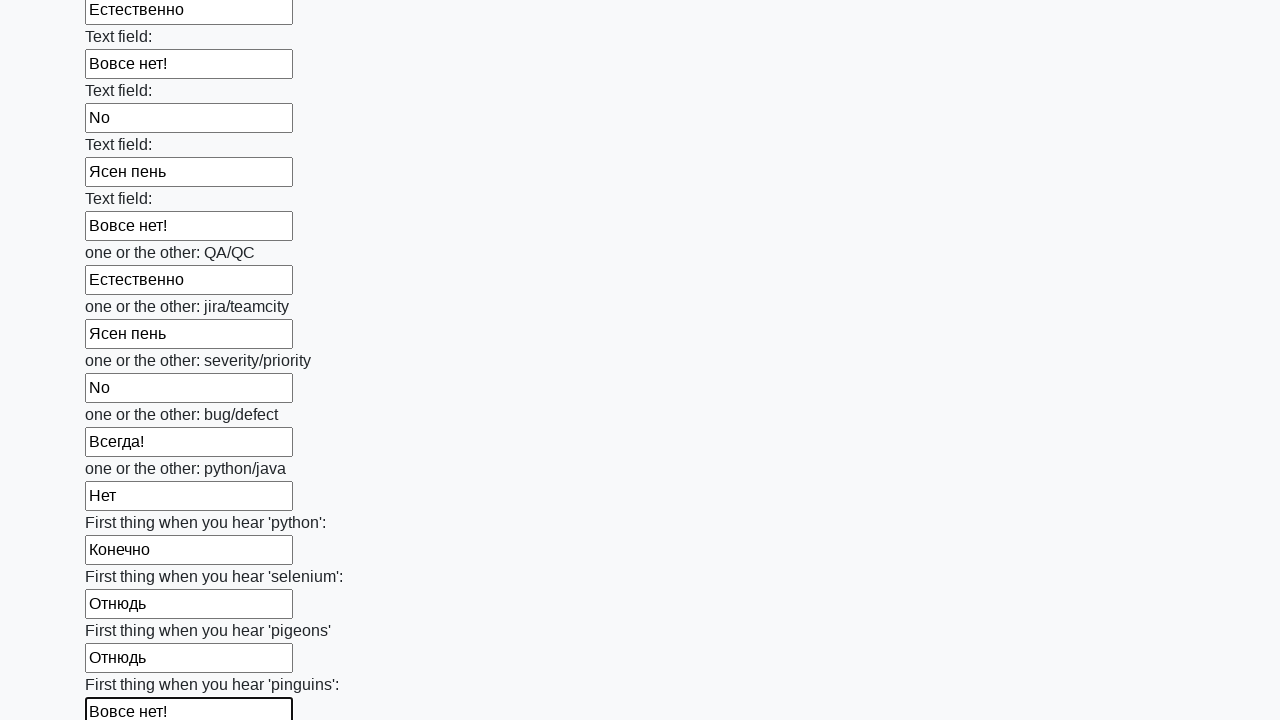

Filled an input field with a random value on input >> nth=96
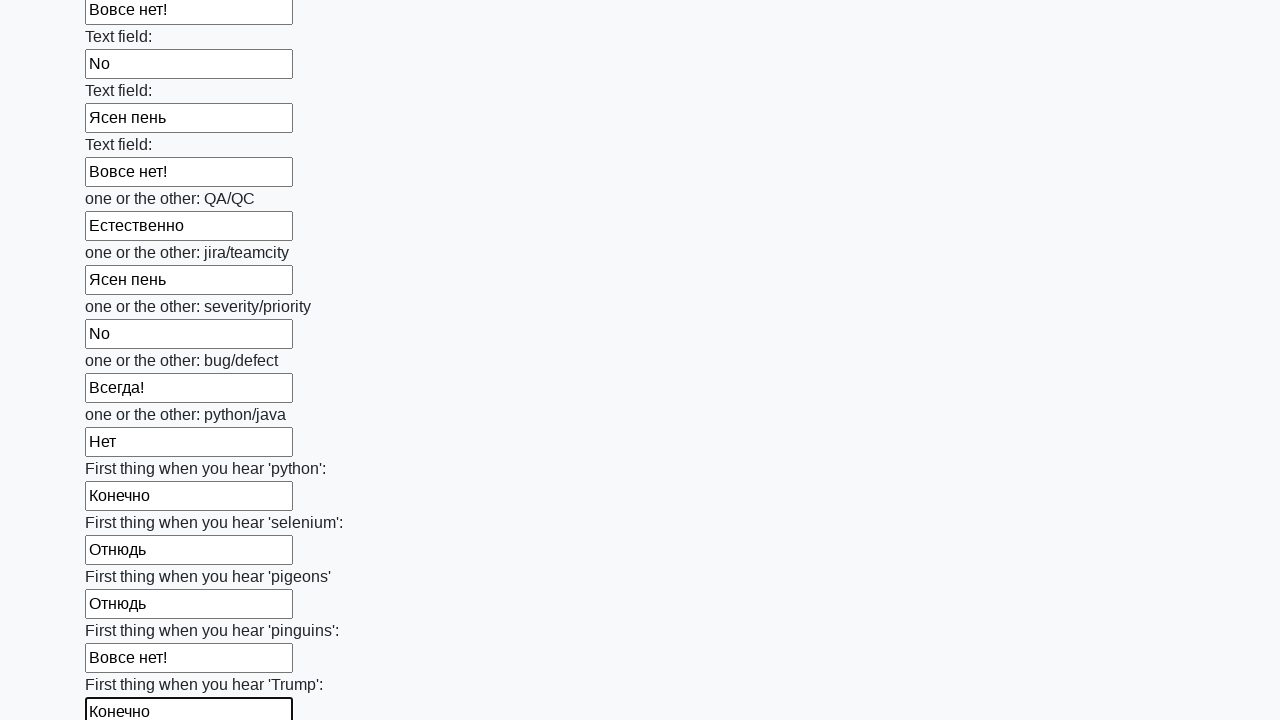

Filled an input field with a random value on input >> nth=97
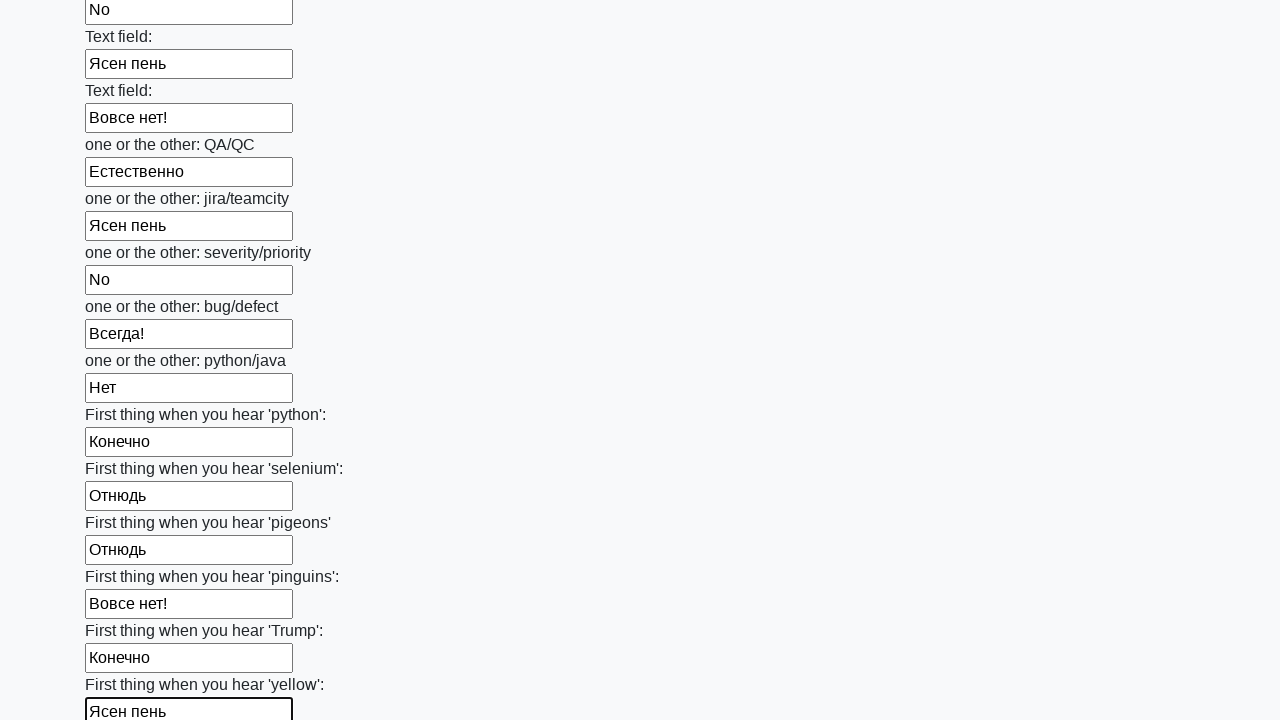

Filled an input field with a random value on input >> nth=98
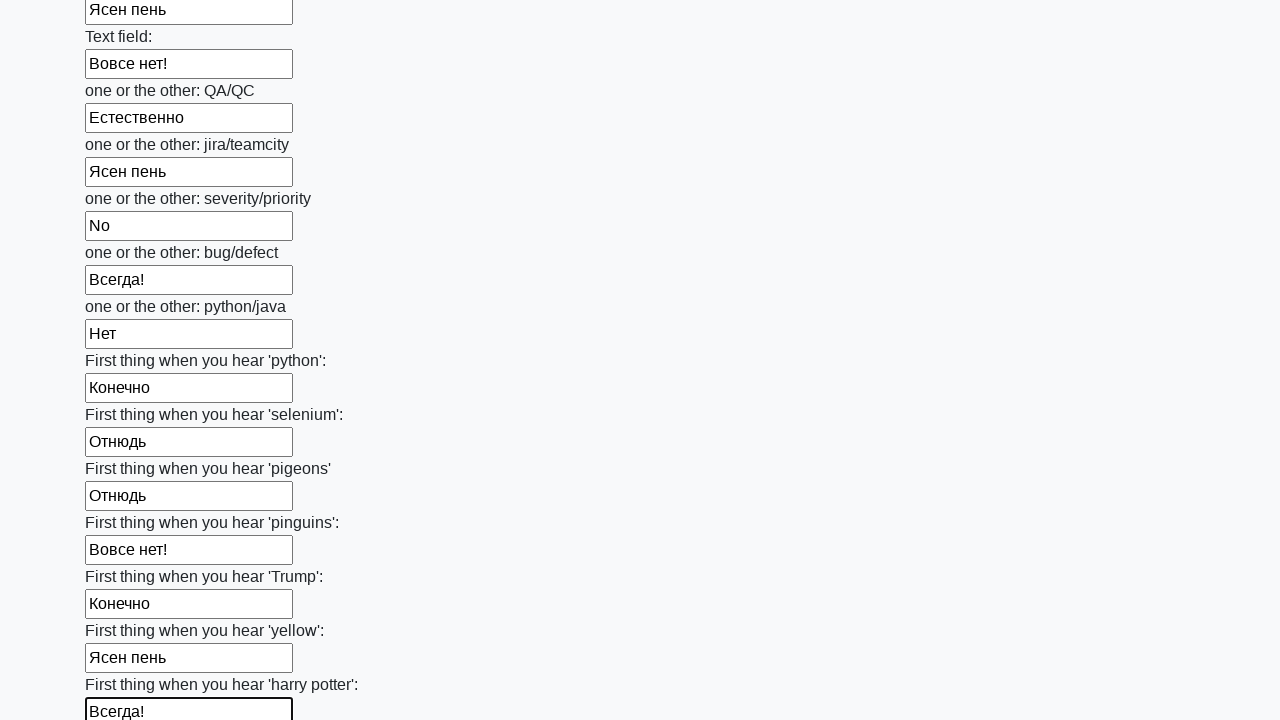

Filled an input field with a random value on input >> nth=99
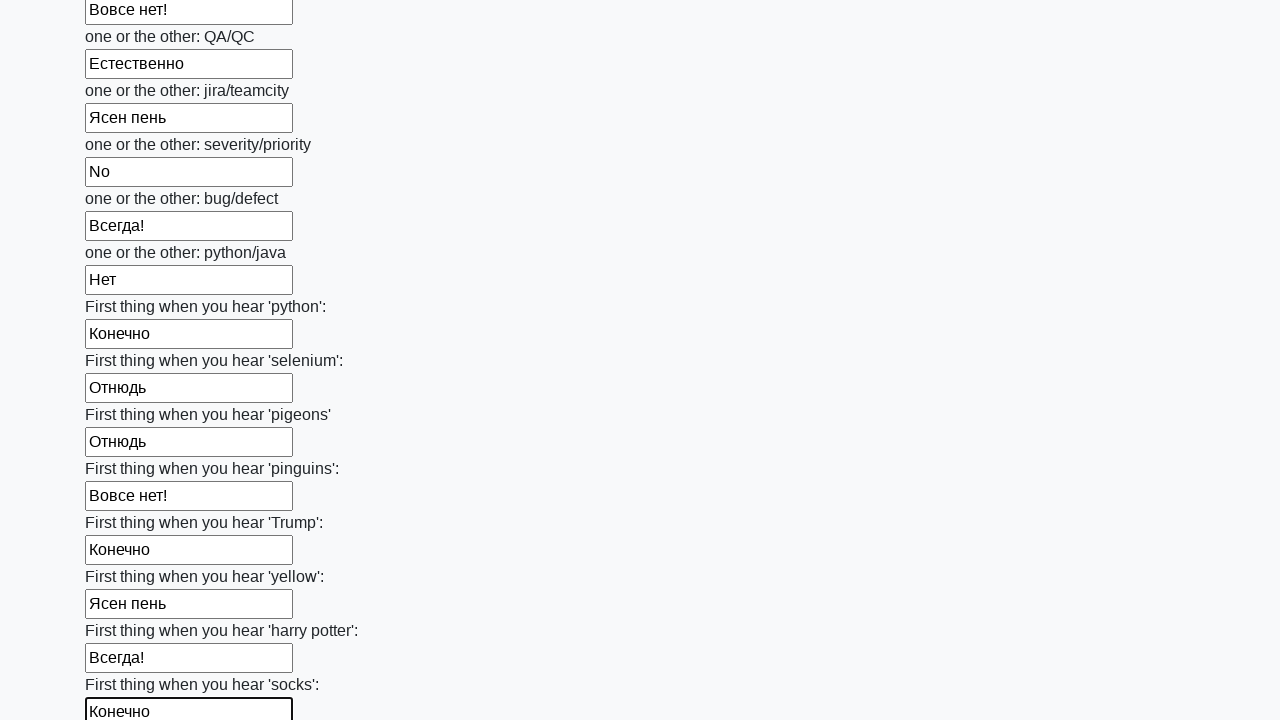

Clicked the submit button to submit the form at (123, 611) on button.btn
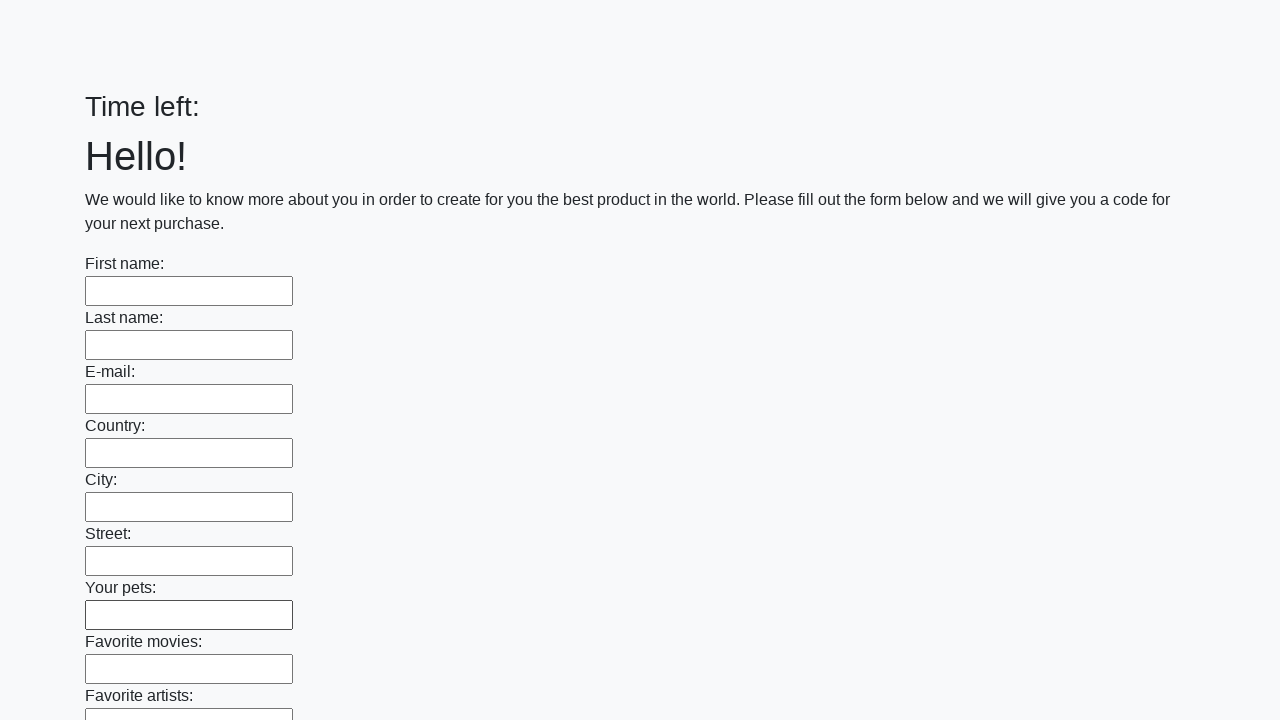

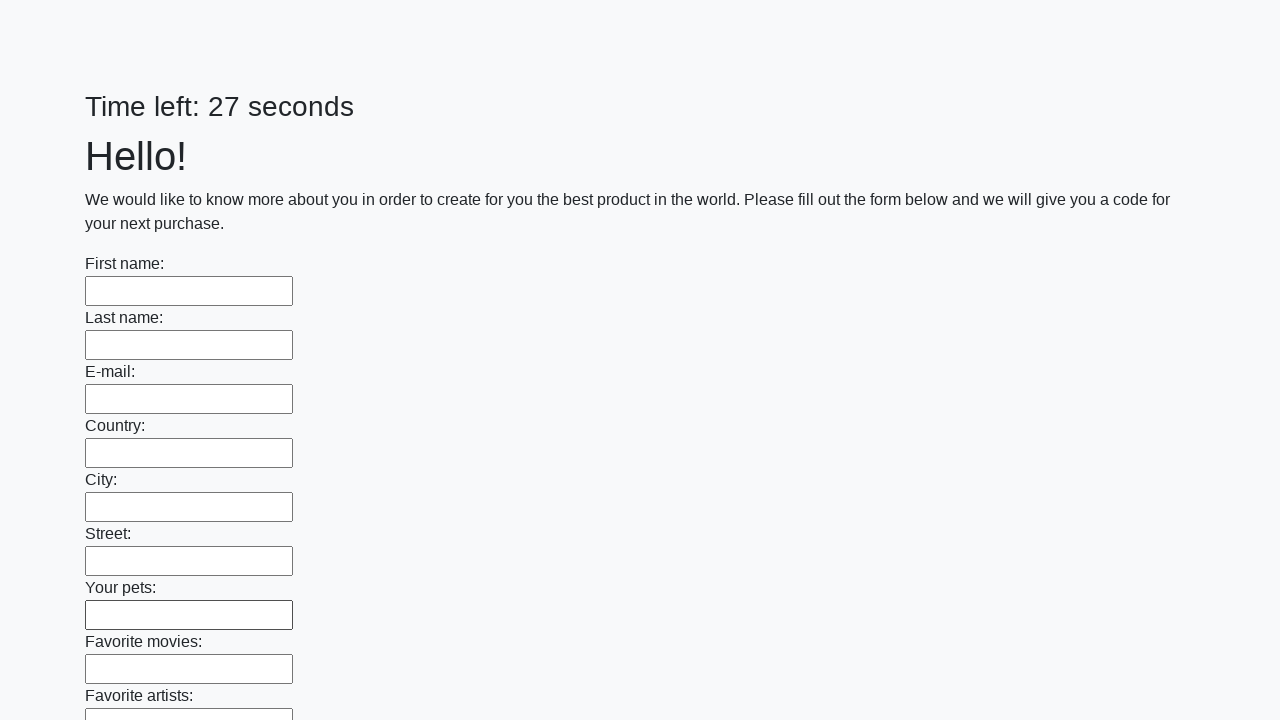